Fills out a form with multiple input fields by entering "test" in each field and then submits the form

Starting URL: http://suninjuly.github.io/huge_form.html

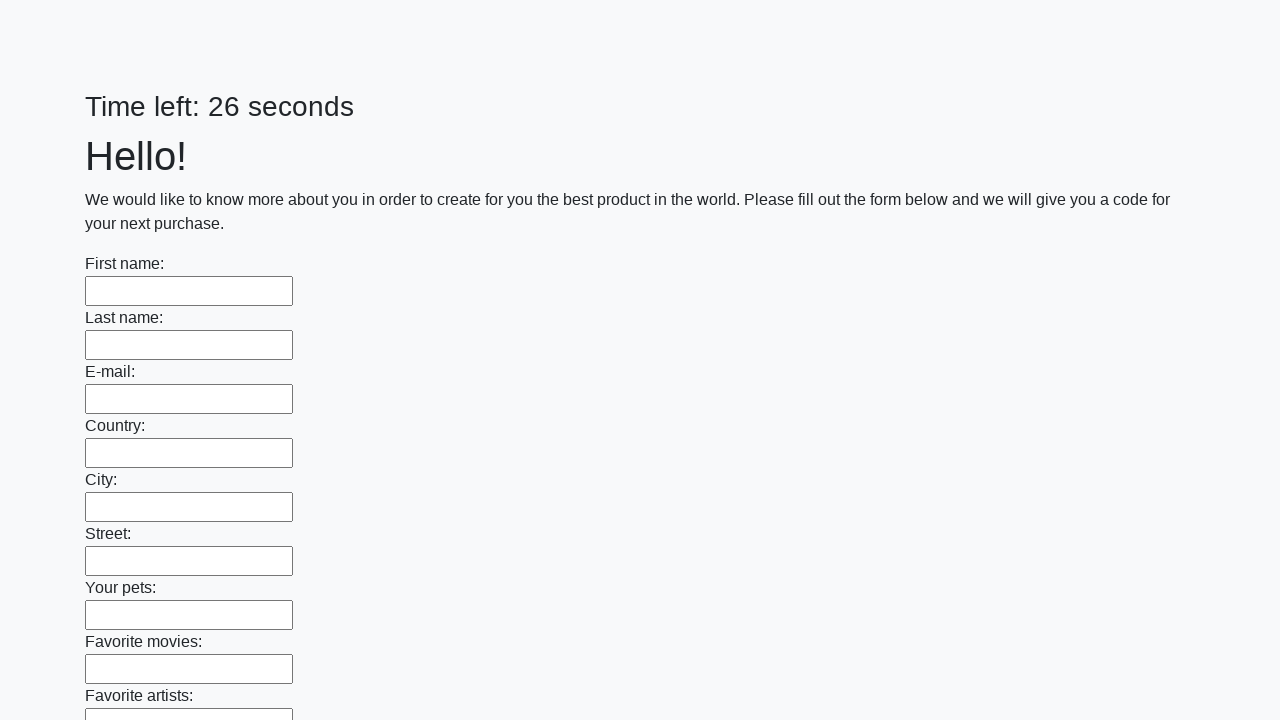

Located all input elements on the form
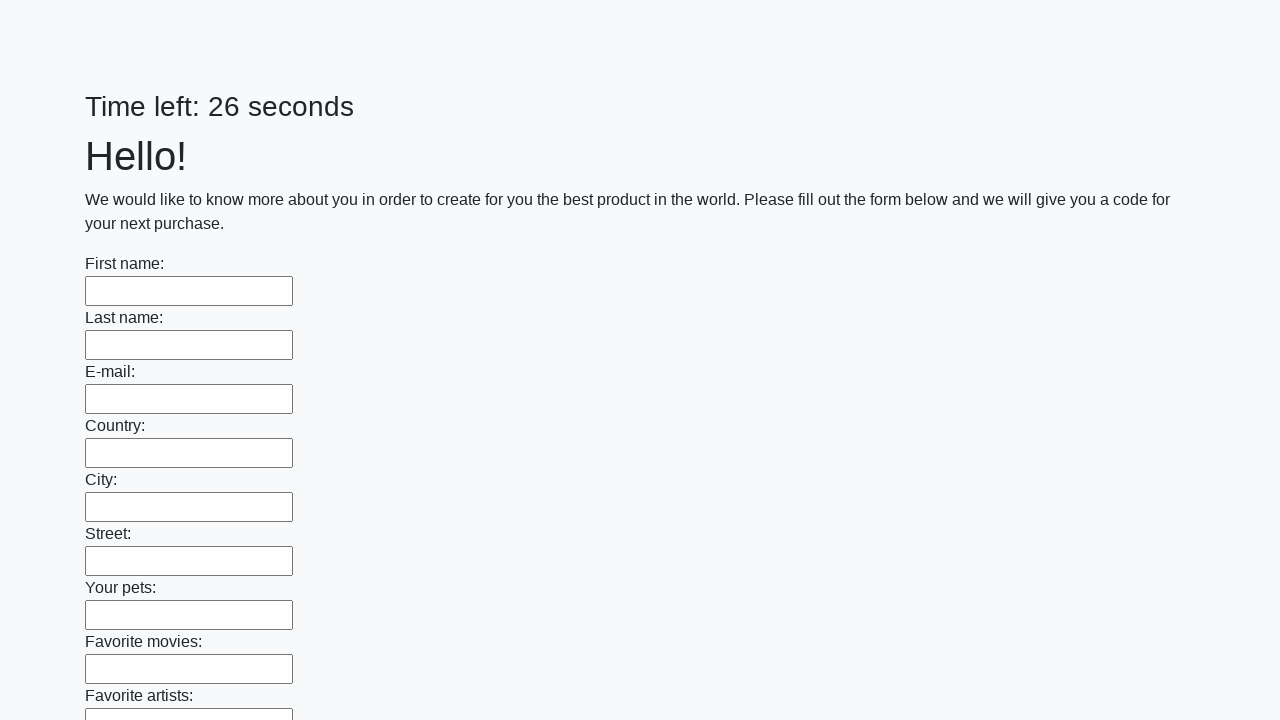

Filled input field with 'test' on input >> nth=0
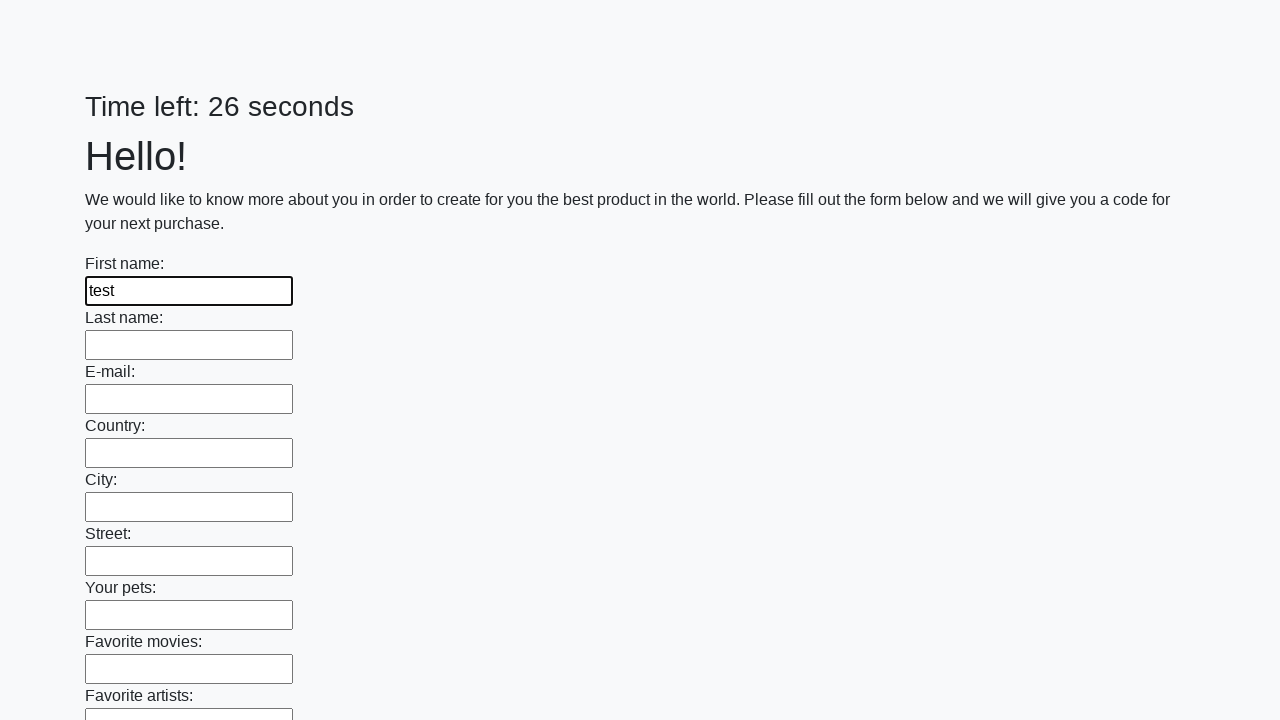

Filled input field with 'test' on input >> nth=1
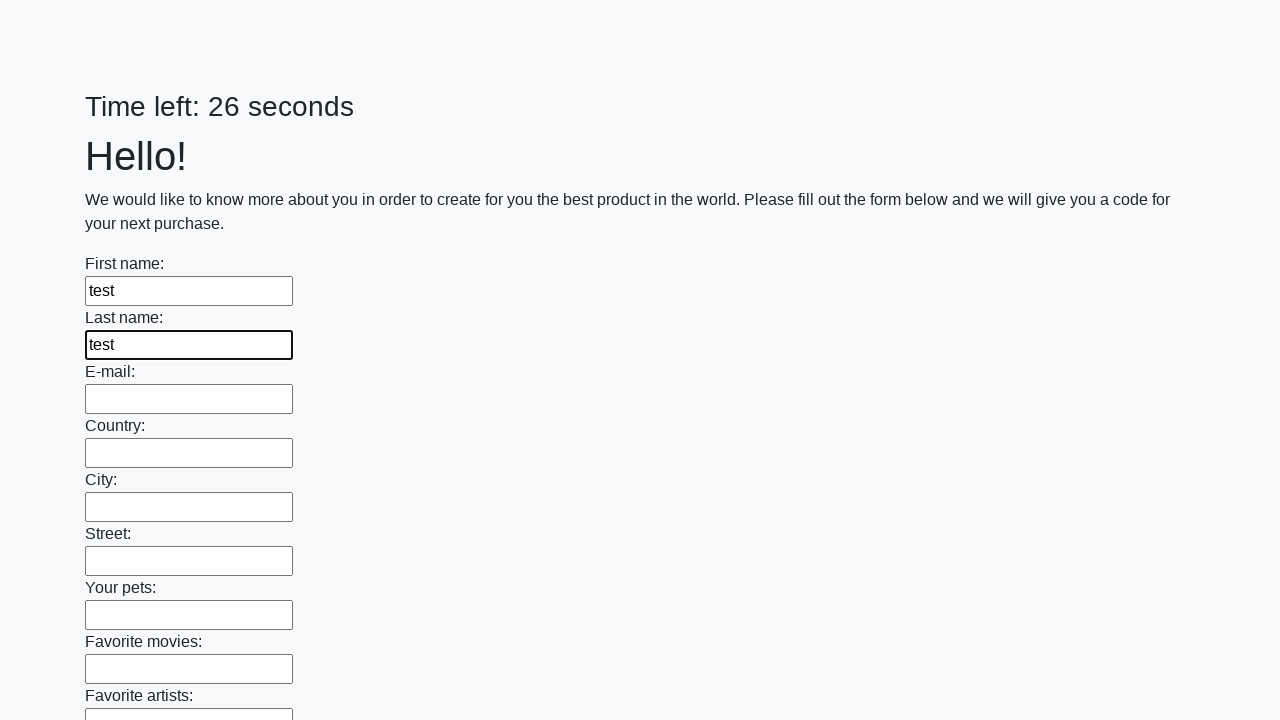

Filled input field with 'test' on input >> nth=2
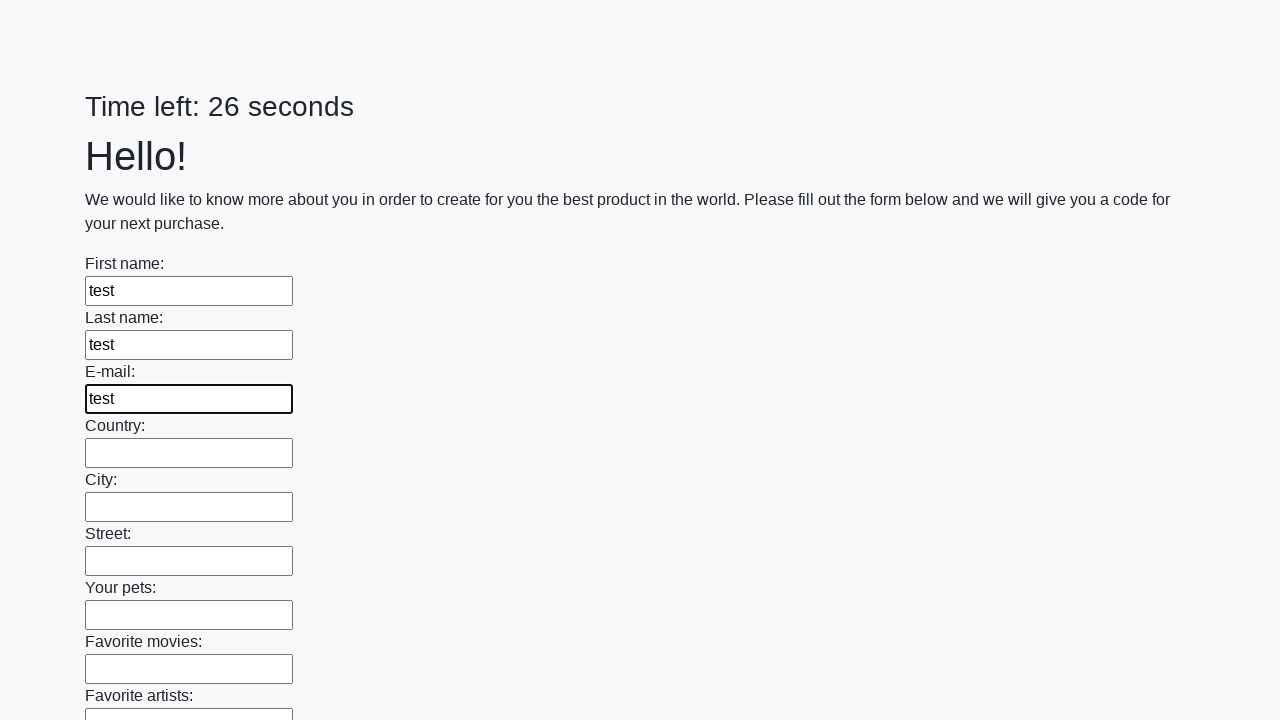

Filled input field with 'test' on input >> nth=3
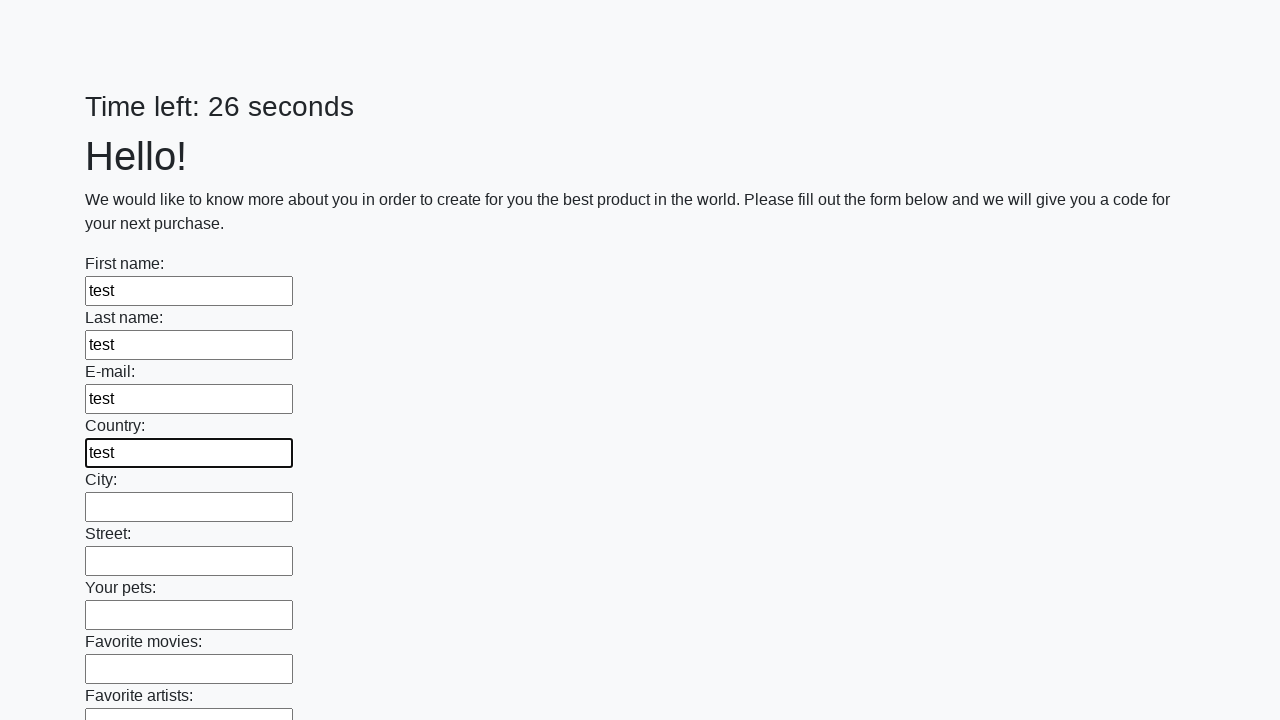

Filled input field with 'test' on input >> nth=4
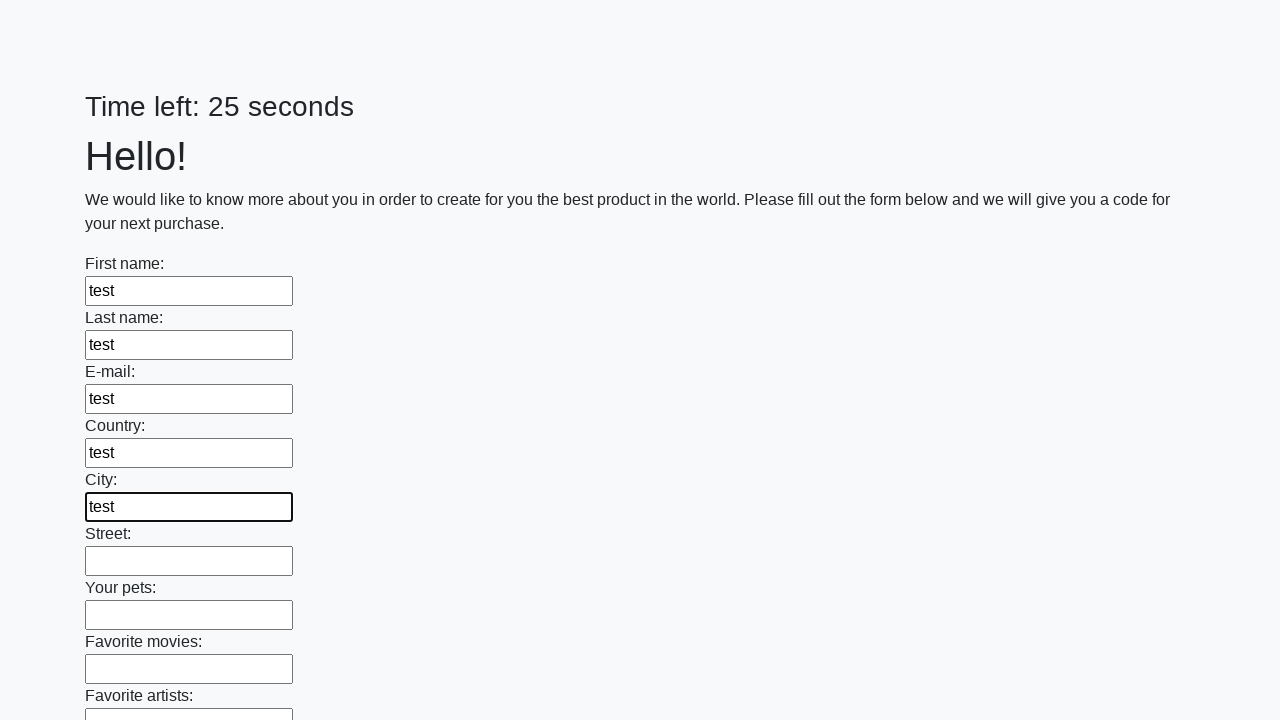

Filled input field with 'test' on input >> nth=5
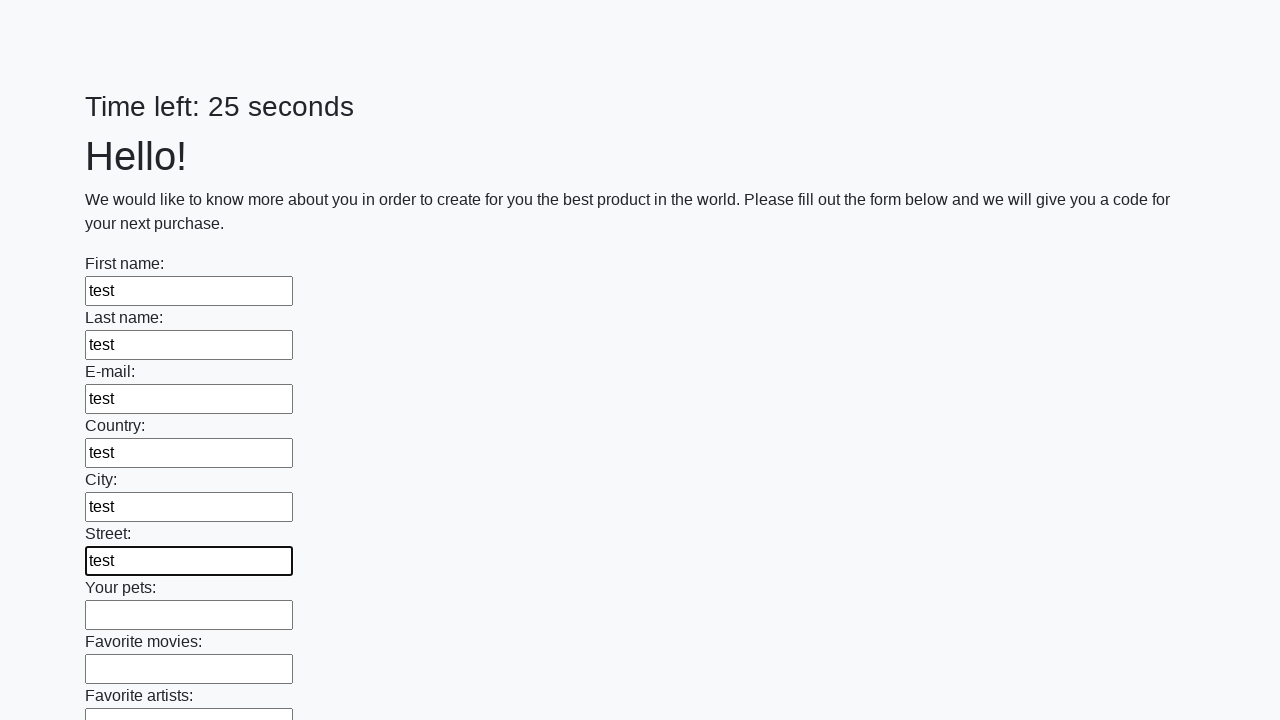

Filled input field with 'test' on input >> nth=6
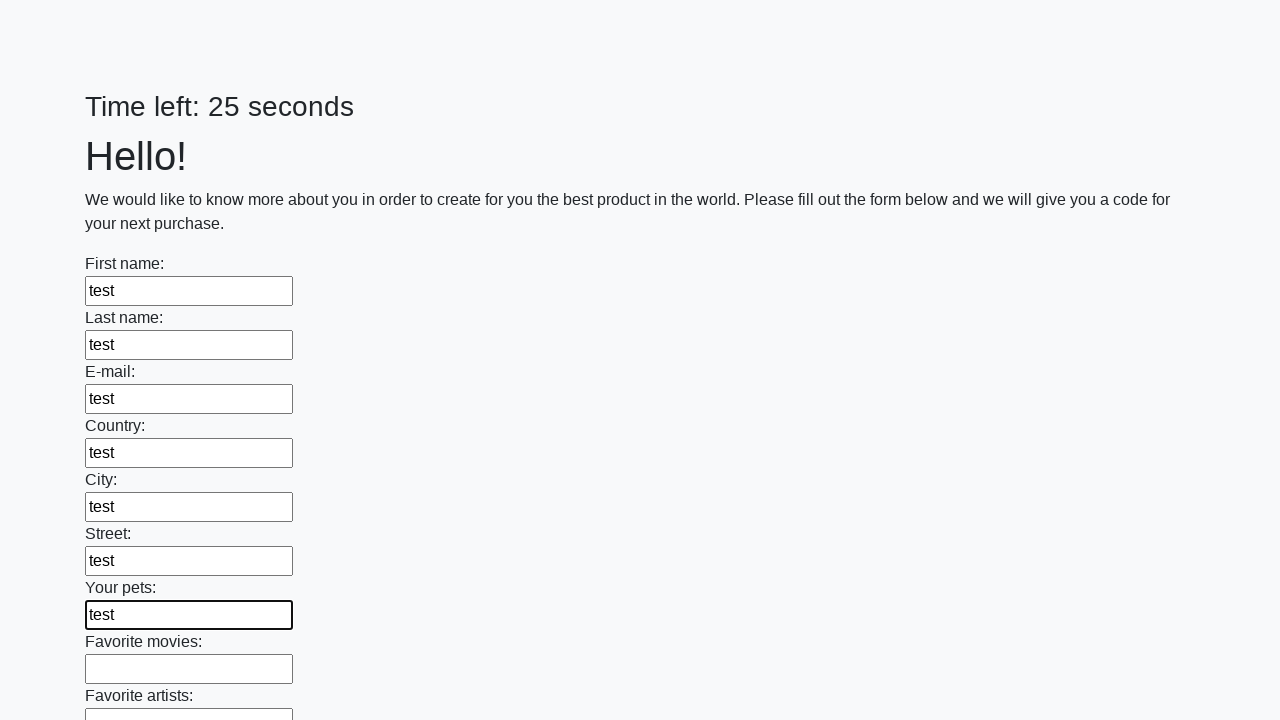

Filled input field with 'test' on input >> nth=7
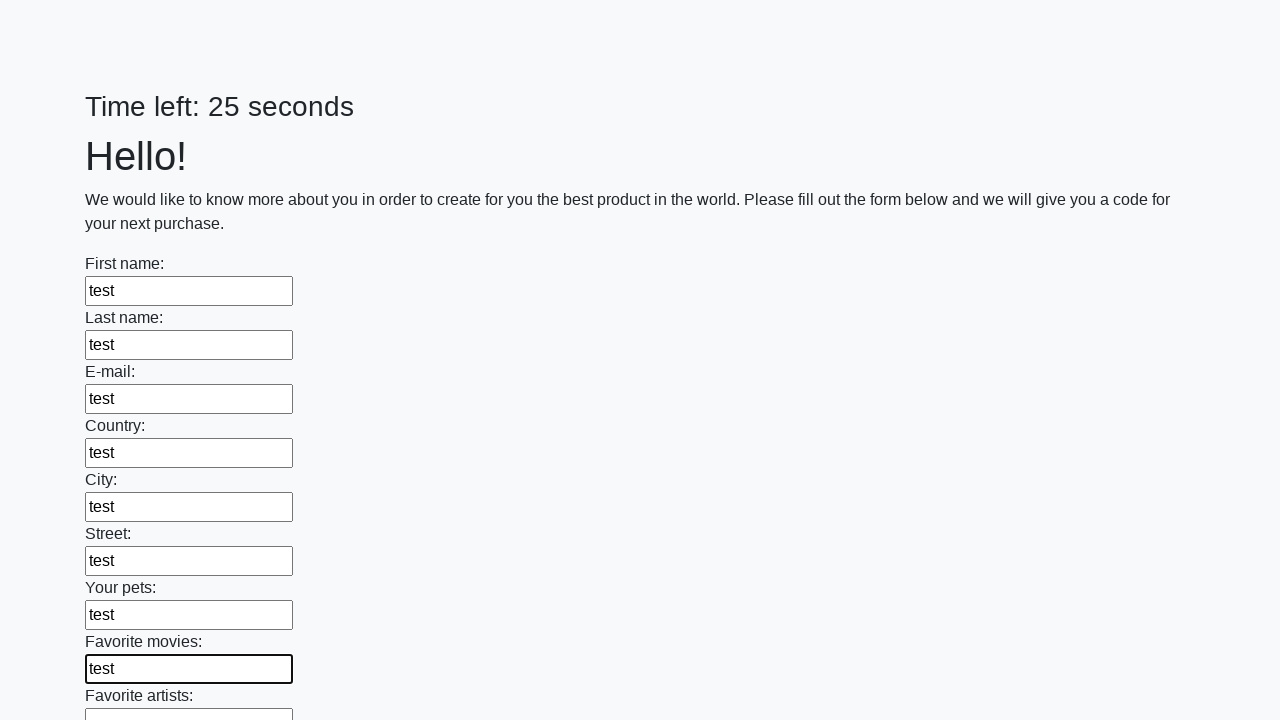

Filled input field with 'test' on input >> nth=8
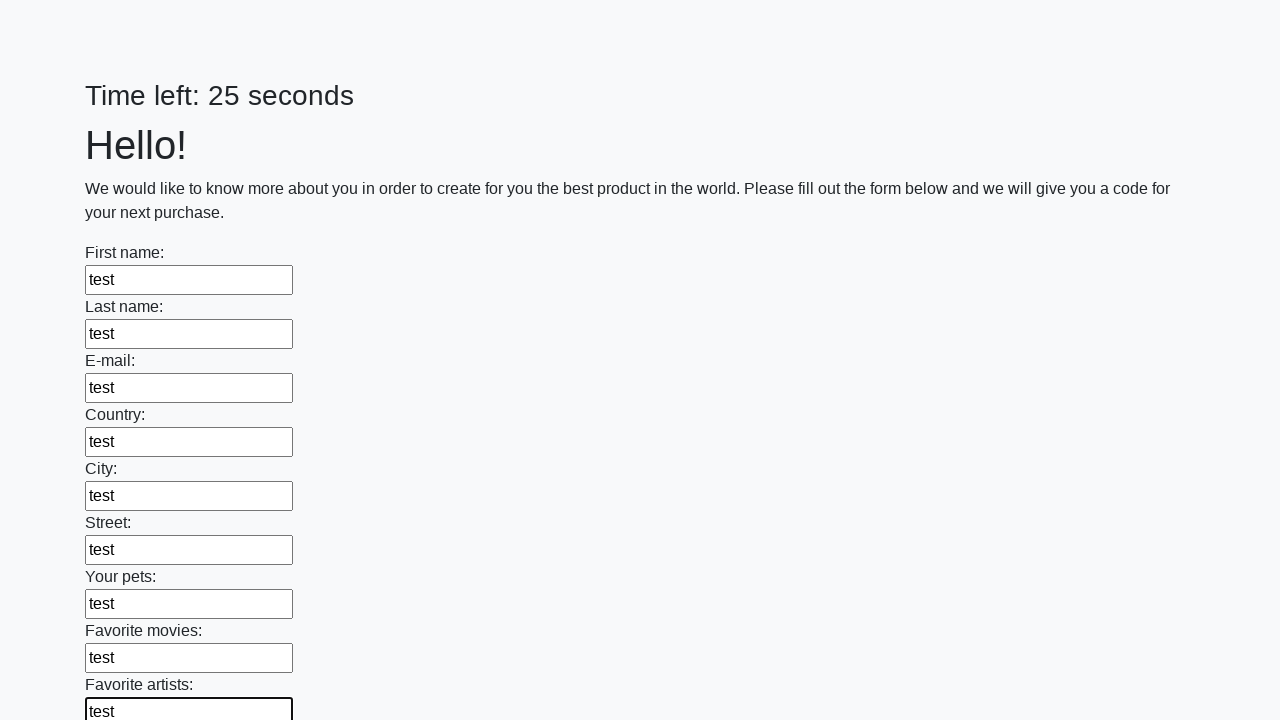

Filled input field with 'test' on input >> nth=9
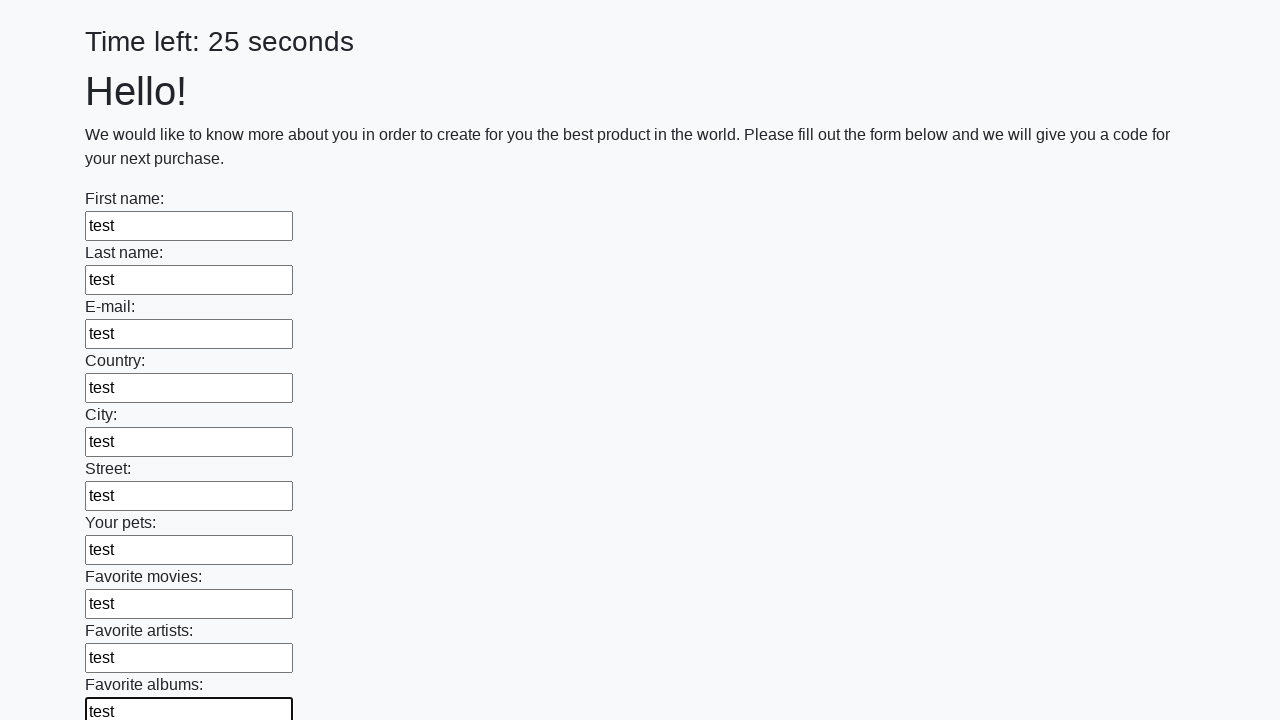

Filled input field with 'test' on input >> nth=10
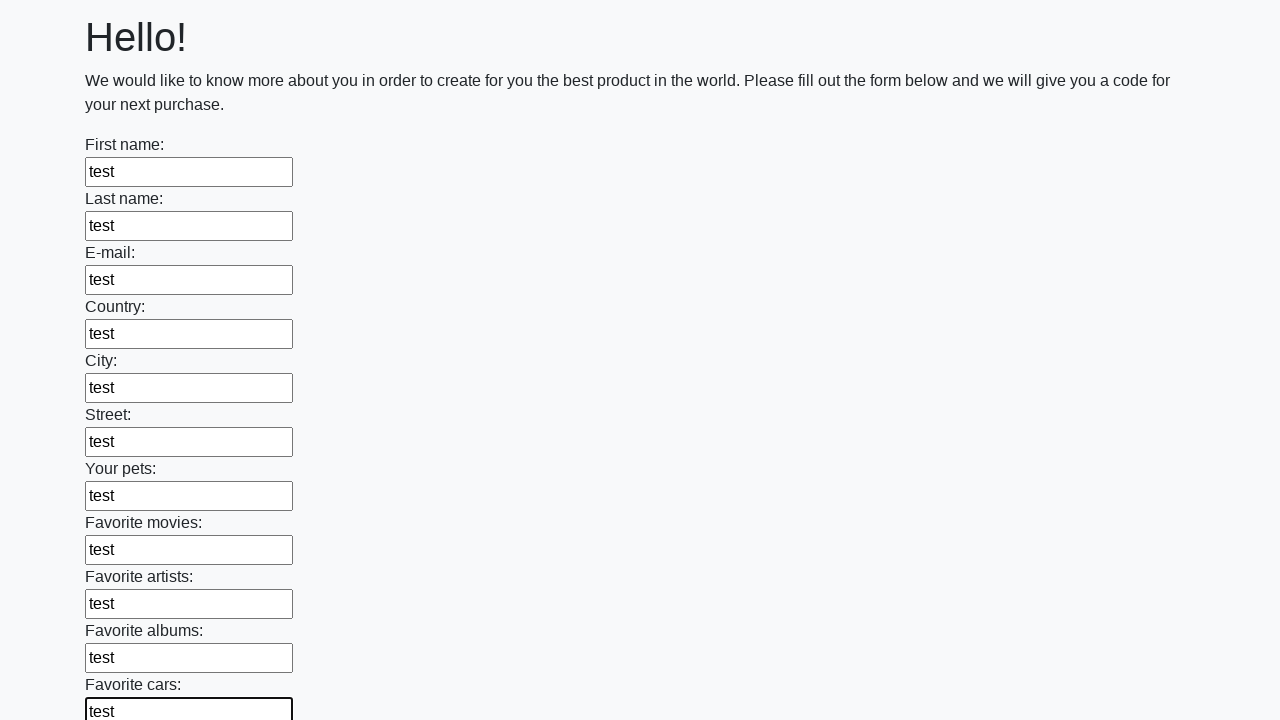

Filled input field with 'test' on input >> nth=11
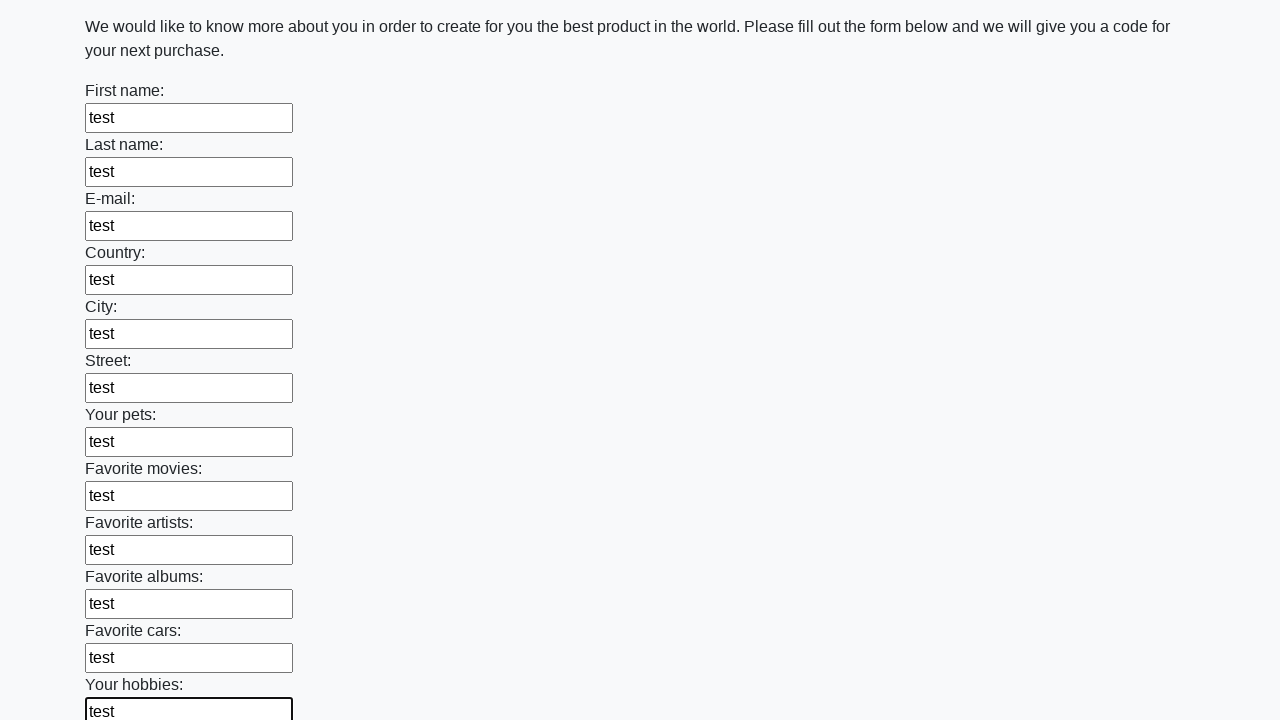

Filled input field with 'test' on input >> nth=12
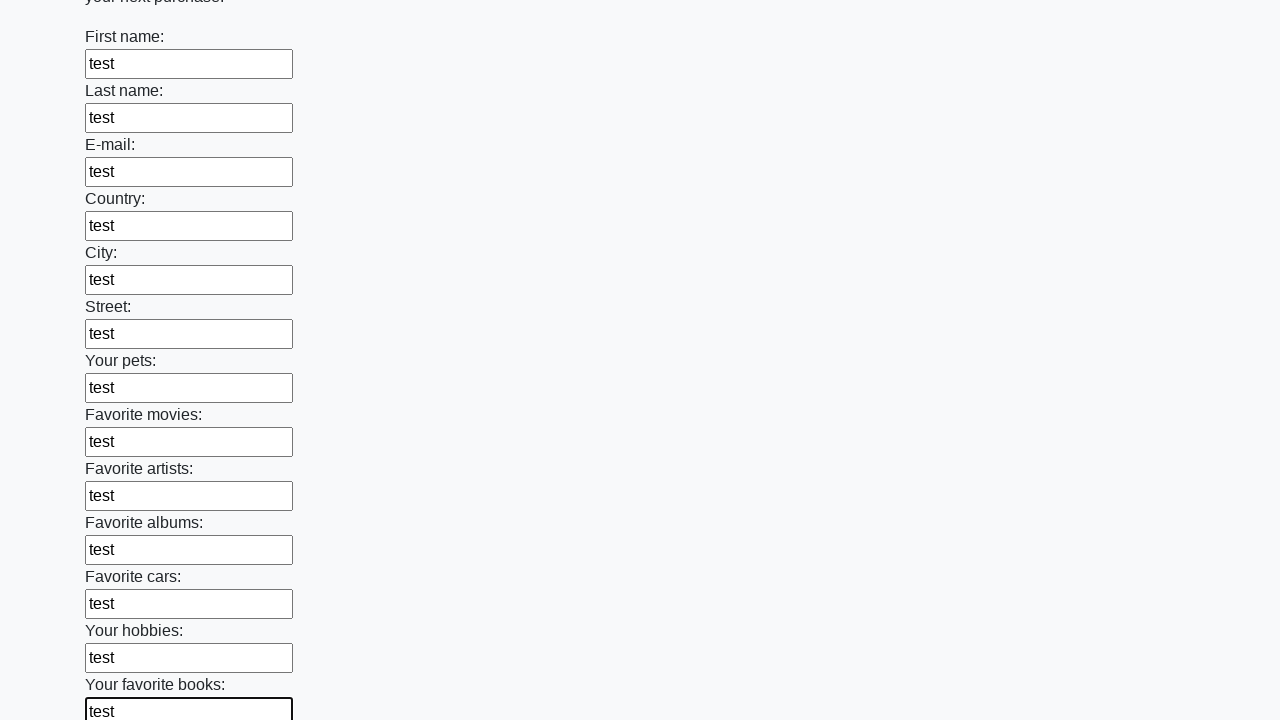

Filled input field with 'test' on input >> nth=13
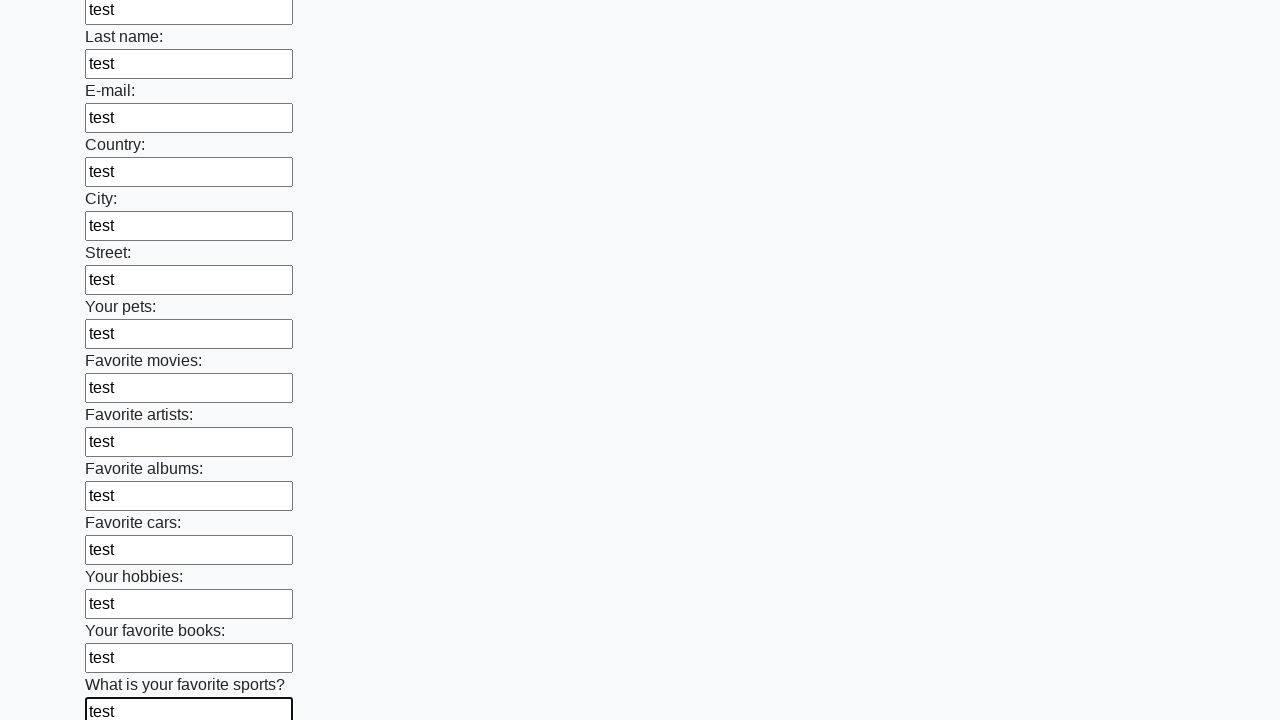

Filled input field with 'test' on input >> nth=14
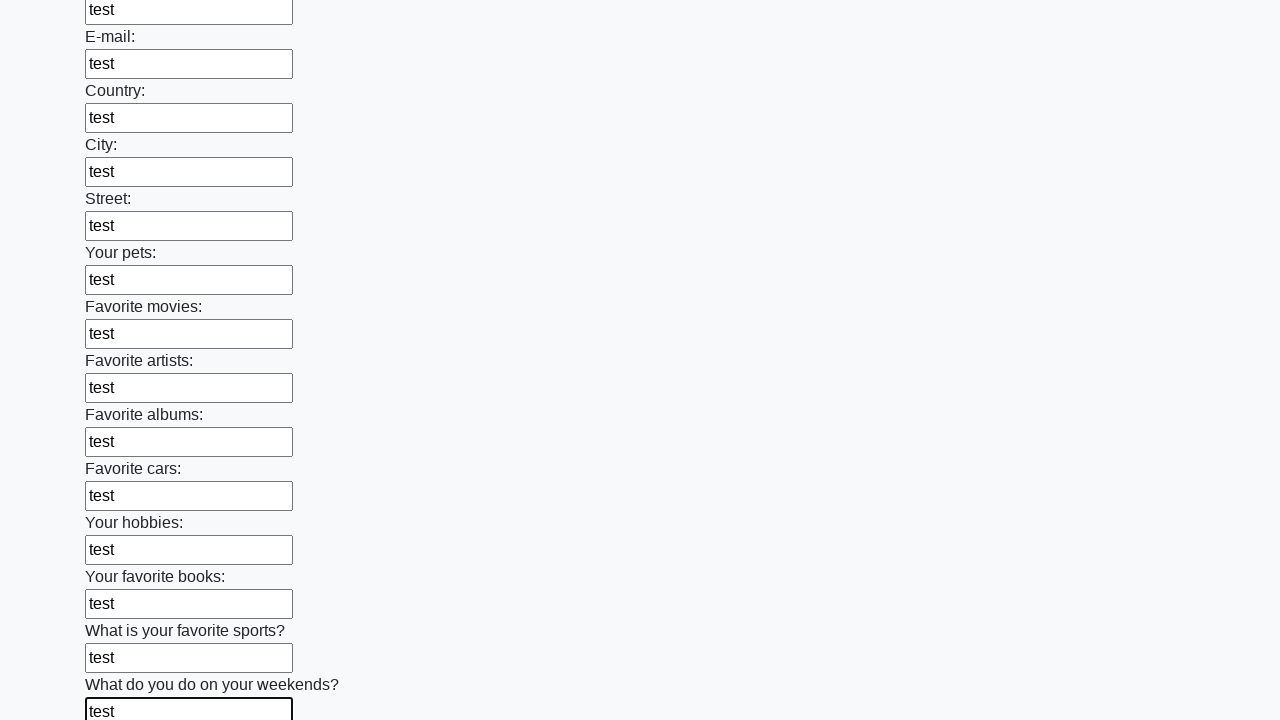

Filled input field with 'test' on input >> nth=15
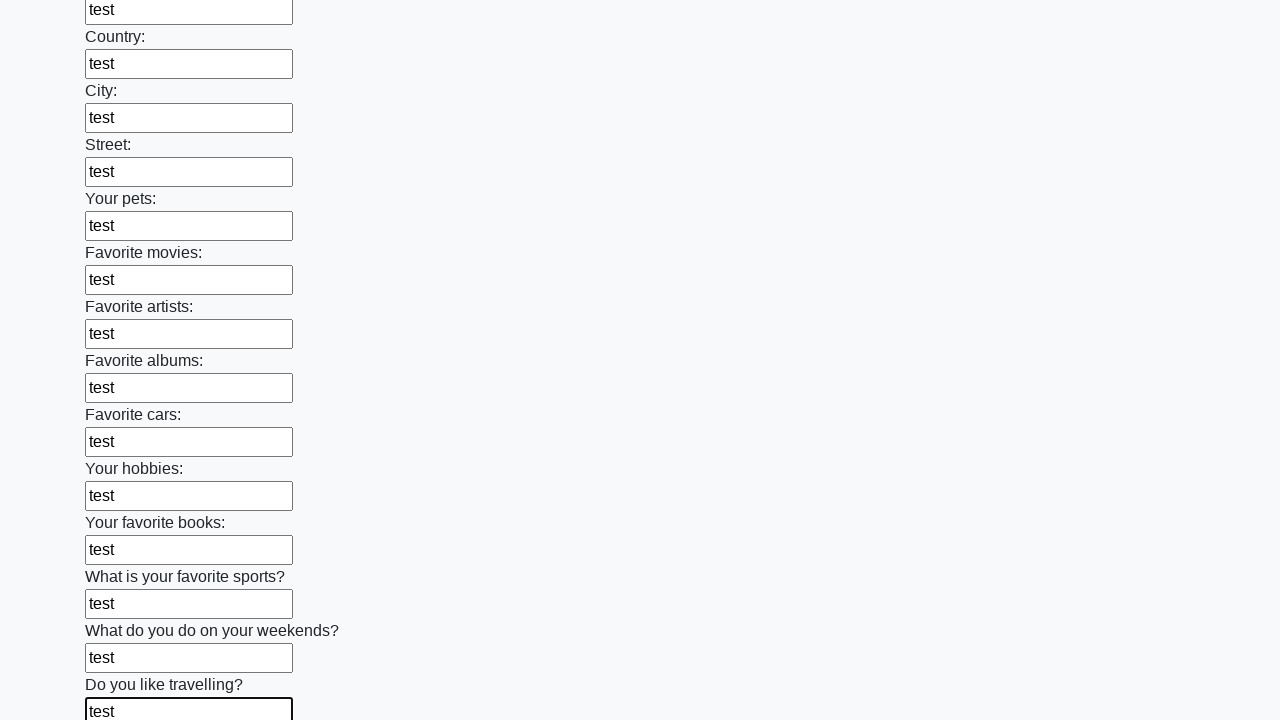

Filled input field with 'test' on input >> nth=16
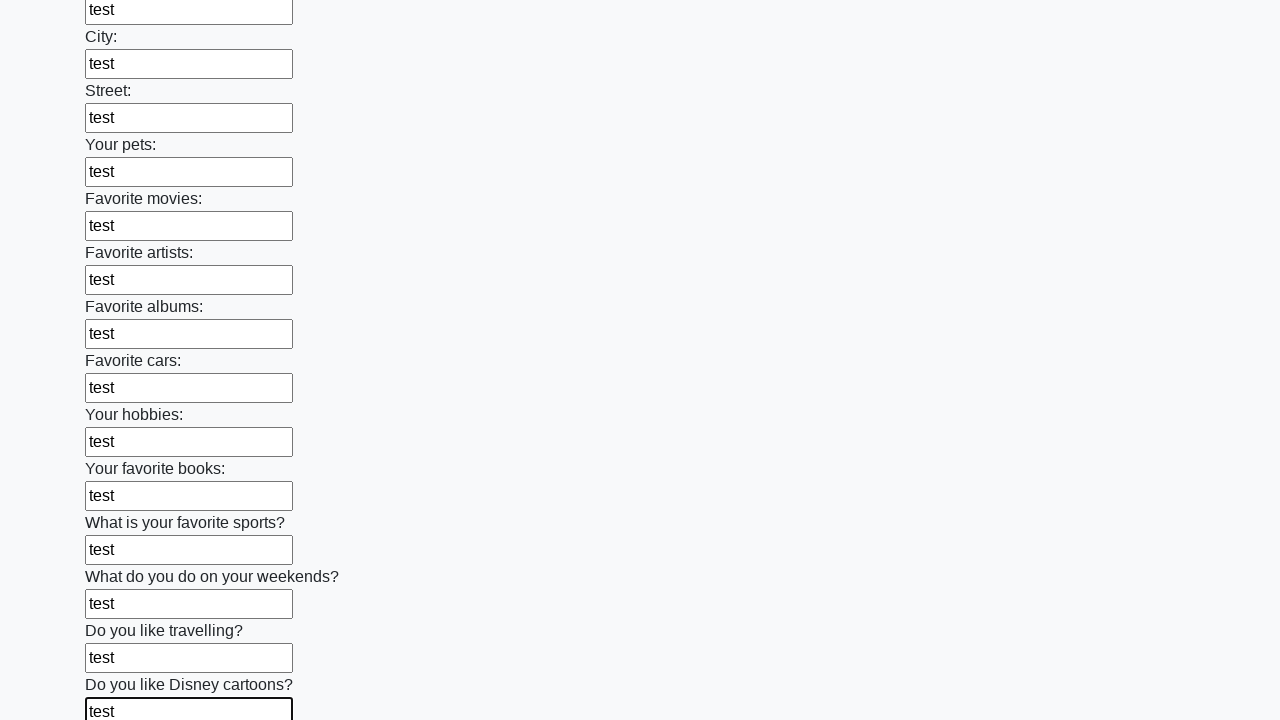

Filled input field with 'test' on input >> nth=17
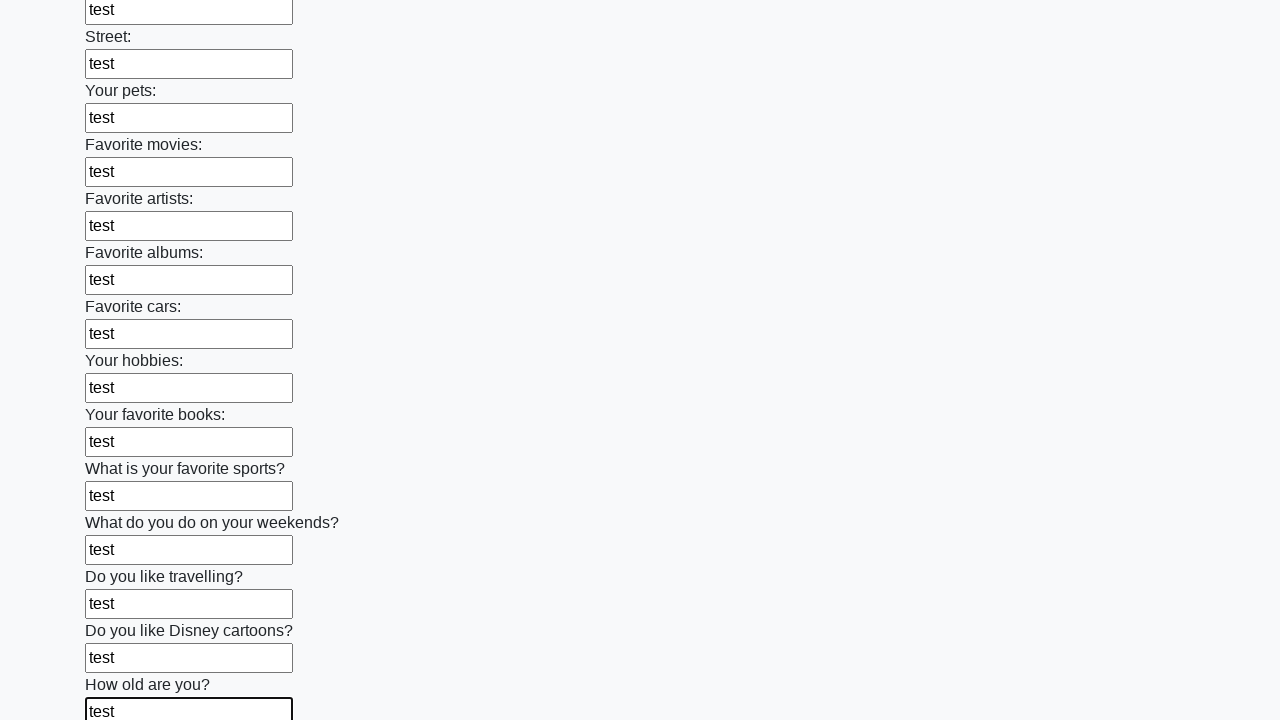

Filled input field with 'test' on input >> nth=18
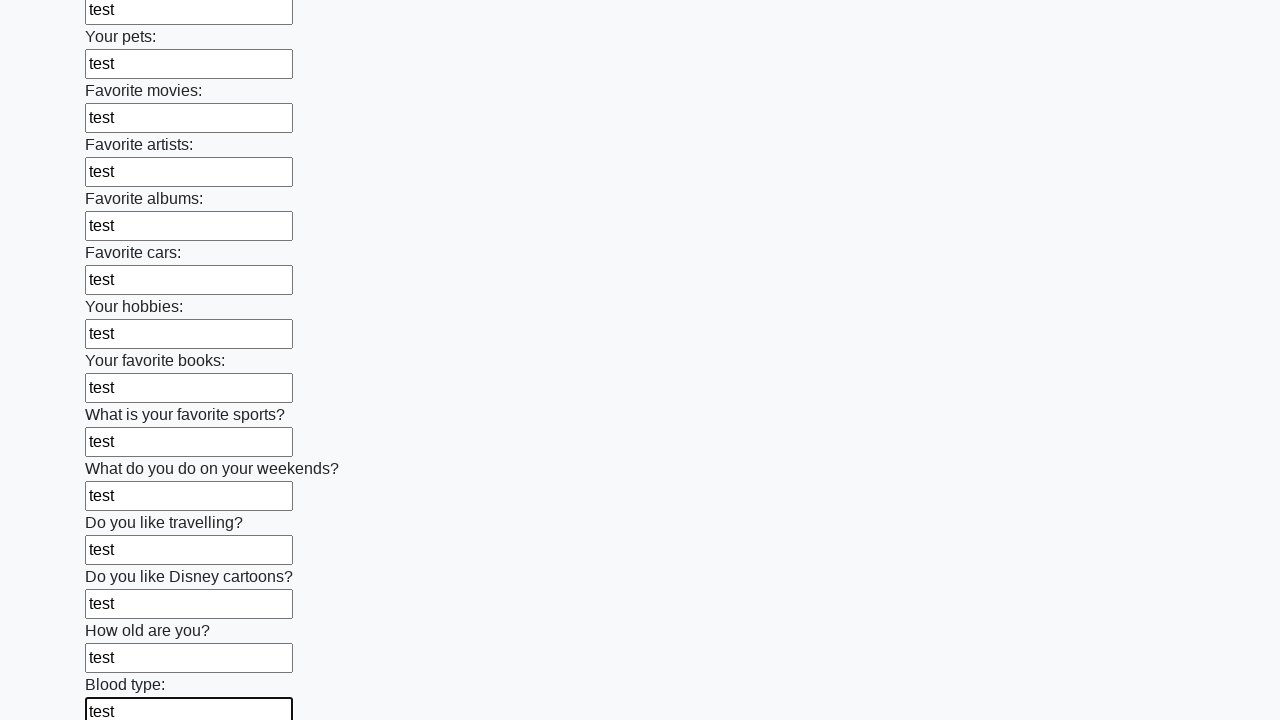

Filled input field with 'test' on input >> nth=19
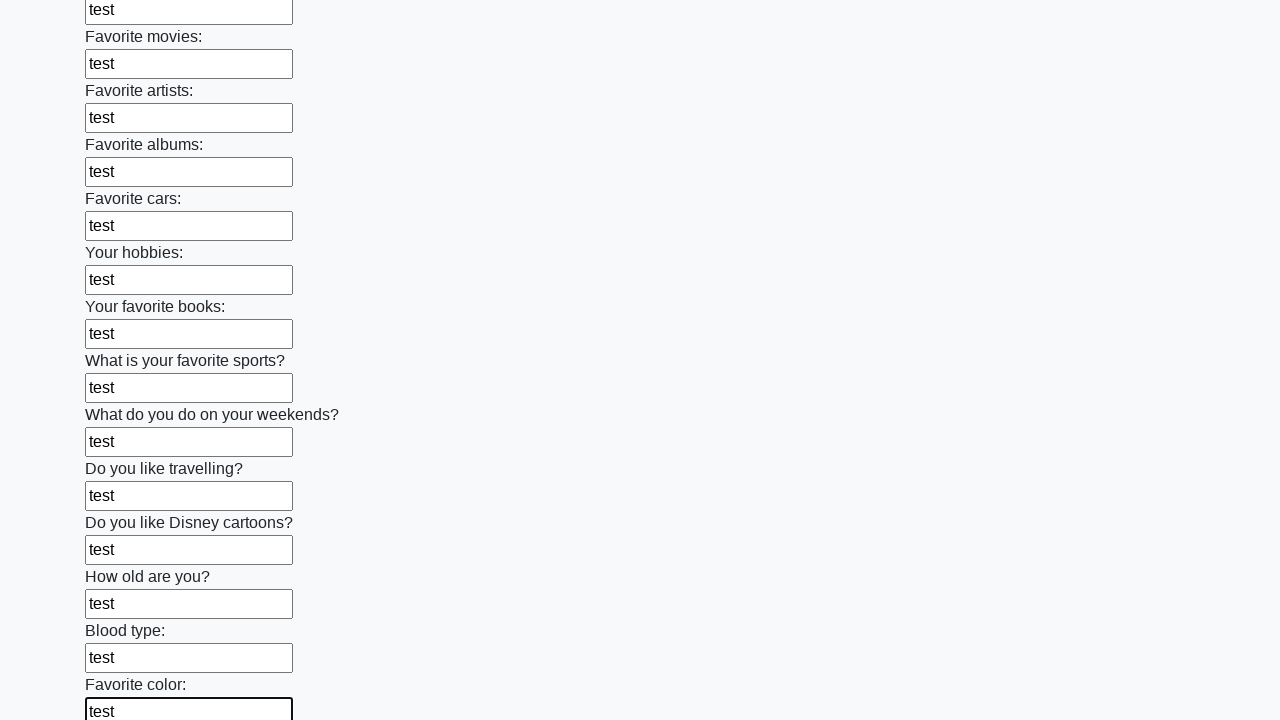

Filled input field with 'test' on input >> nth=20
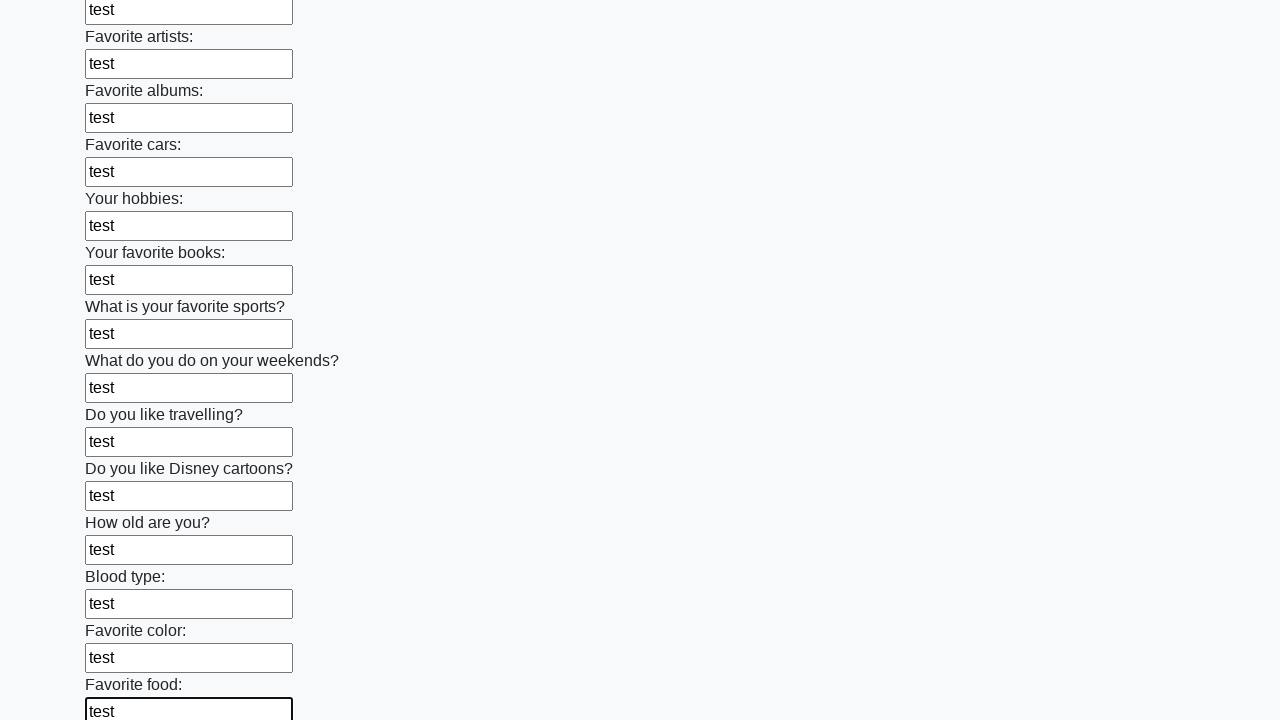

Filled input field with 'test' on input >> nth=21
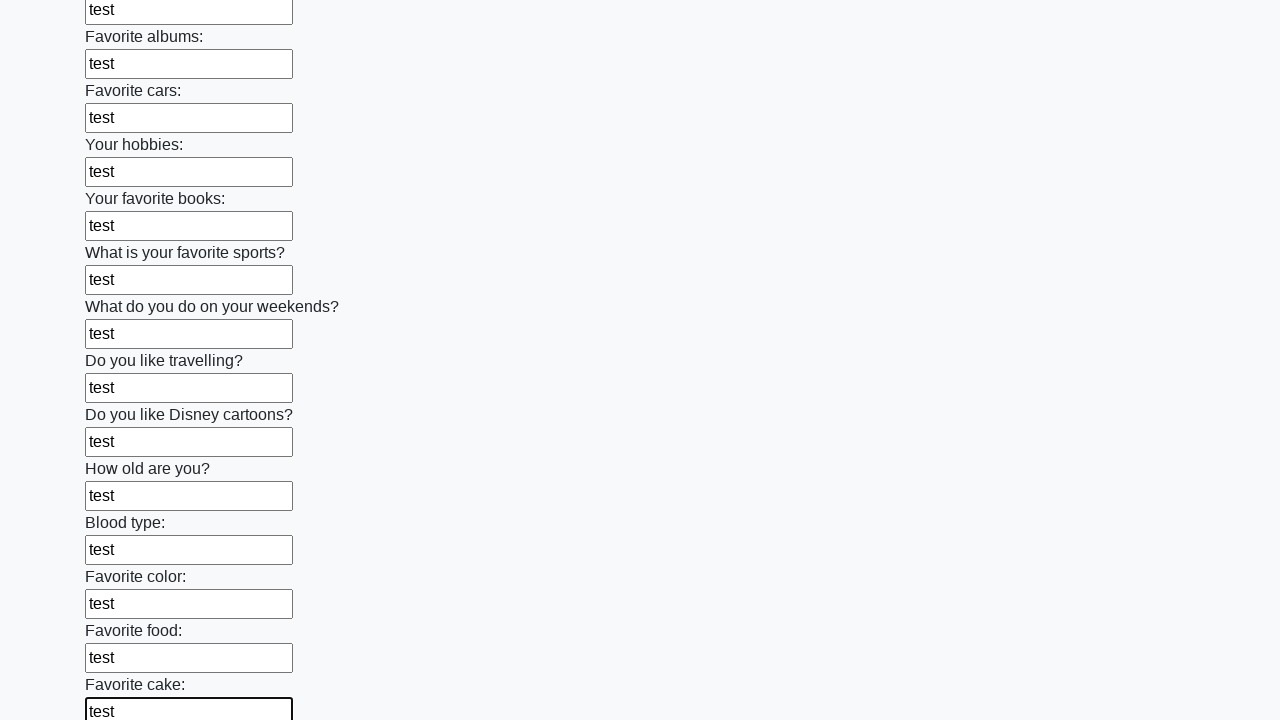

Filled input field with 'test' on input >> nth=22
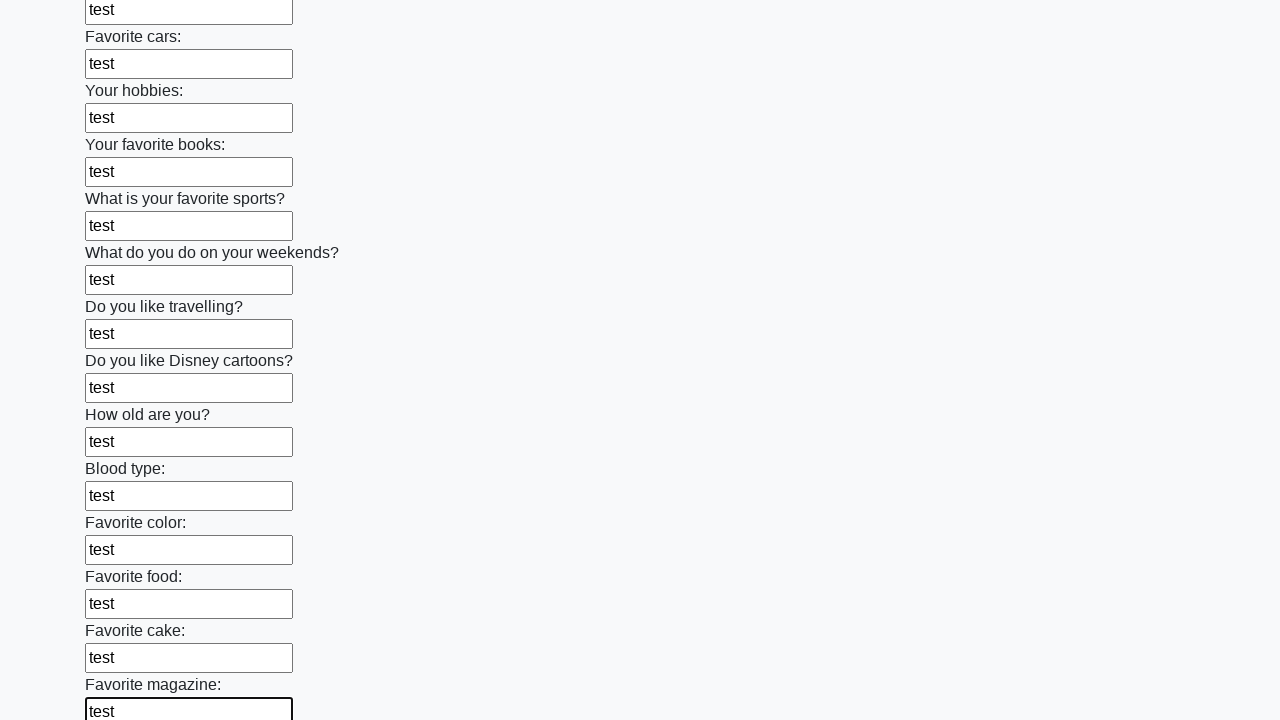

Filled input field with 'test' on input >> nth=23
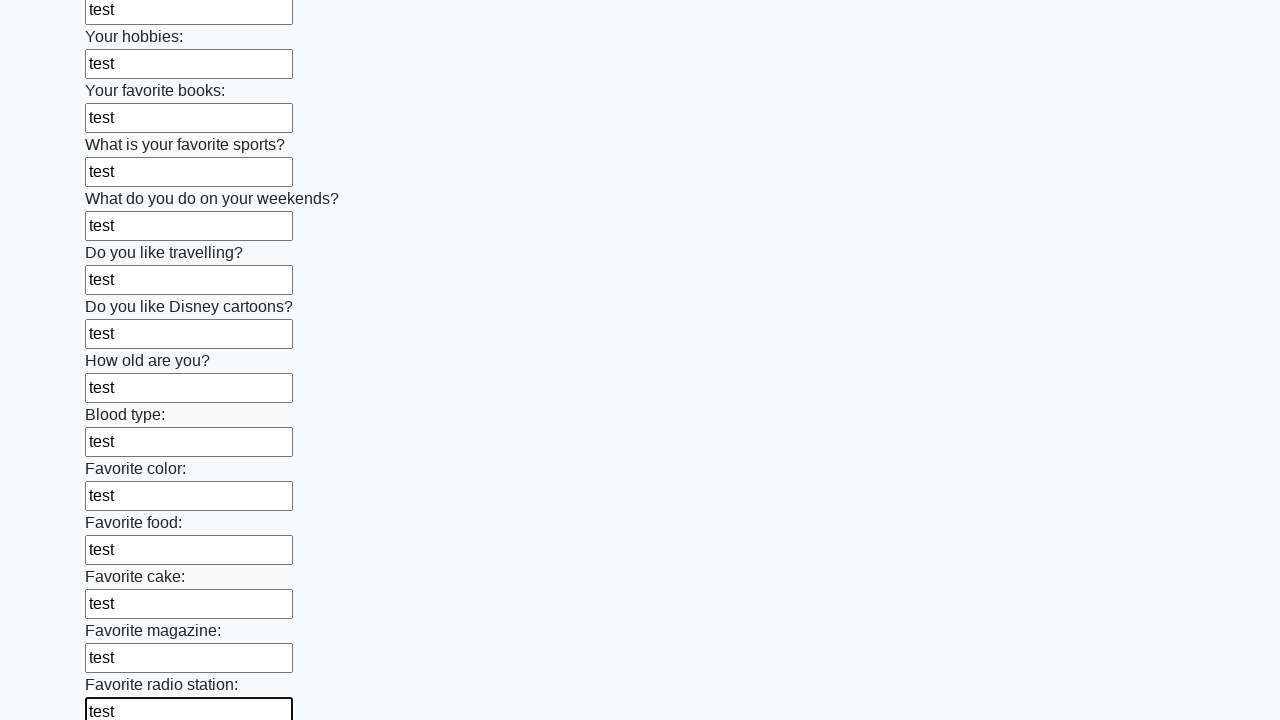

Filled input field with 'test' on input >> nth=24
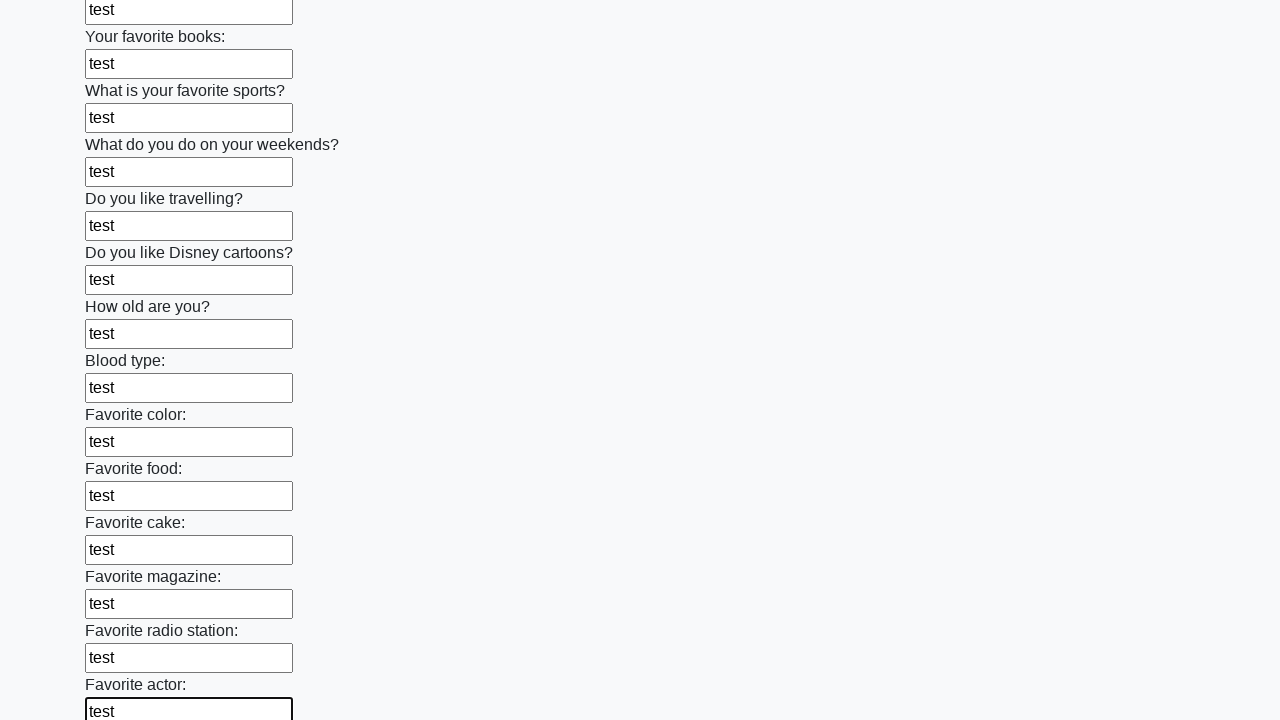

Filled input field with 'test' on input >> nth=25
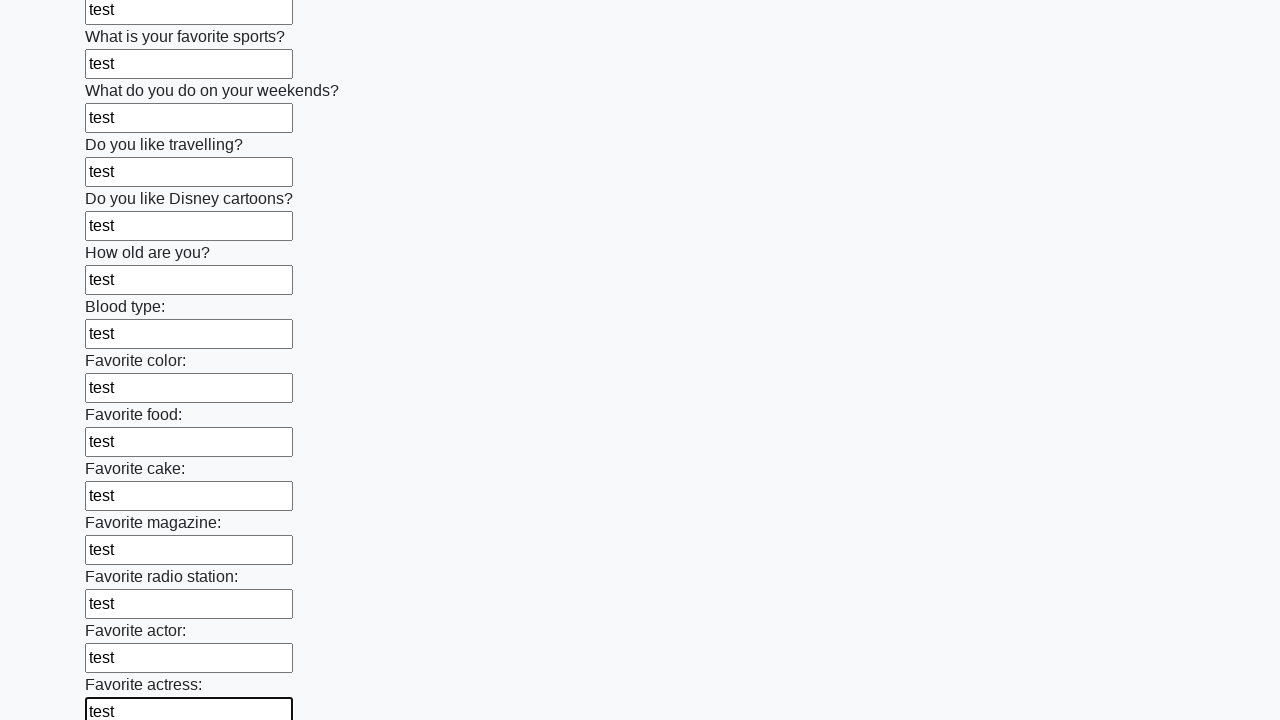

Filled input field with 'test' on input >> nth=26
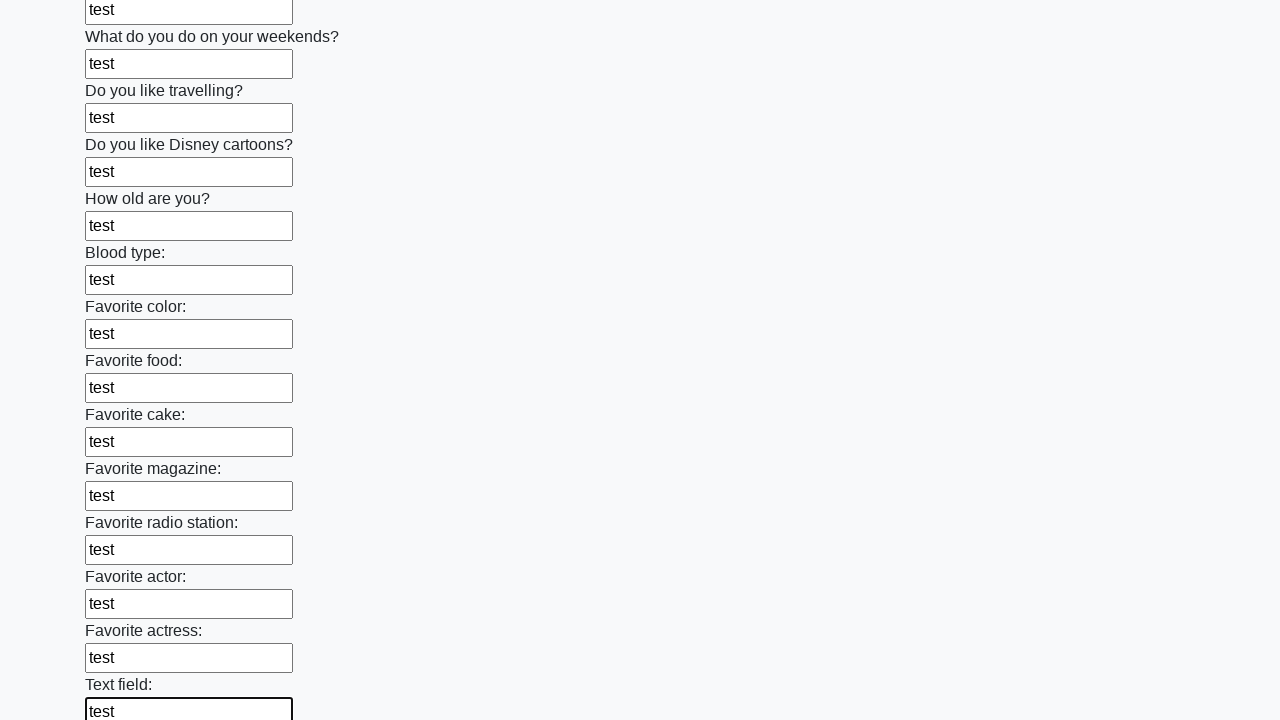

Filled input field with 'test' on input >> nth=27
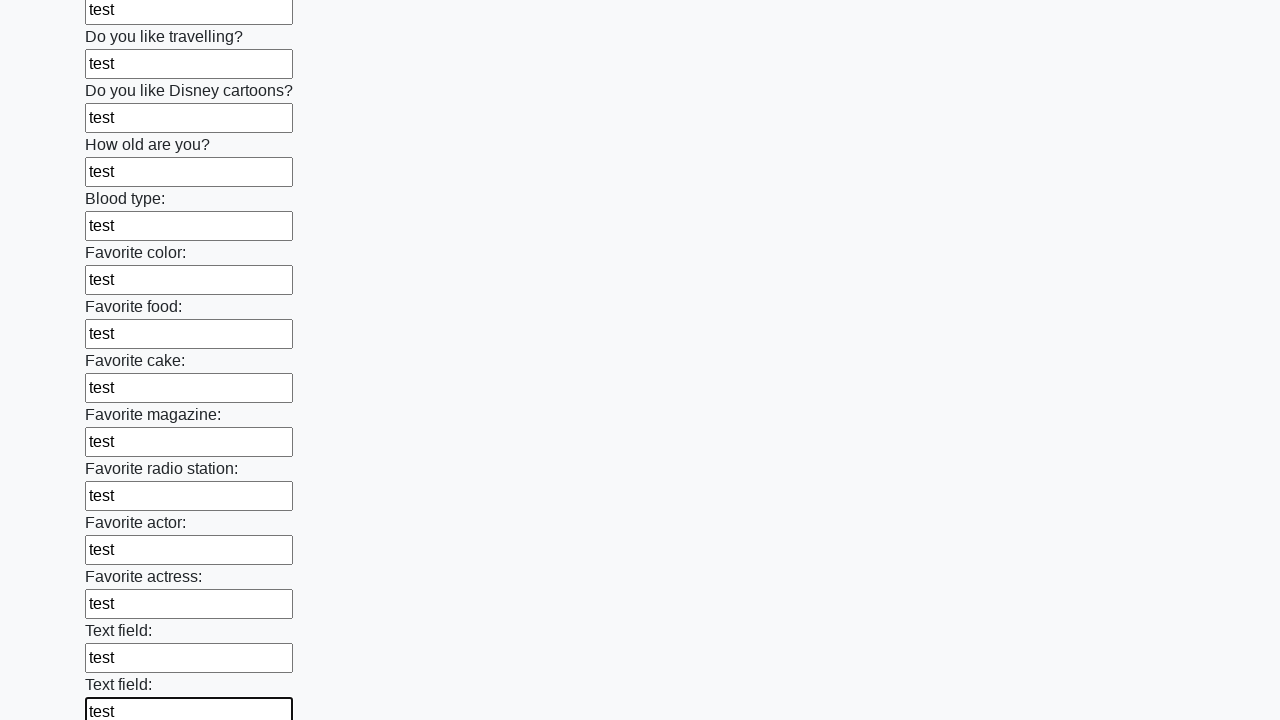

Filled input field with 'test' on input >> nth=28
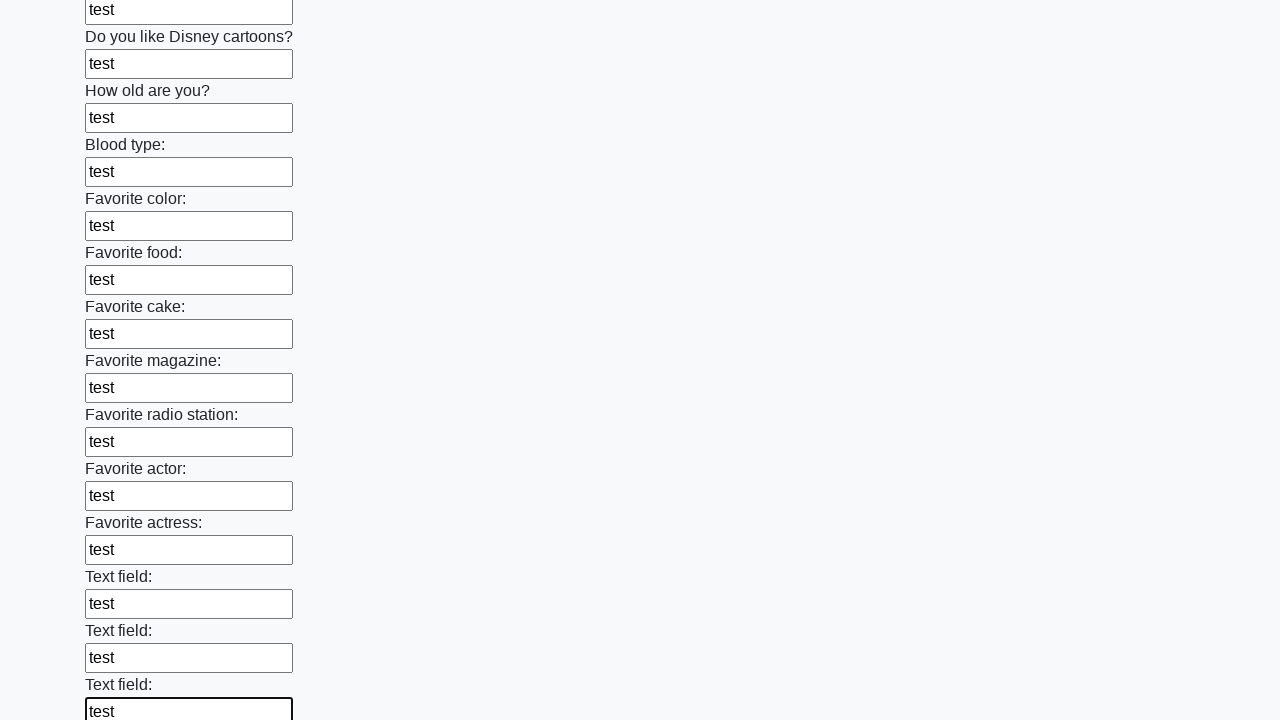

Filled input field with 'test' on input >> nth=29
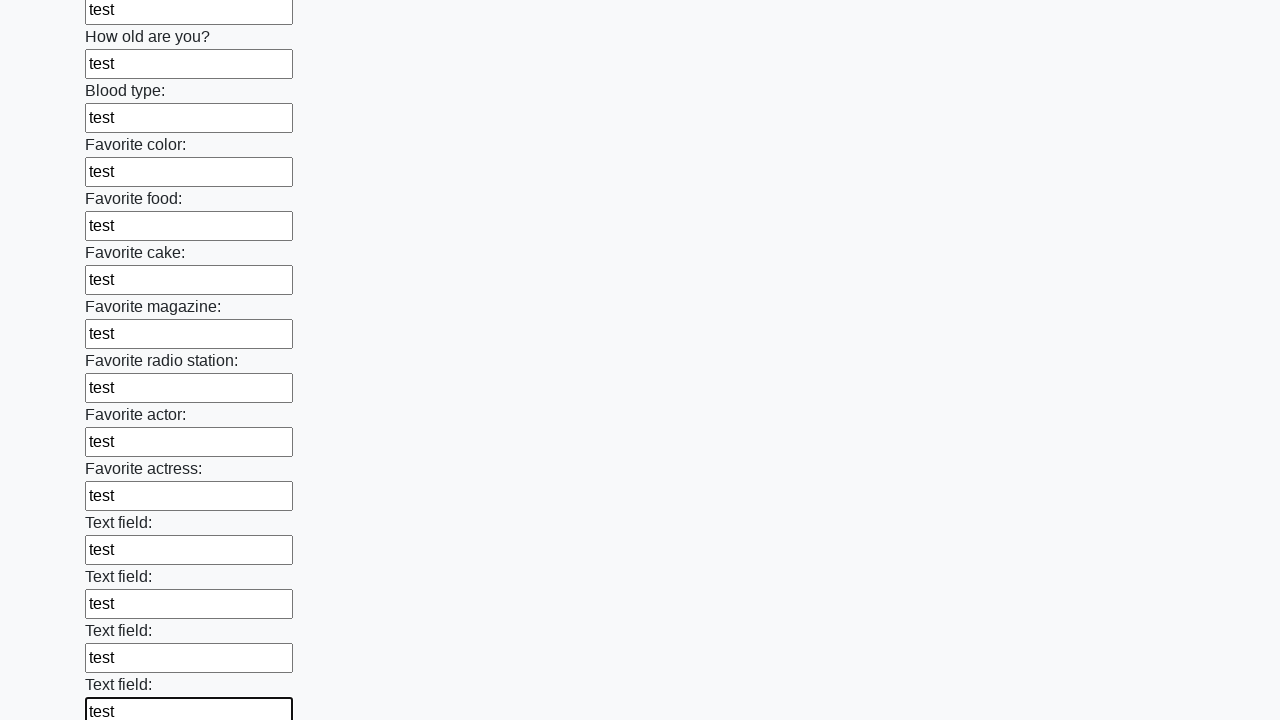

Filled input field with 'test' on input >> nth=30
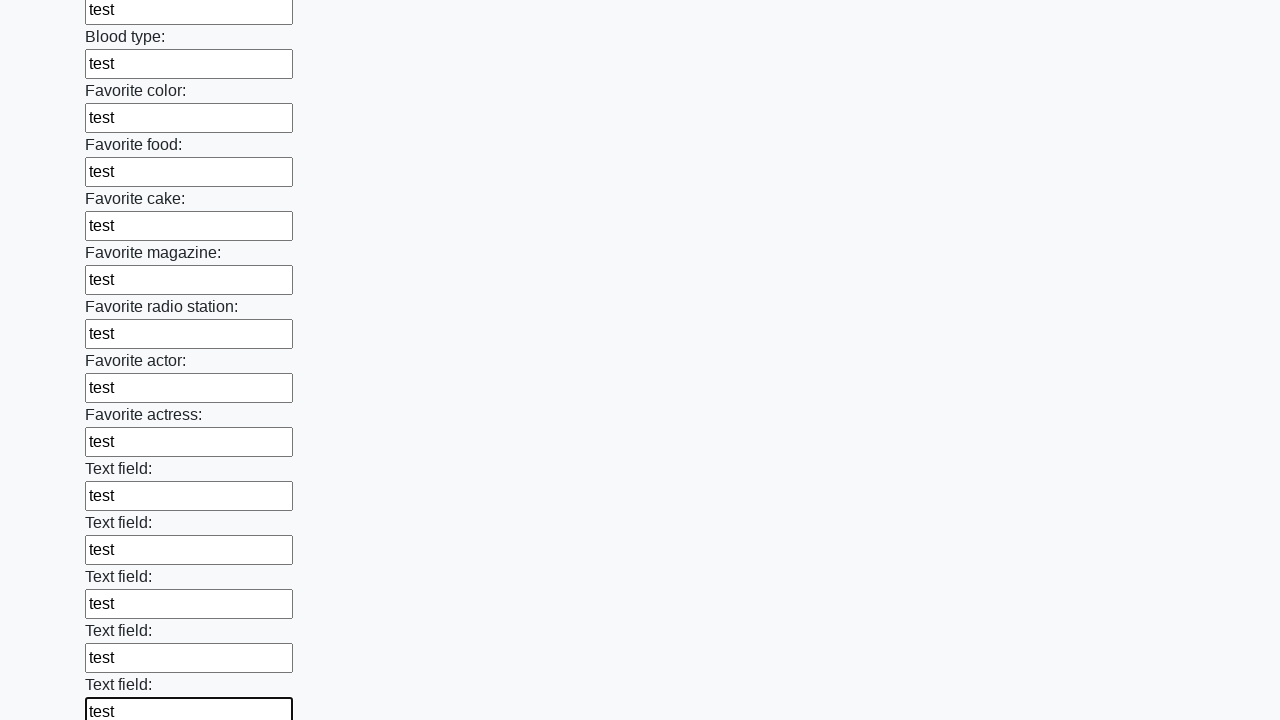

Filled input field with 'test' on input >> nth=31
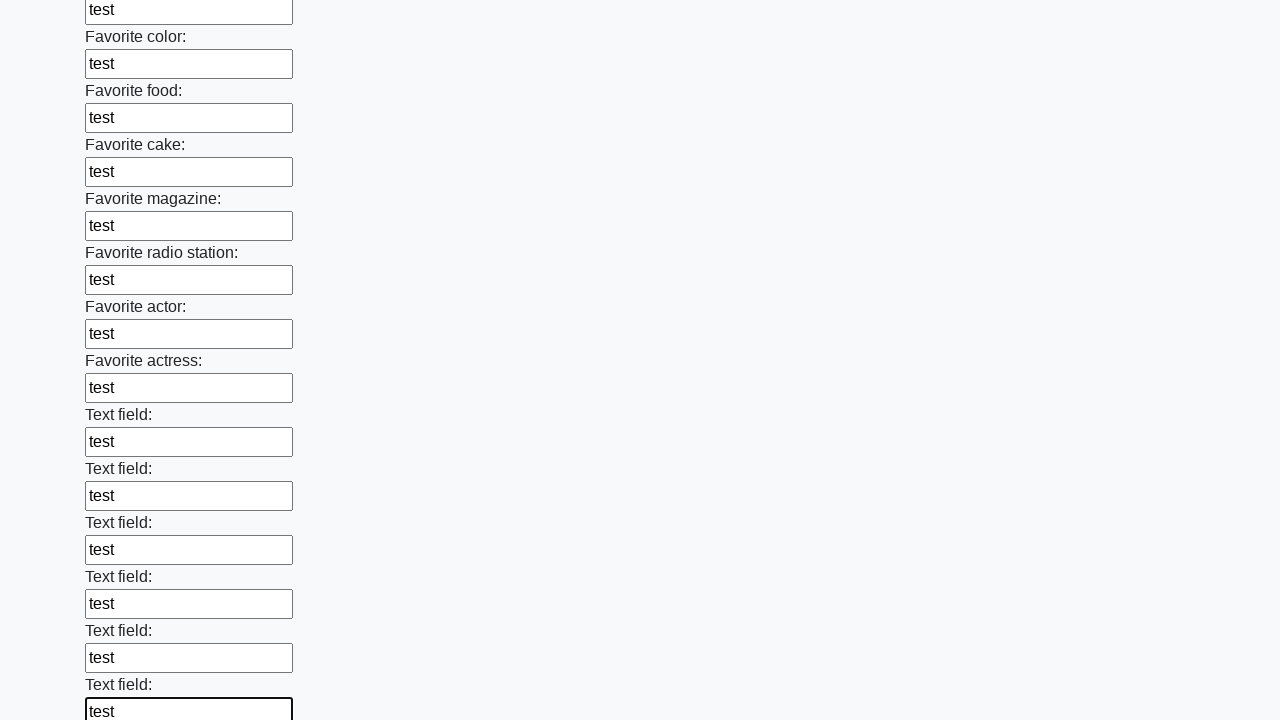

Filled input field with 'test' on input >> nth=32
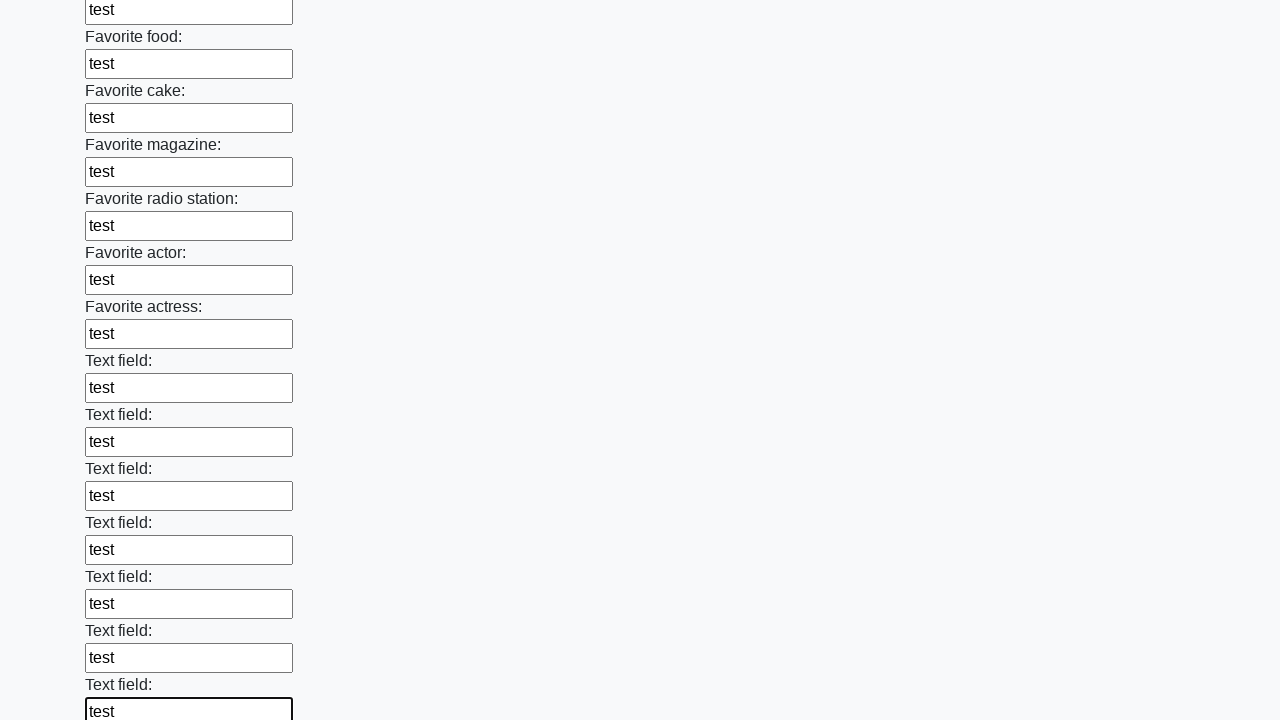

Filled input field with 'test' on input >> nth=33
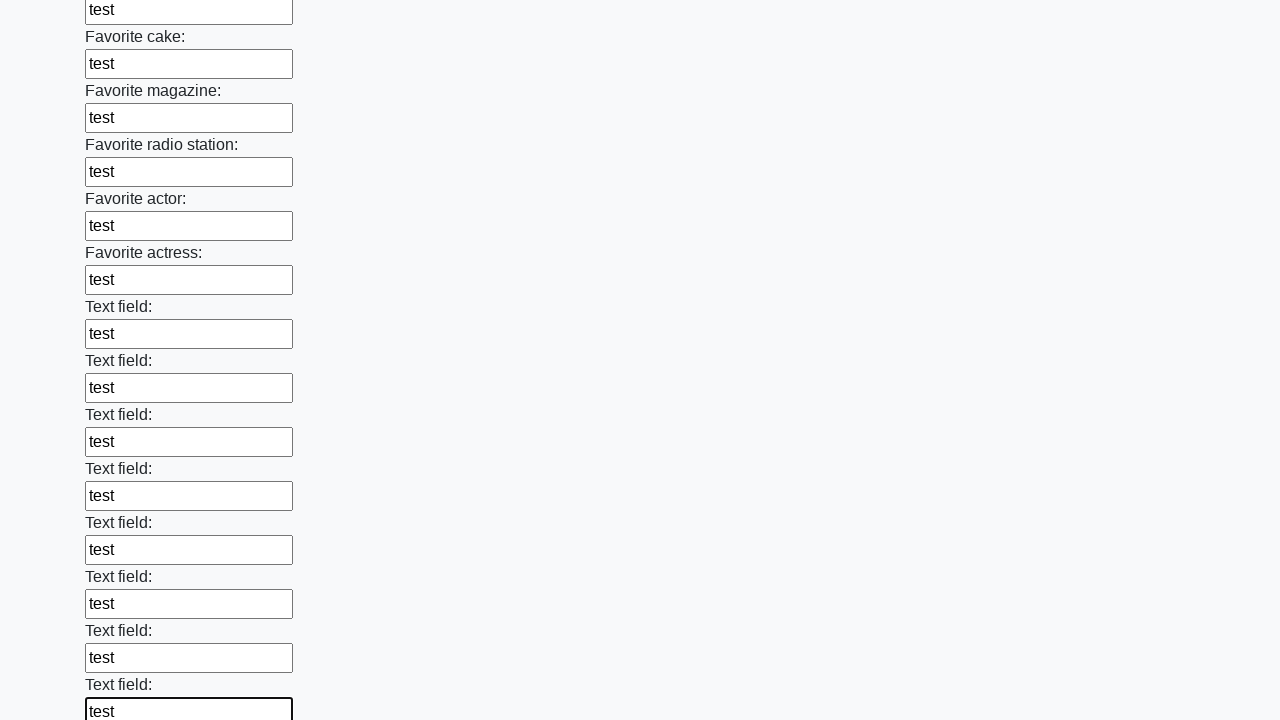

Filled input field with 'test' on input >> nth=34
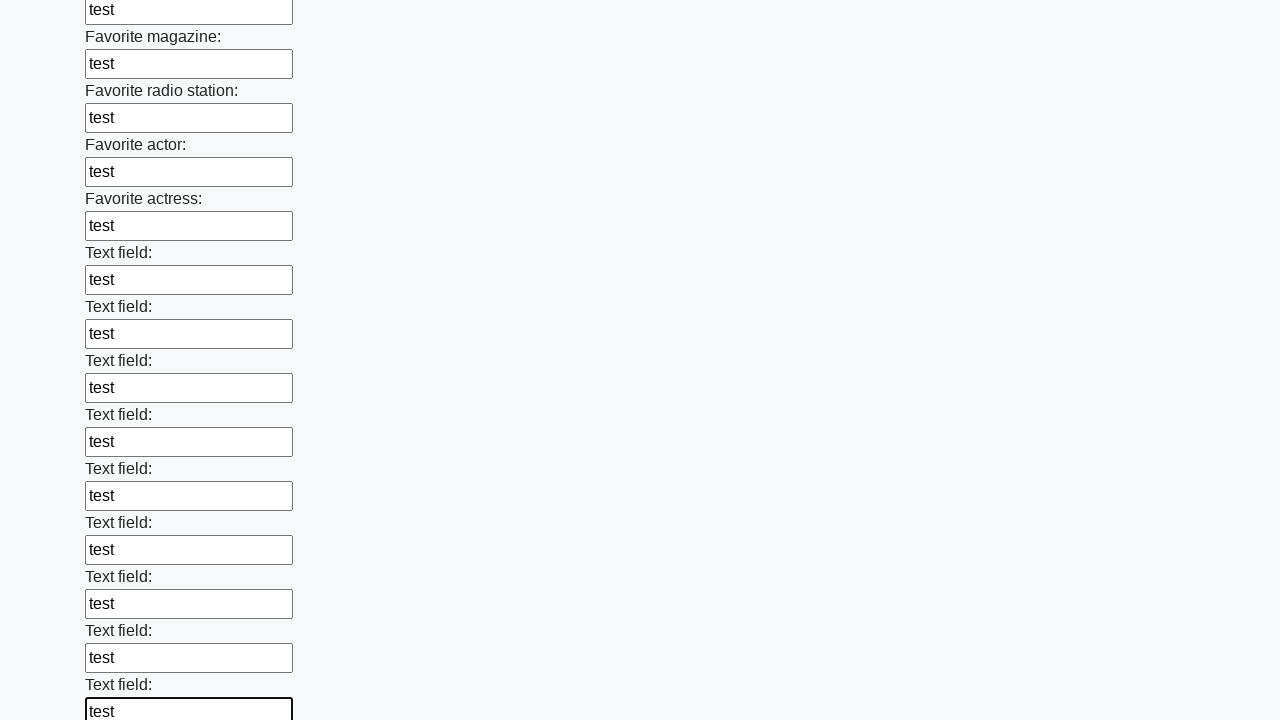

Filled input field with 'test' on input >> nth=35
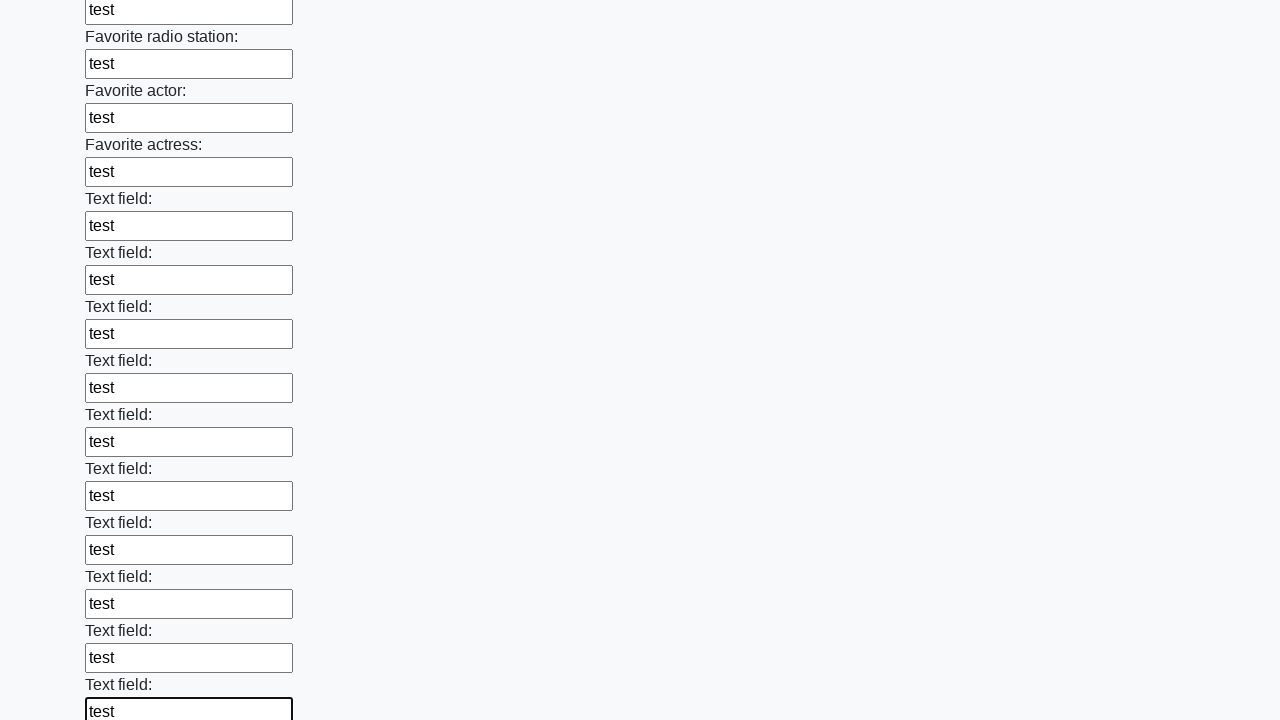

Filled input field with 'test' on input >> nth=36
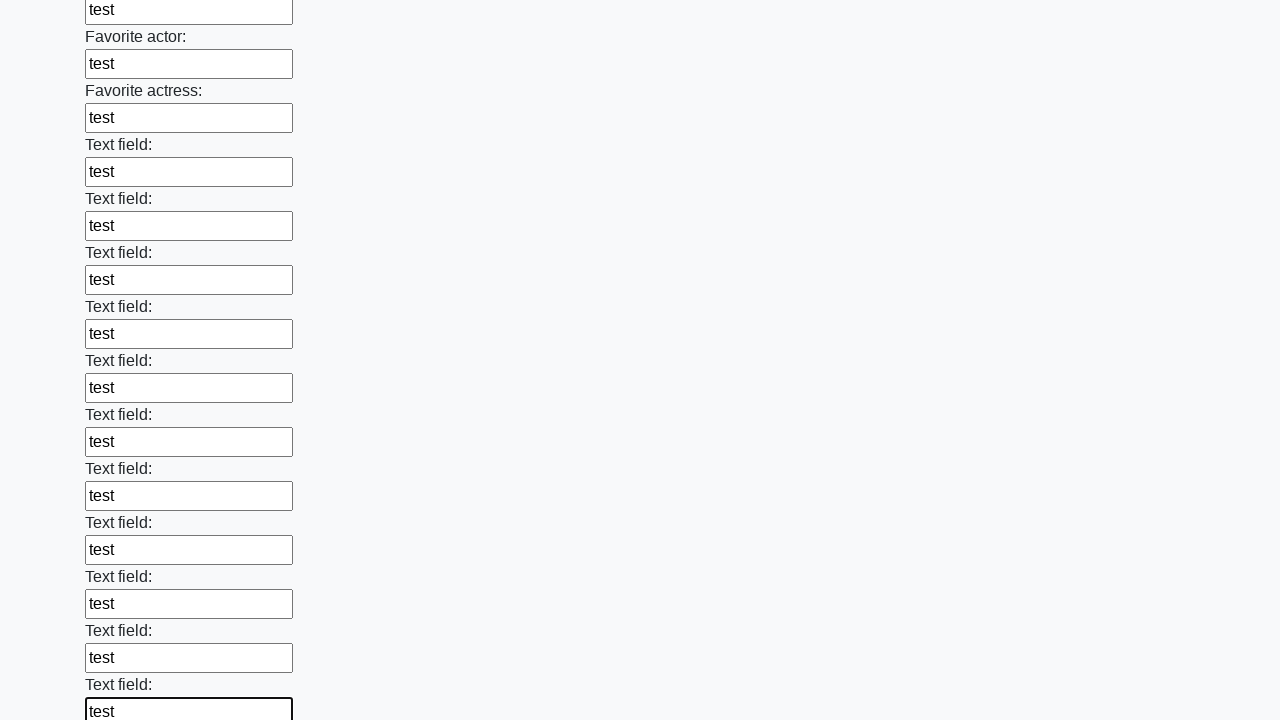

Filled input field with 'test' on input >> nth=37
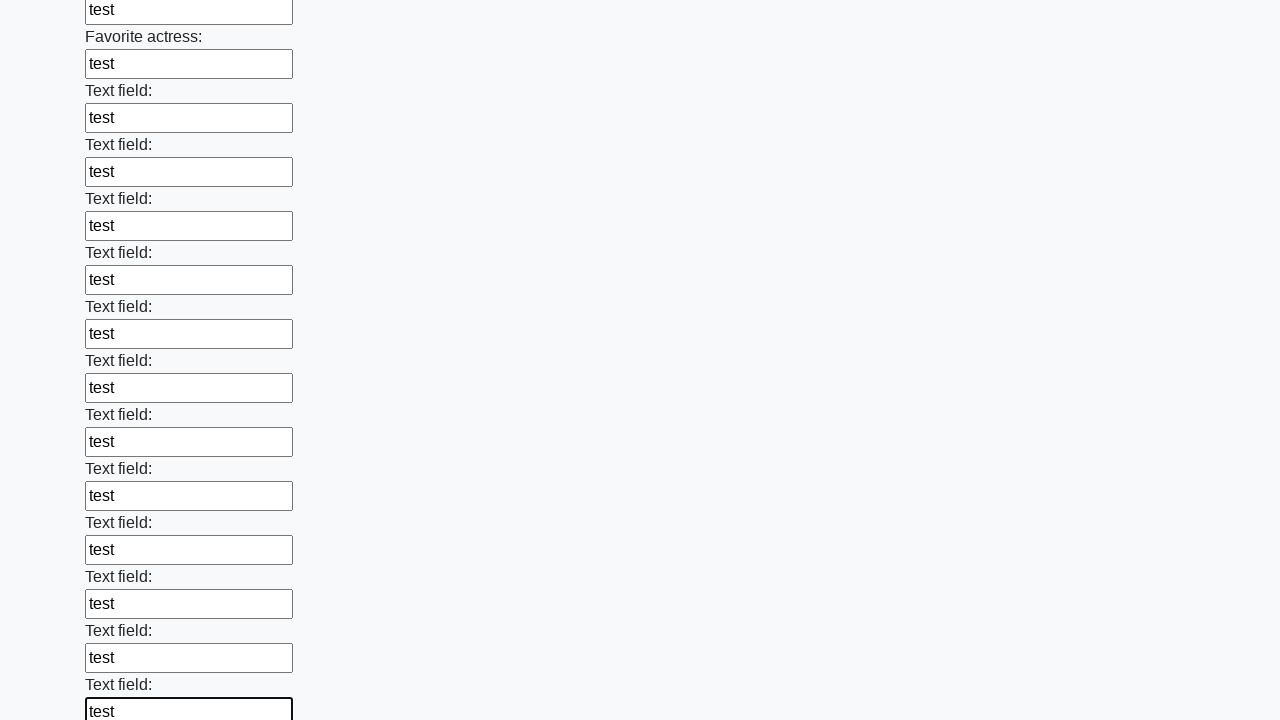

Filled input field with 'test' on input >> nth=38
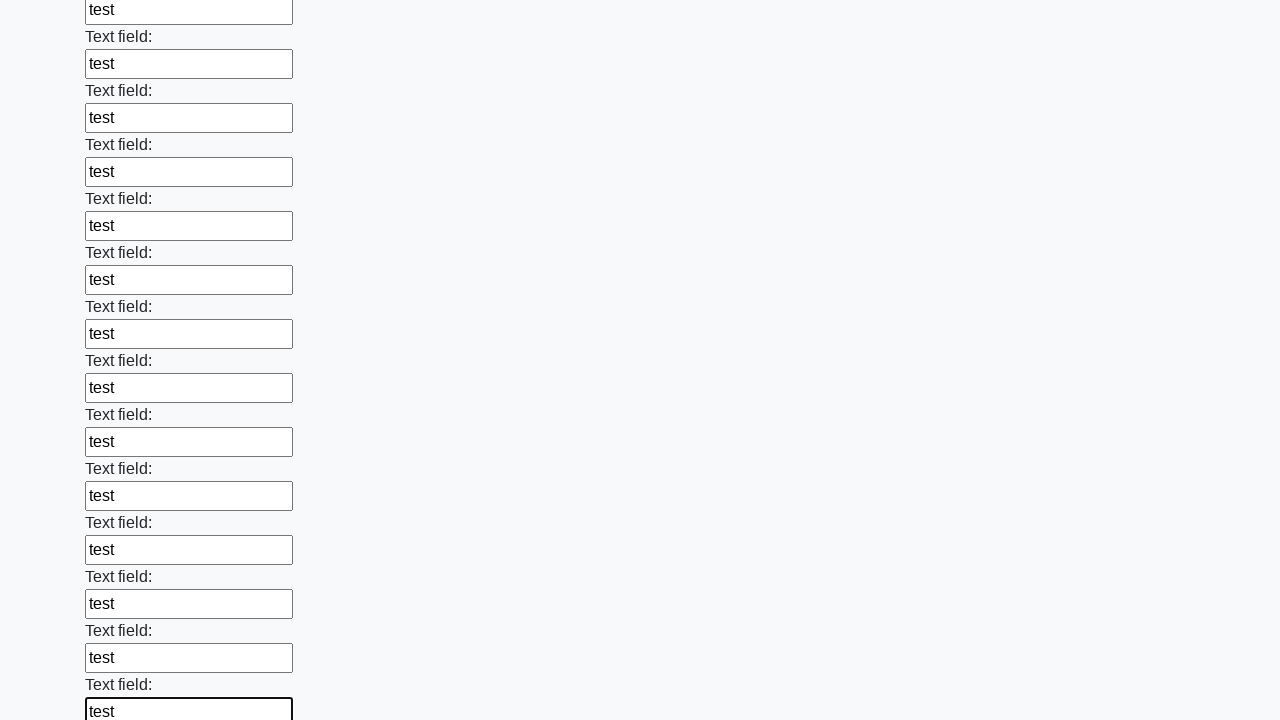

Filled input field with 'test' on input >> nth=39
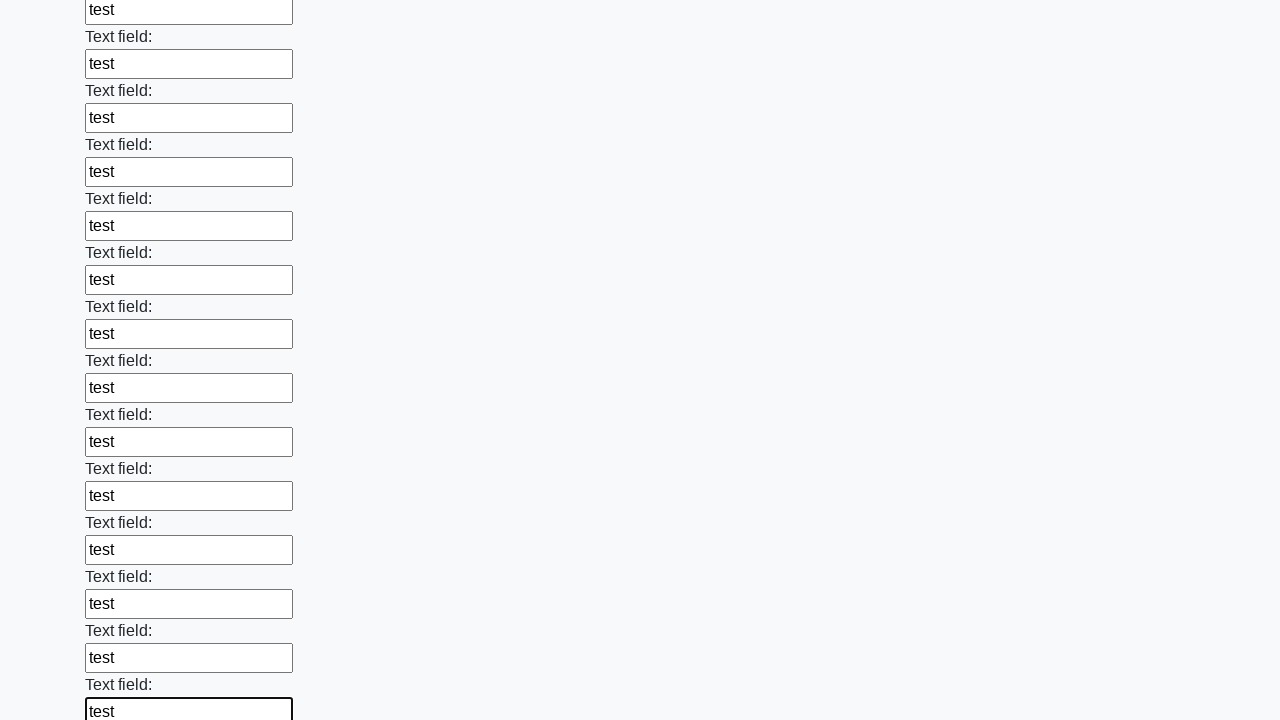

Filled input field with 'test' on input >> nth=40
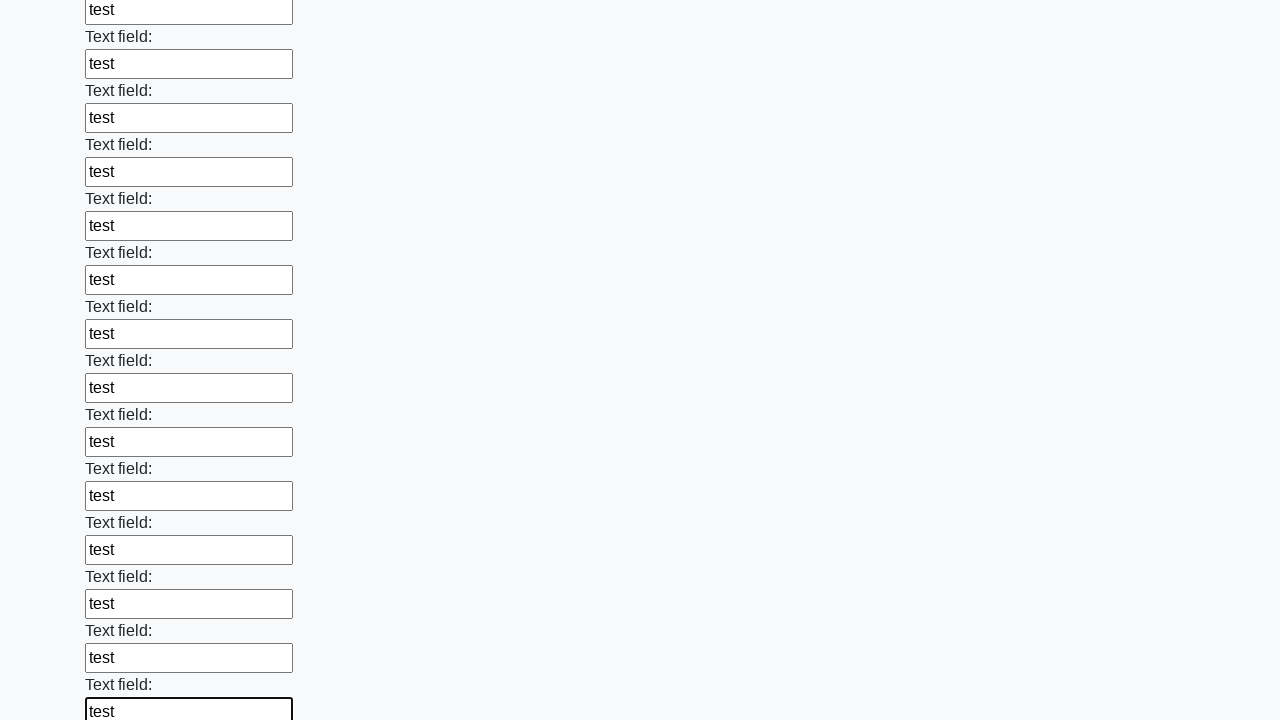

Filled input field with 'test' on input >> nth=41
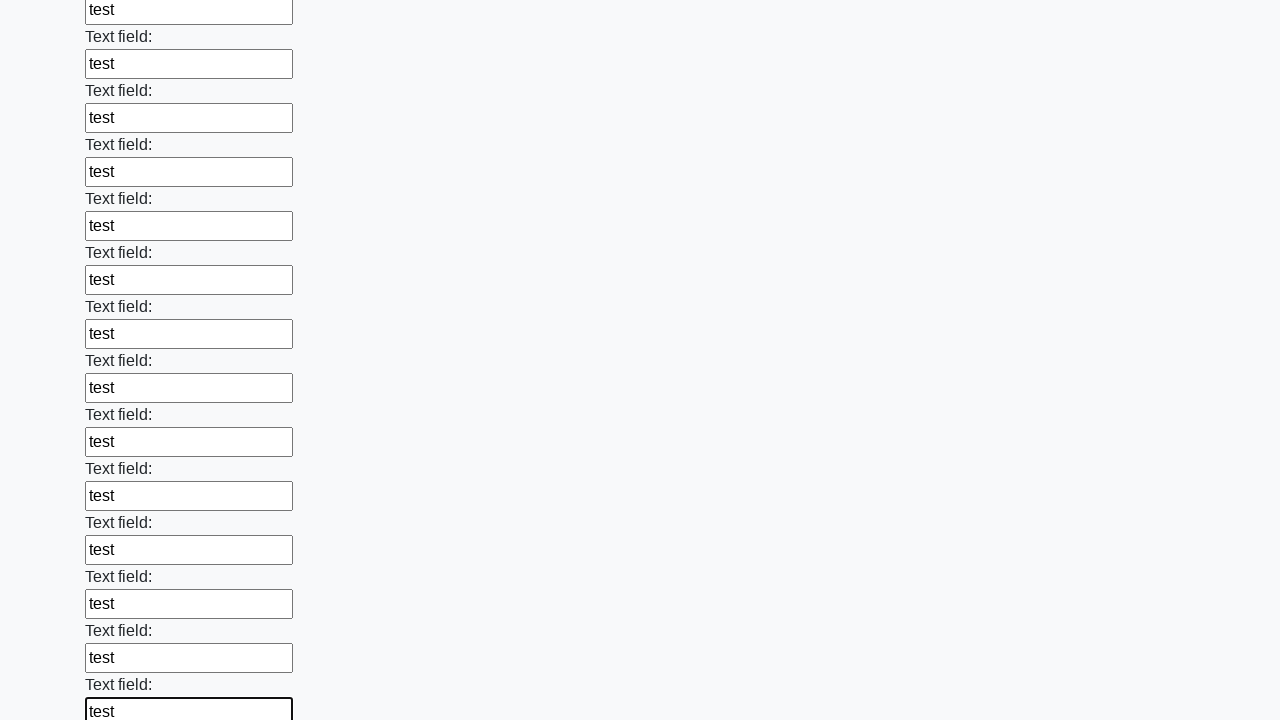

Filled input field with 'test' on input >> nth=42
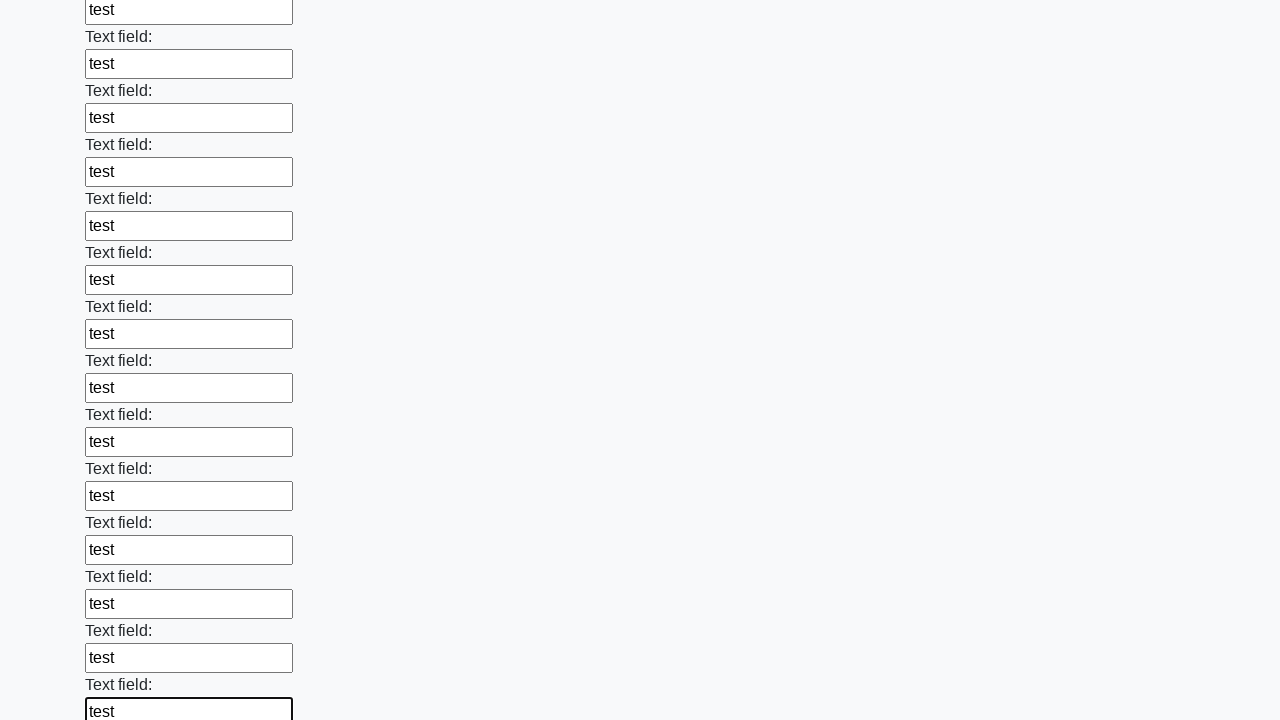

Filled input field with 'test' on input >> nth=43
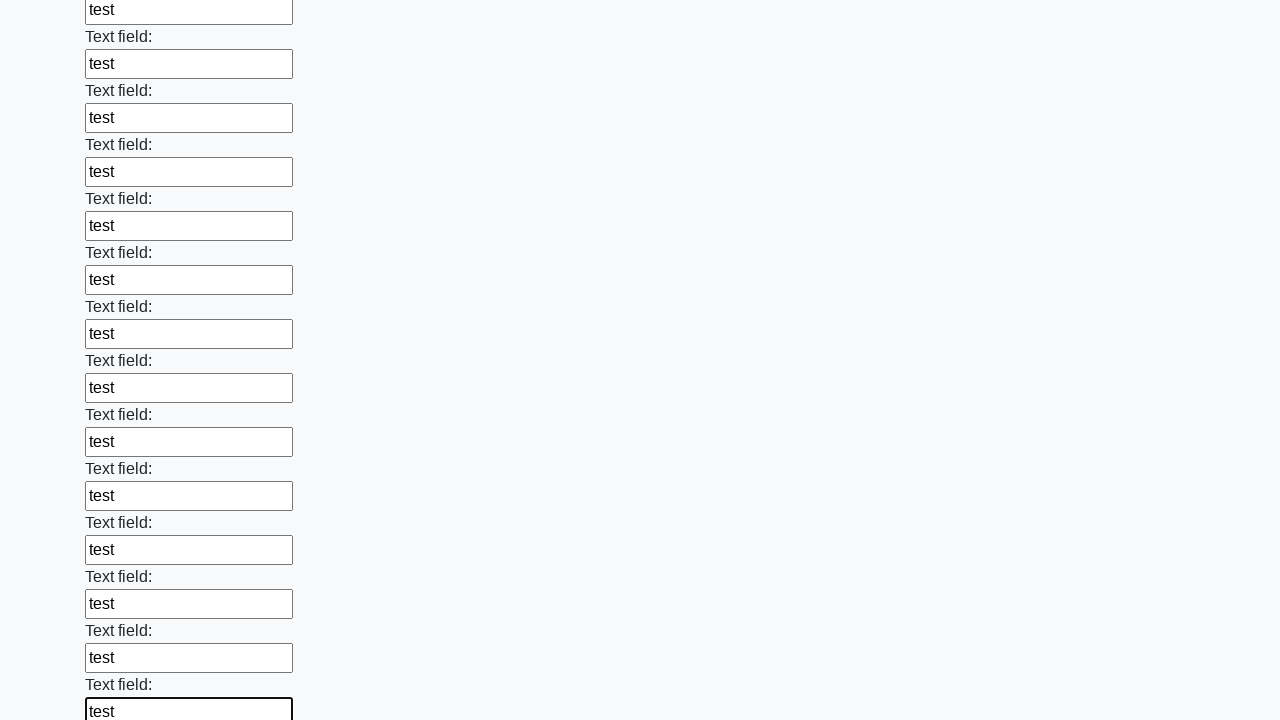

Filled input field with 'test' on input >> nth=44
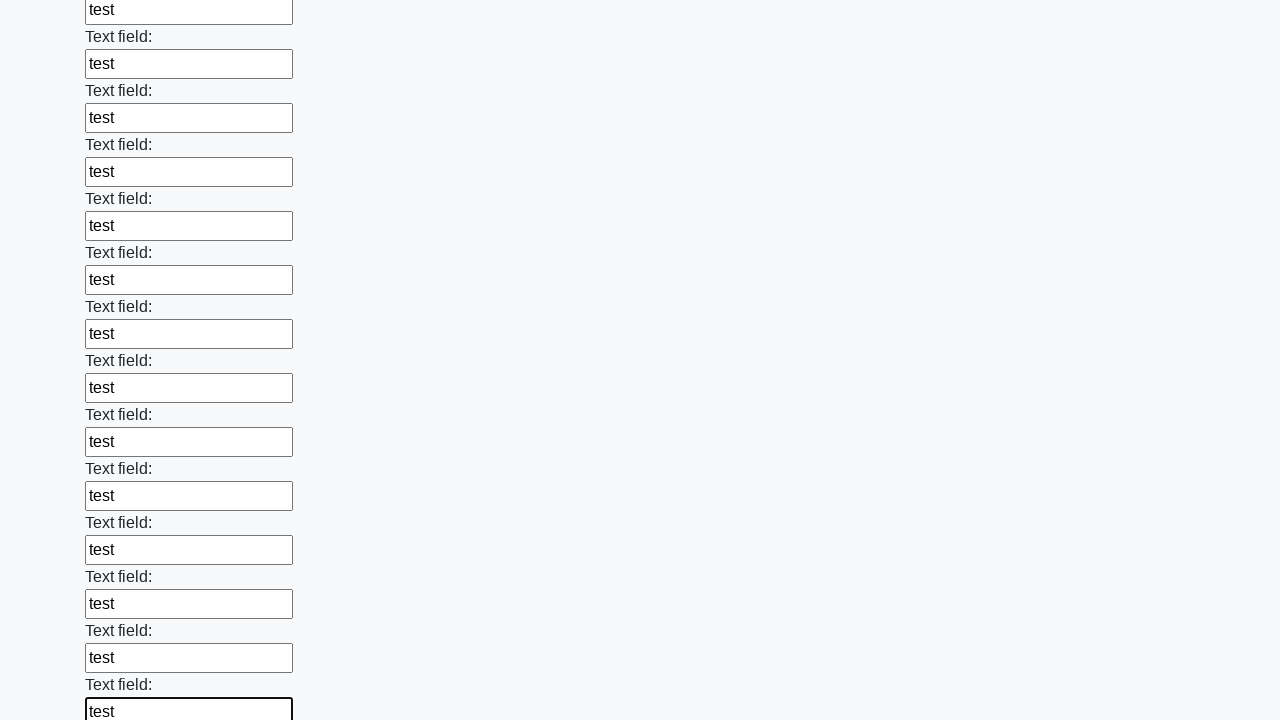

Filled input field with 'test' on input >> nth=45
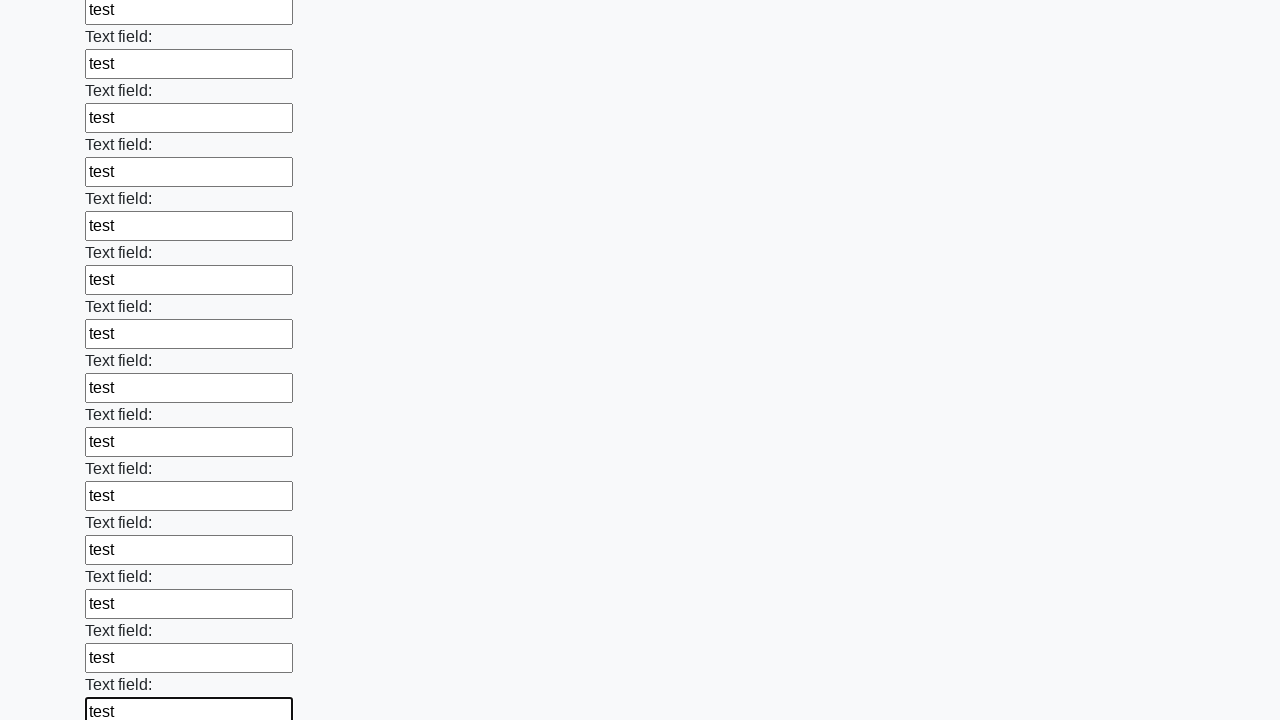

Filled input field with 'test' on input >> nth=46
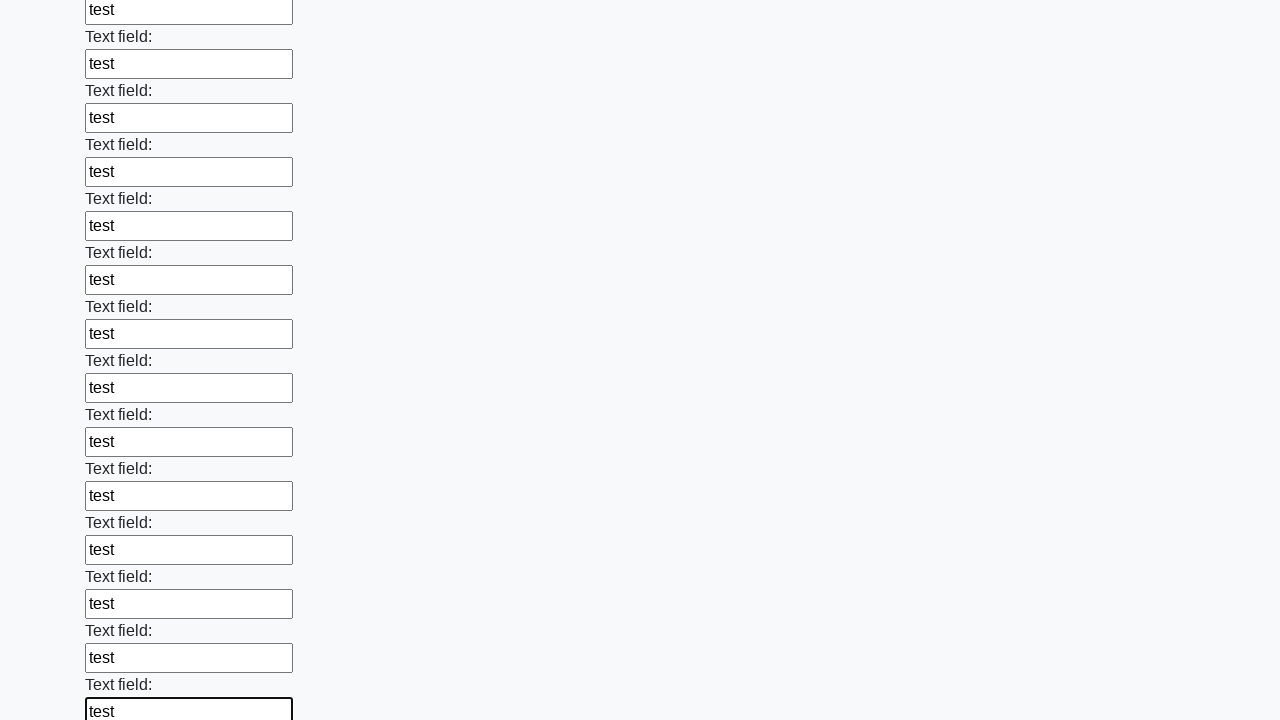

Filled input field with 'test' on input >> nth=47
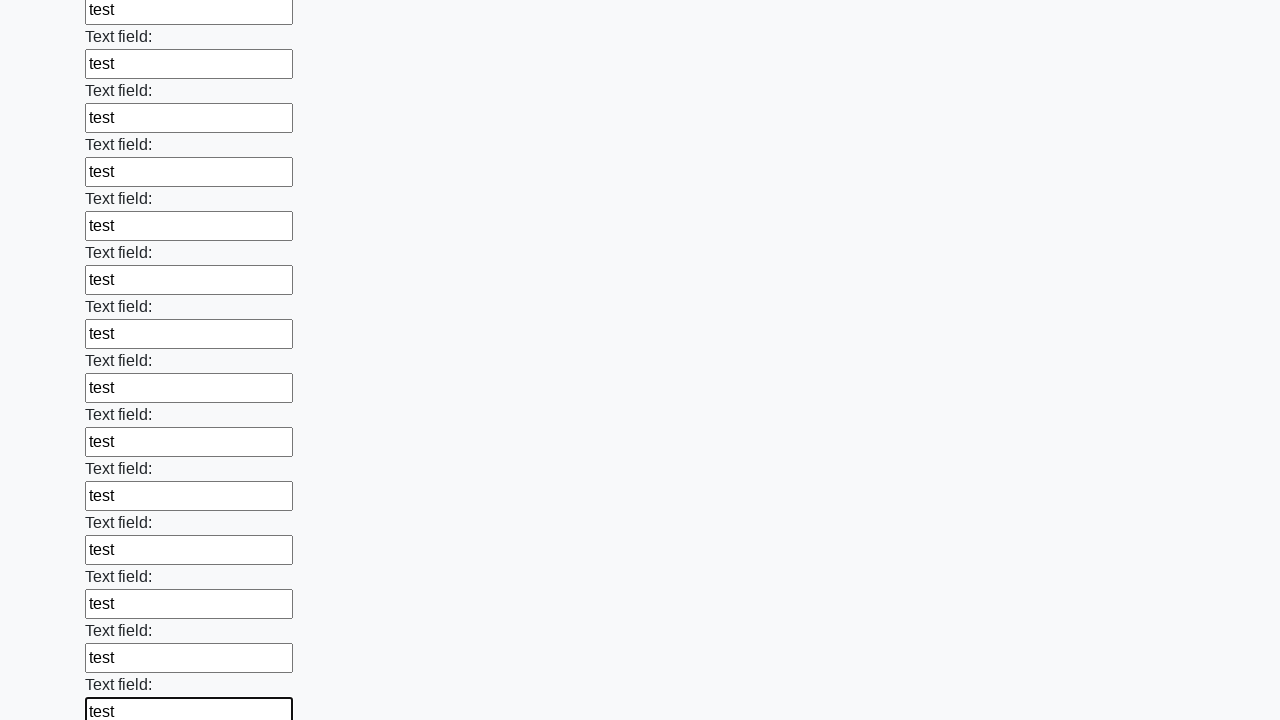

Filled input field with 'test' on input >> nth=48
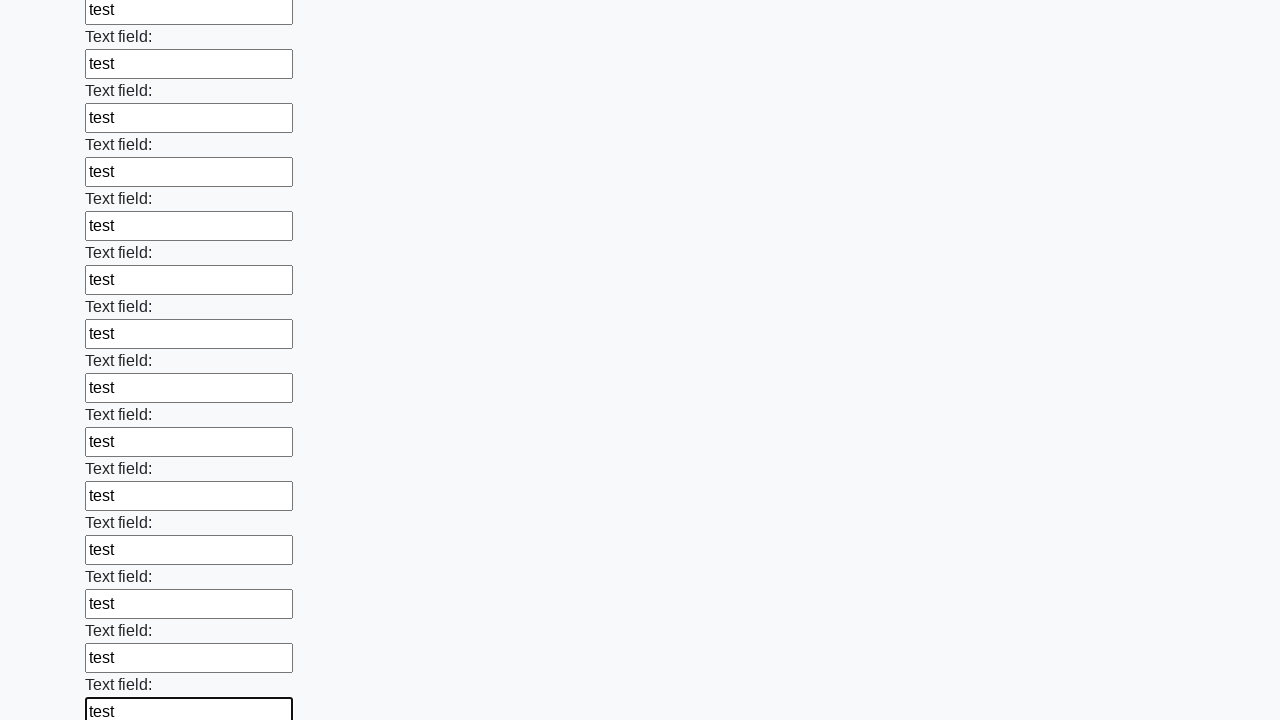

Filled input field with 'test' on input >> nth=49
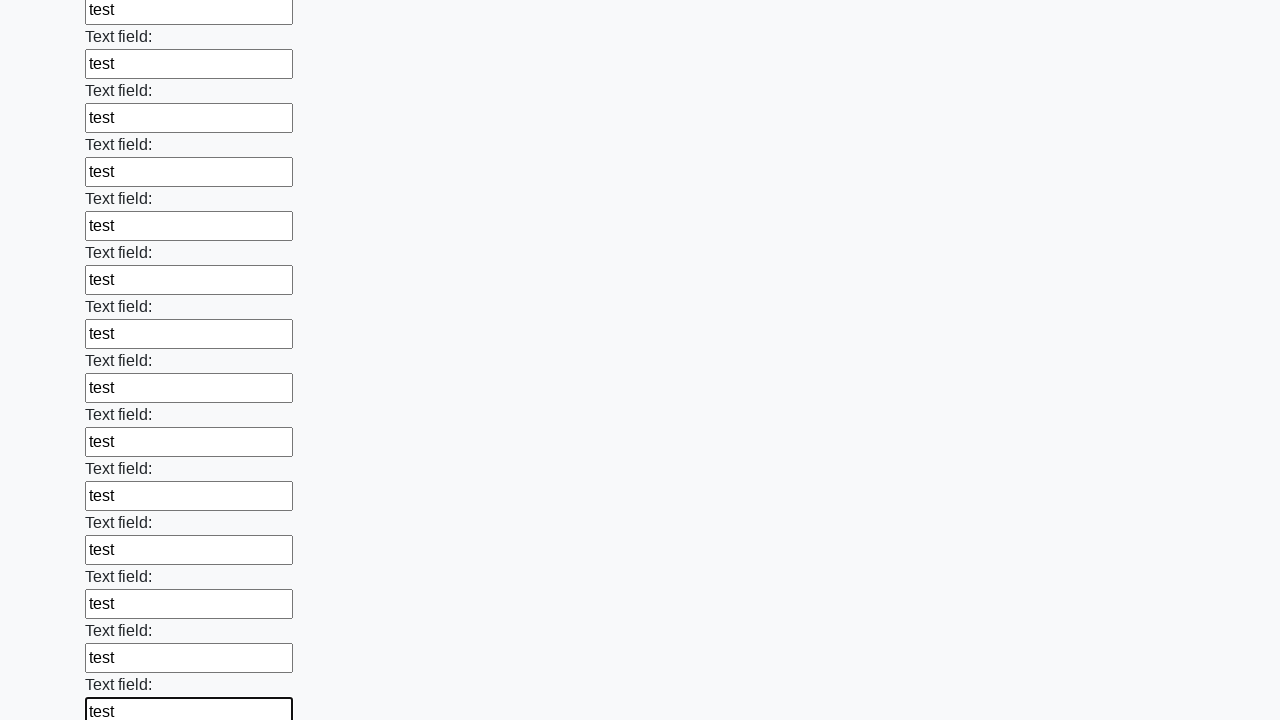

Filled input field with 'test' on input >> nth=50
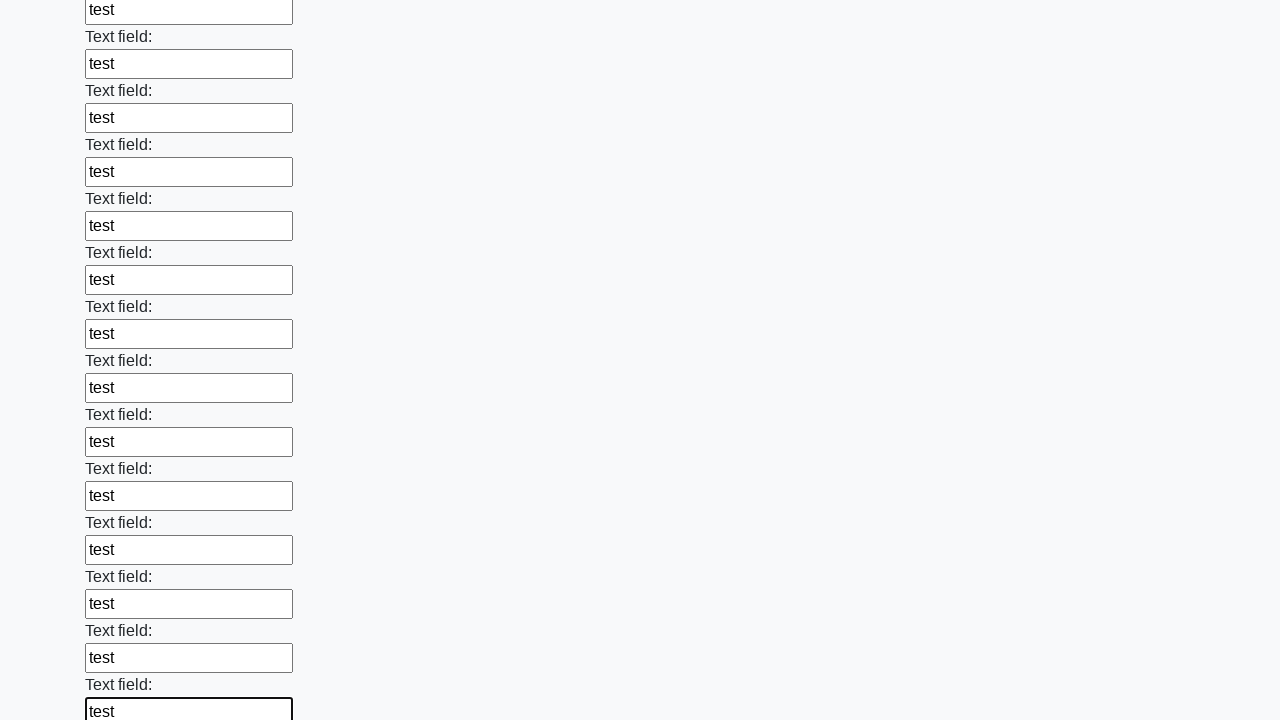

Filled input field with 'test' on input >> nth=51
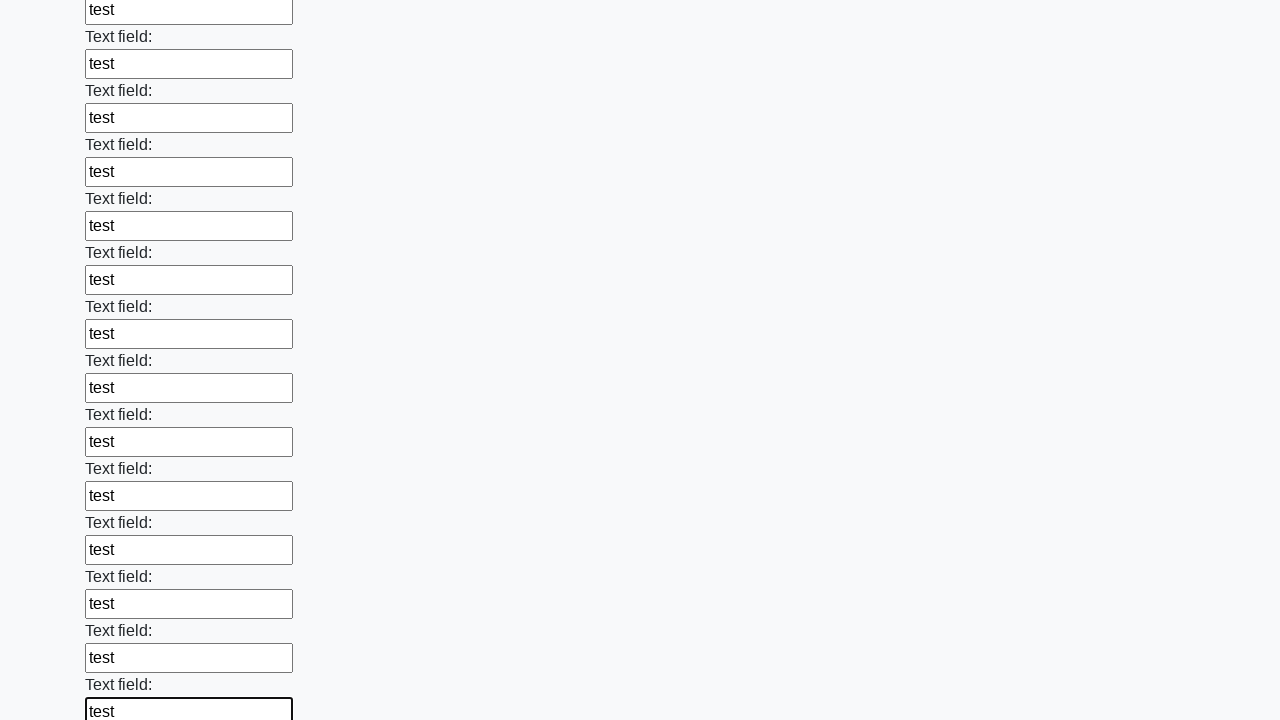

Filled input field with 'test' on input >> nth=52
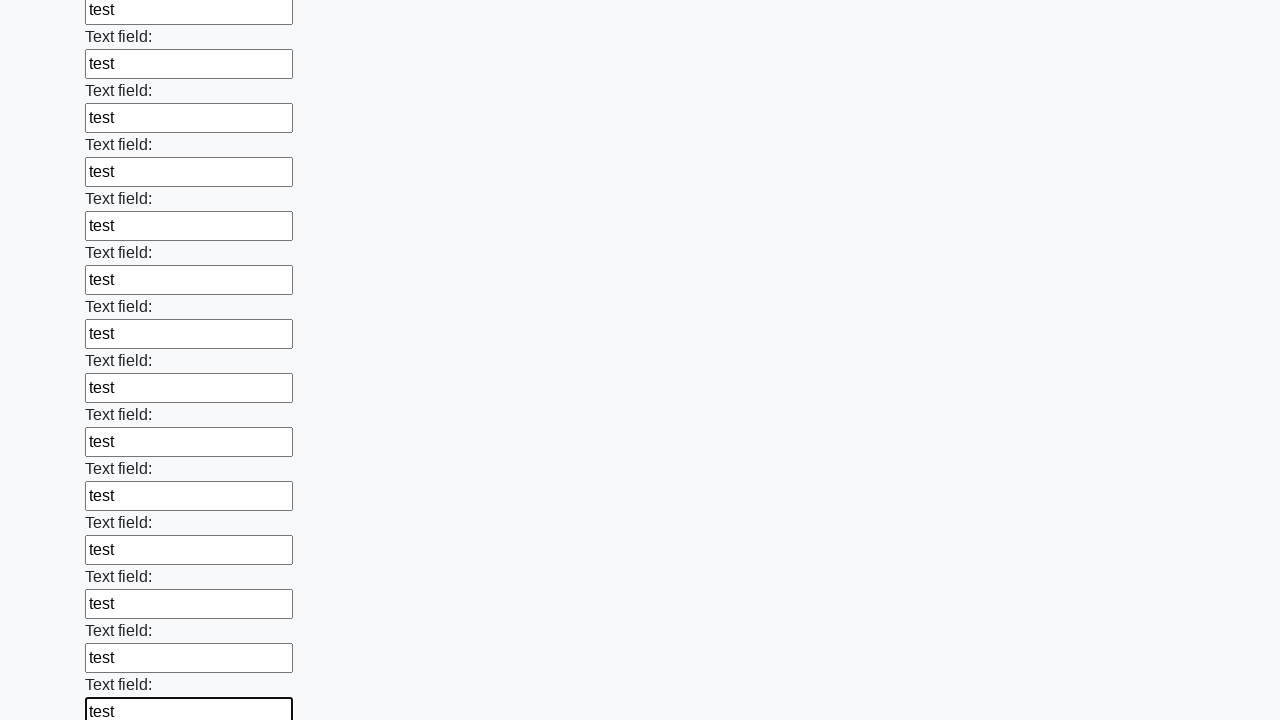

Filled input field with 'test' on input >> nth=53
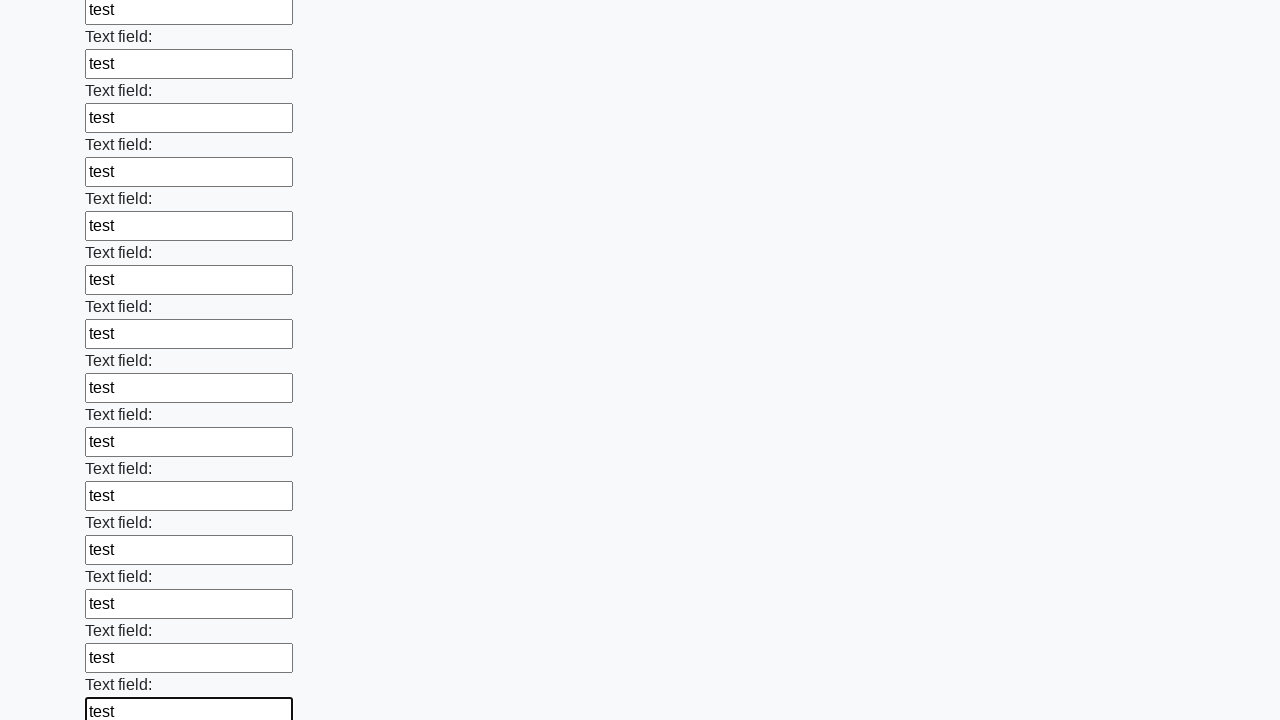

Filled input field with 'test' on input >> nth=54
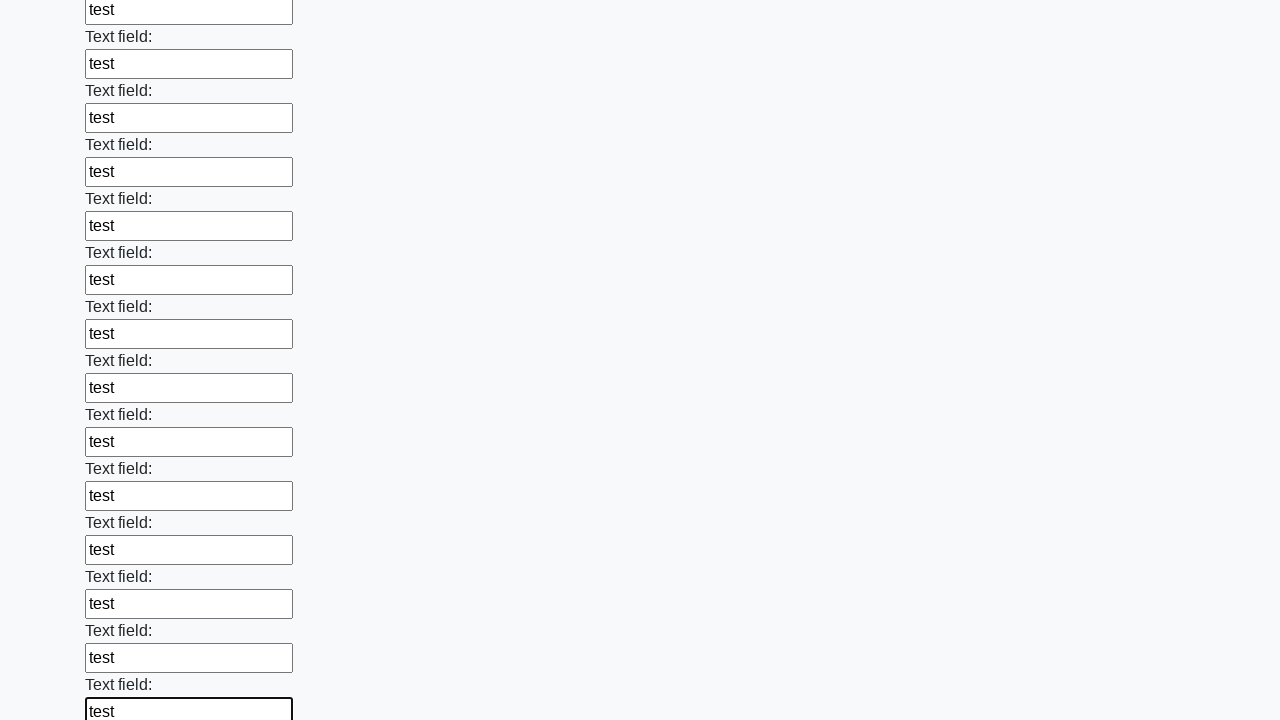

Filled input field with 'test' on input >> nth=55
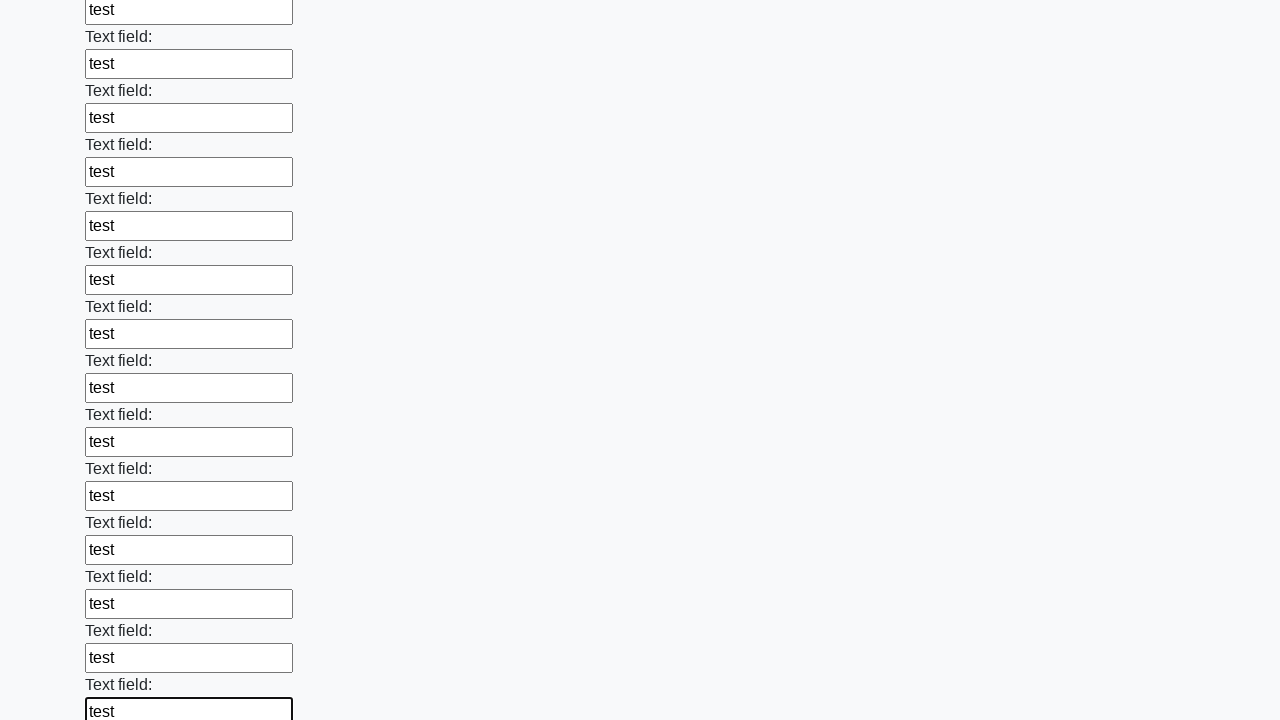

Filled input field with 'test' on input >> nth=56
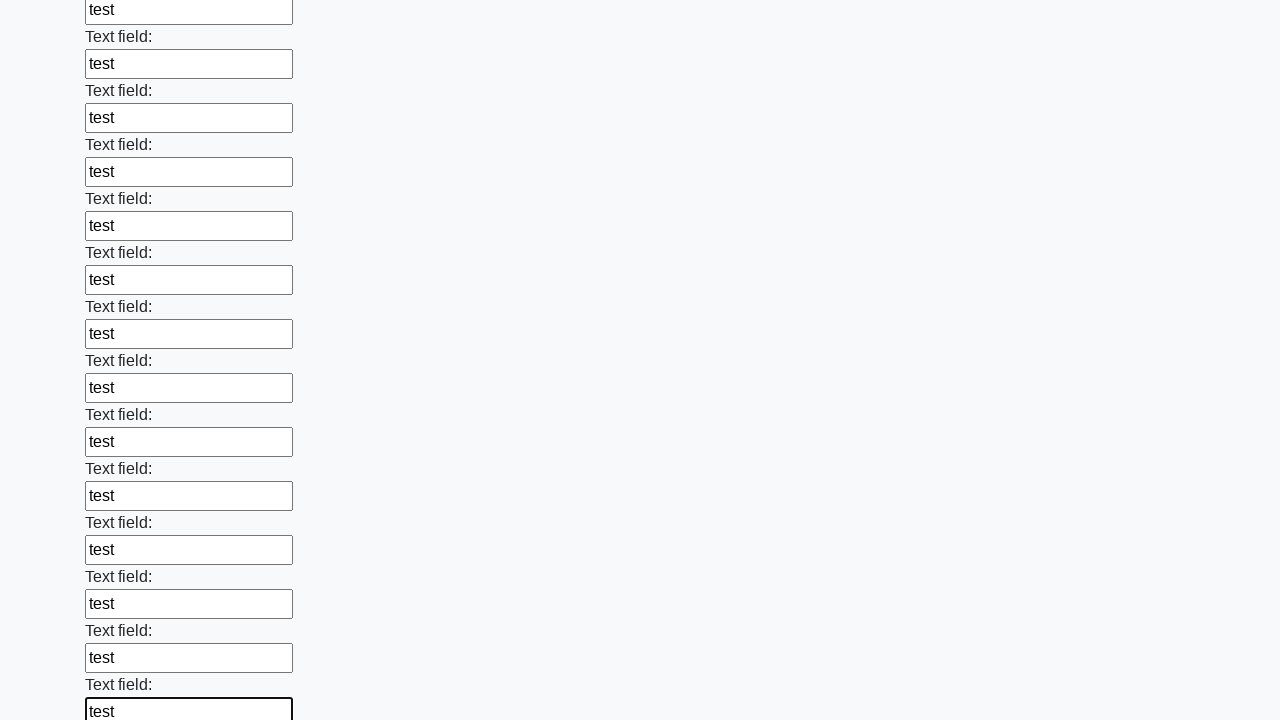

Filled input field with 'test' on input >> nth=57
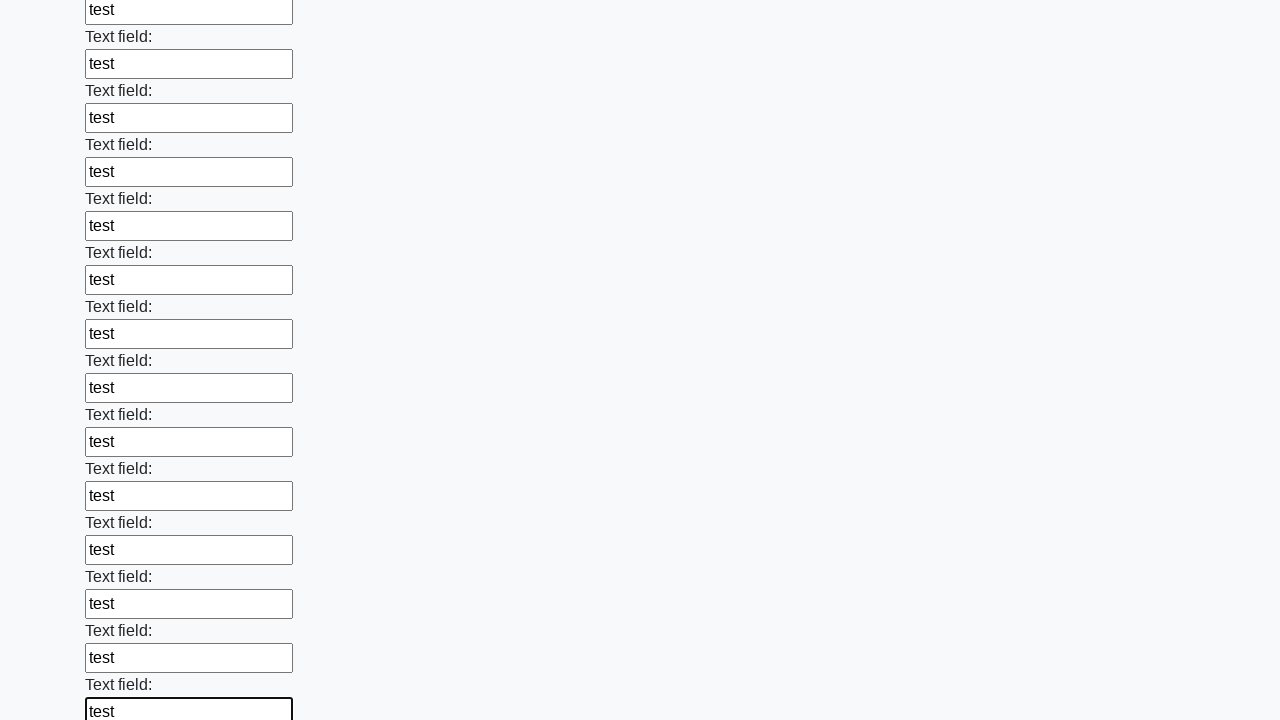

Filled input field with 'test' on input >> nth=58
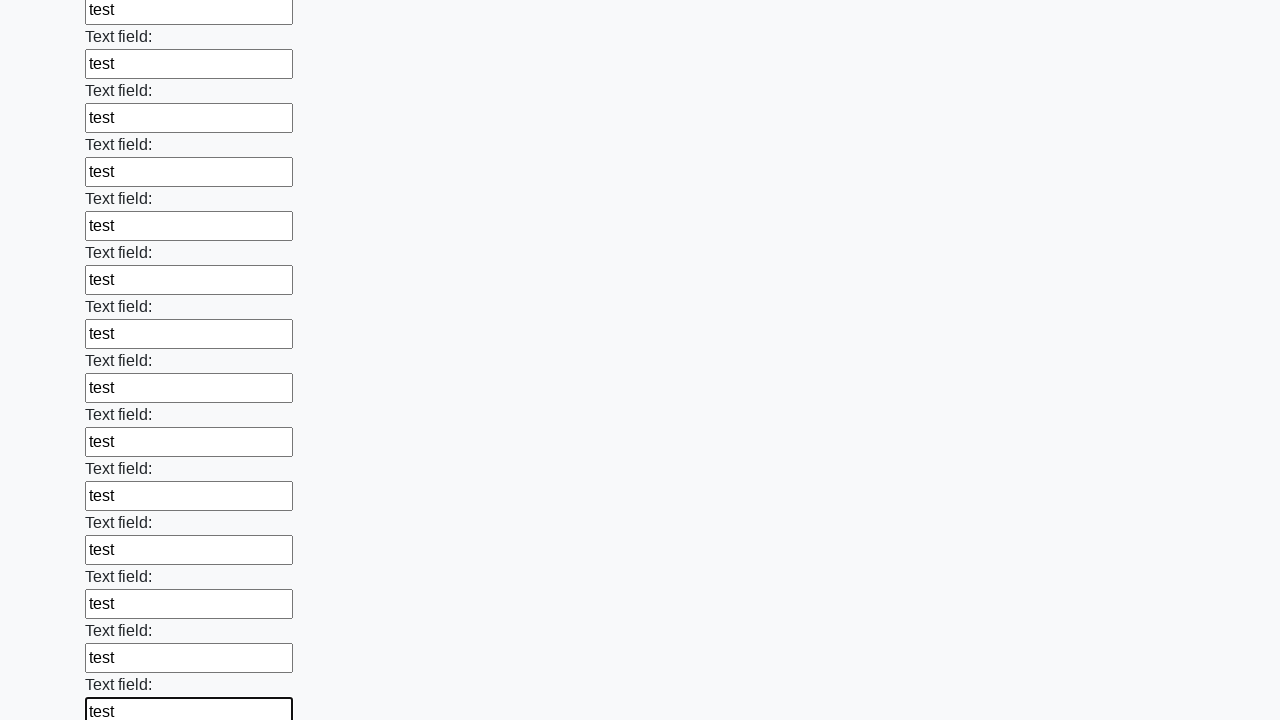

Filled input field with 'test' on input >> nth=59
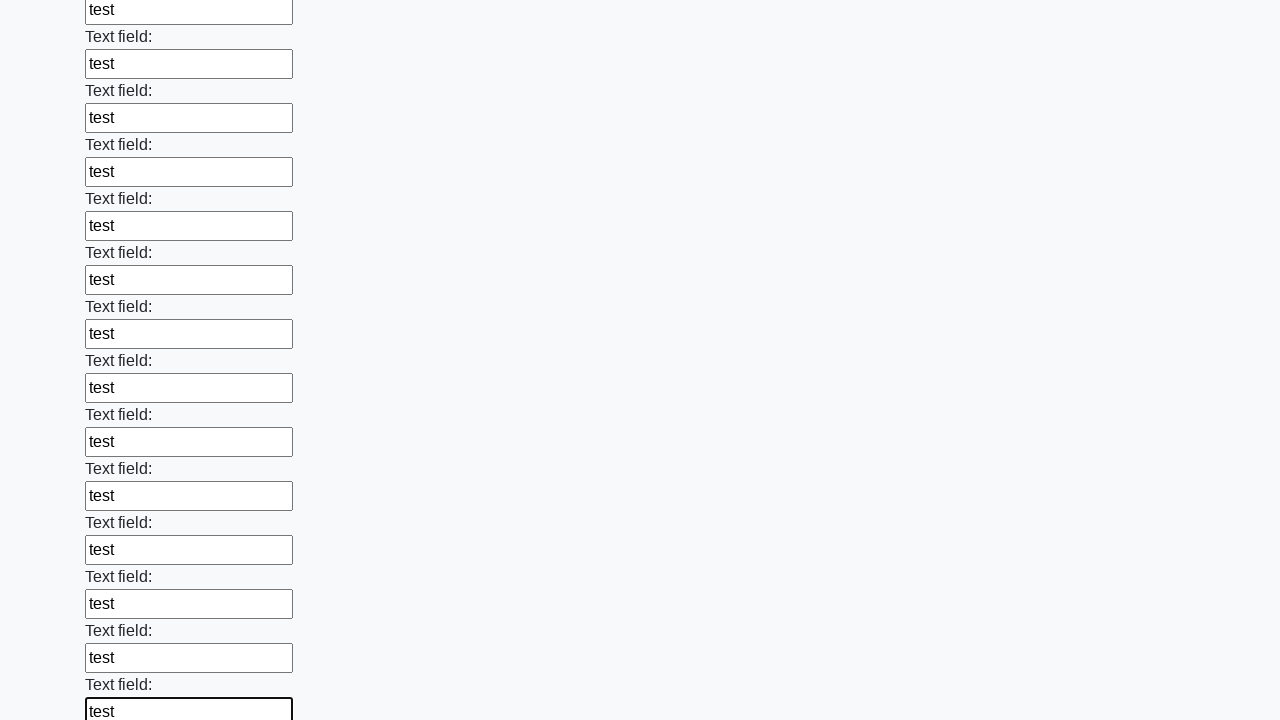

Filled input field with 'test' on input >> nth=60
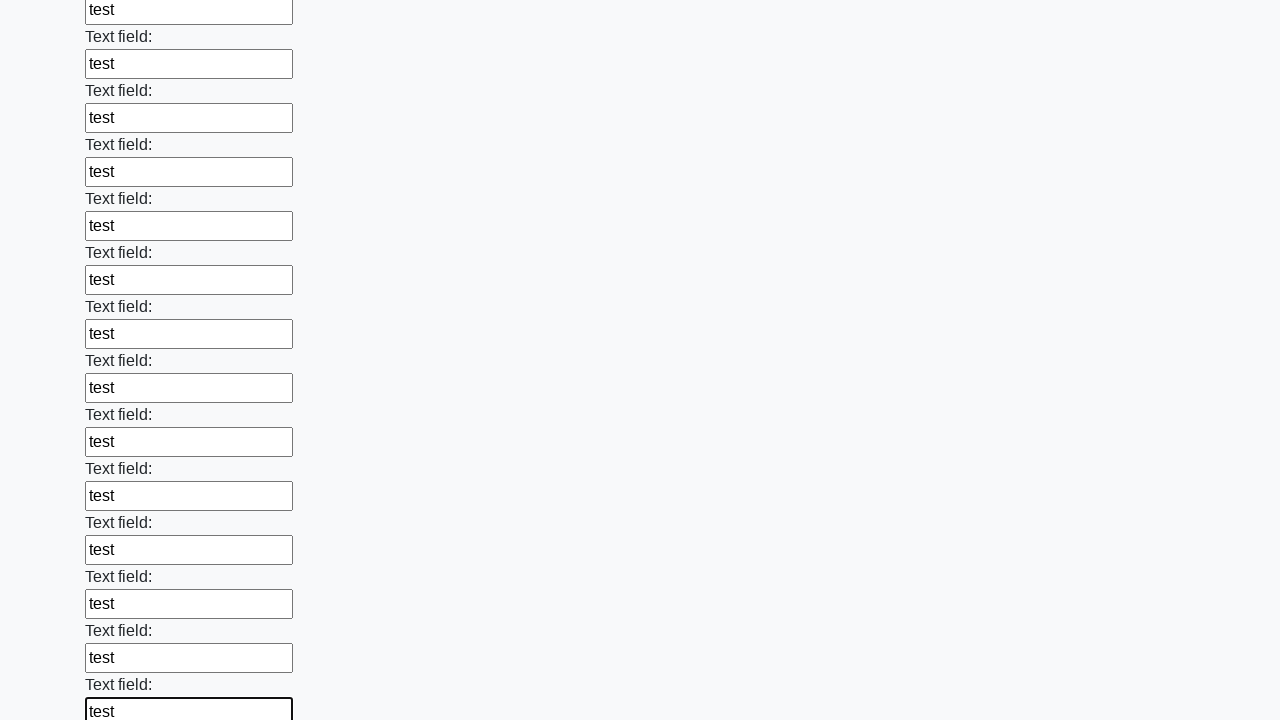

Filled input field with 'test' on input >> nth=61
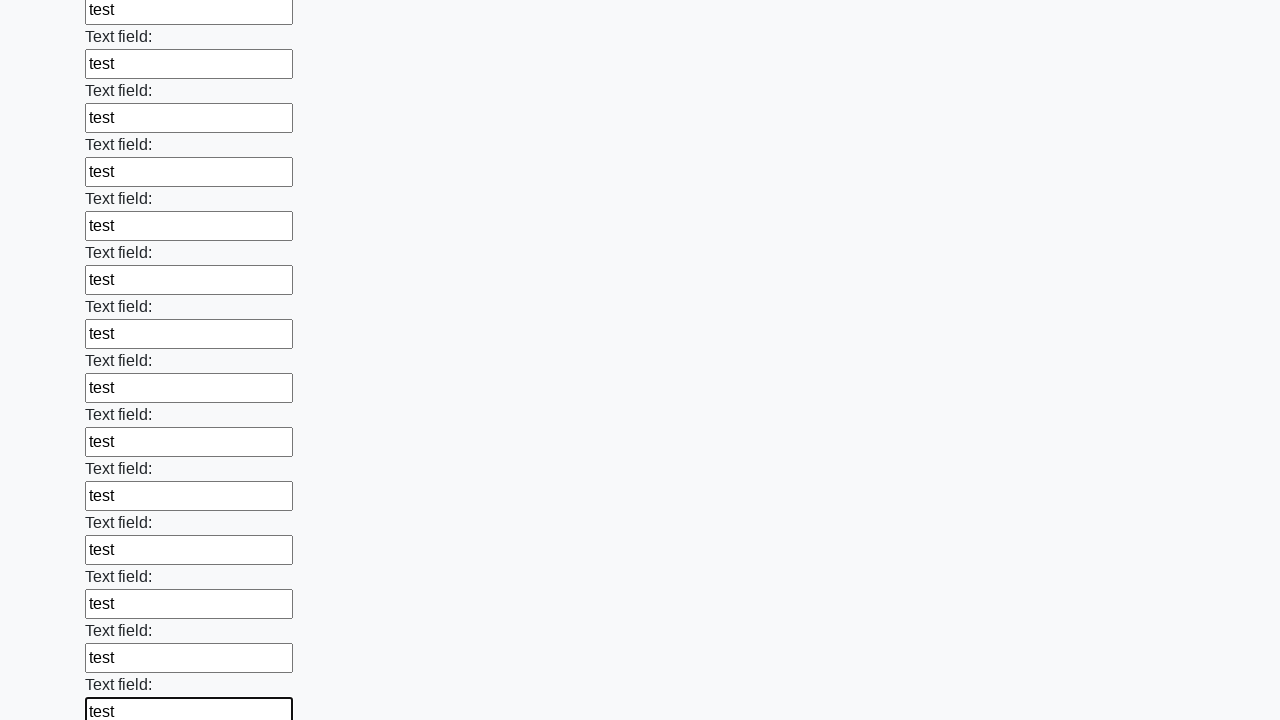

Filled input field with 'test' on input >> nth=62
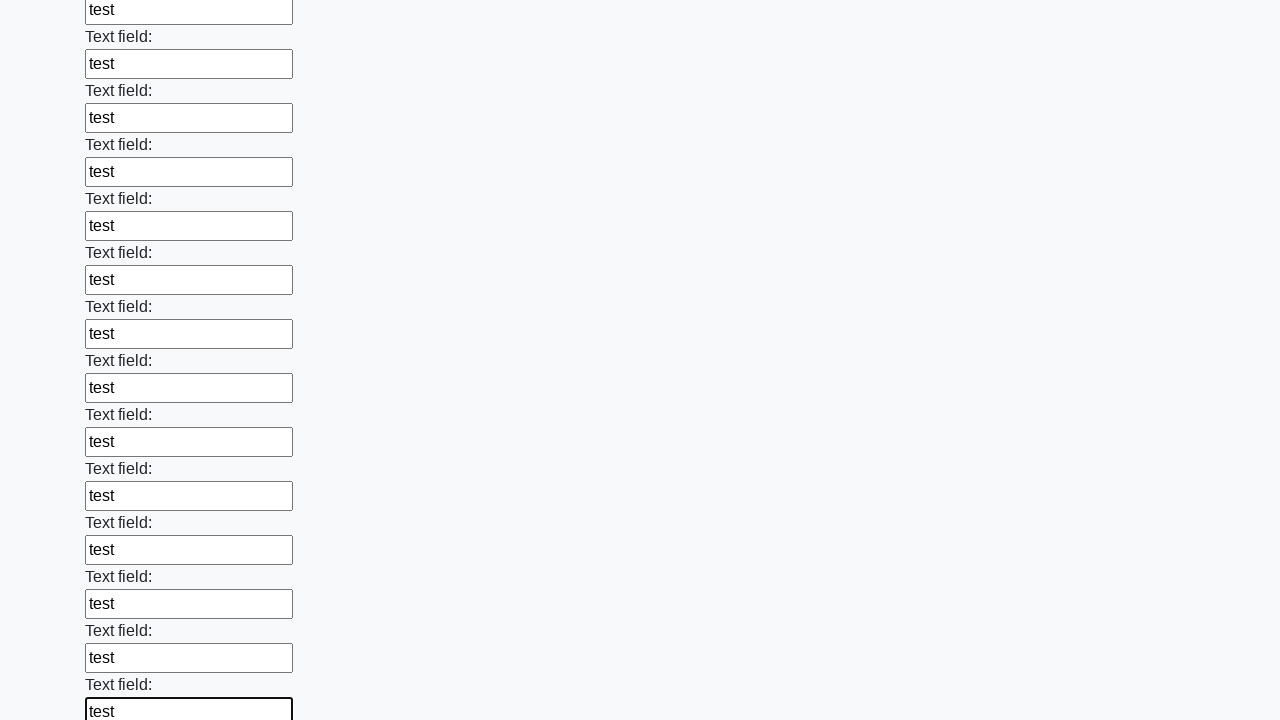

Filled input field with 'test' on input >> nth=63
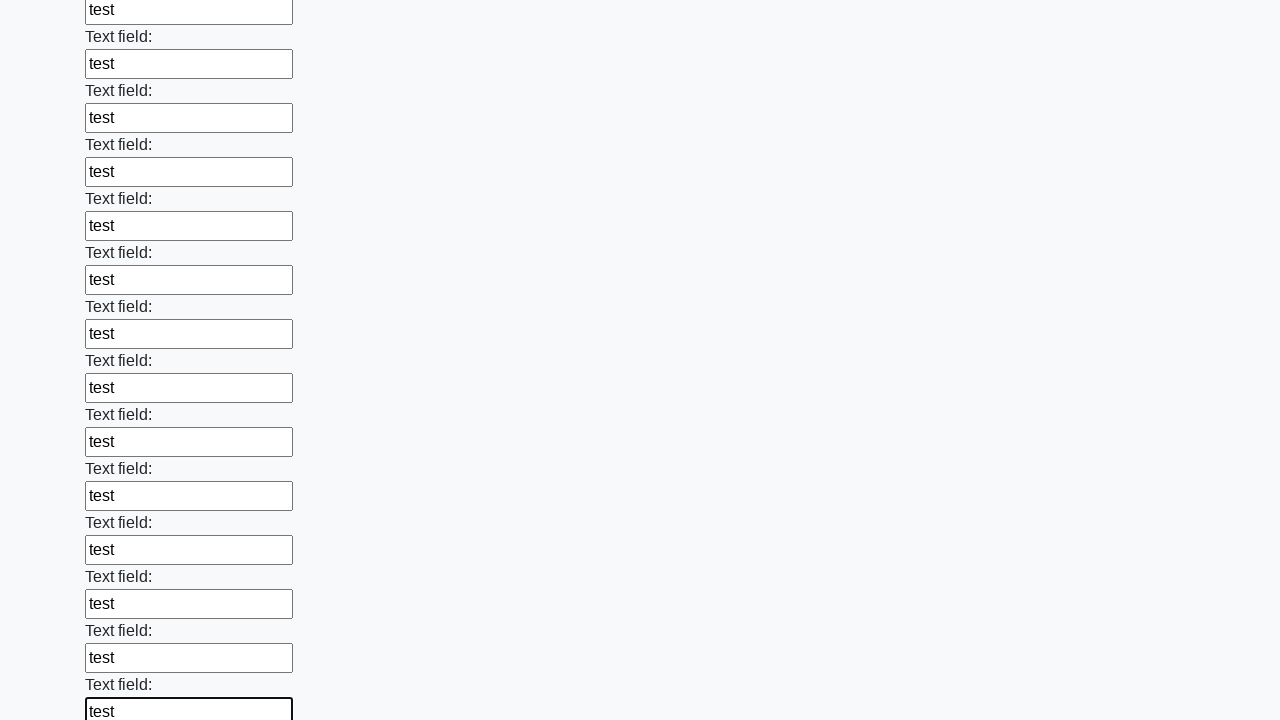

Filled input field with 'test' on input >> nth=64
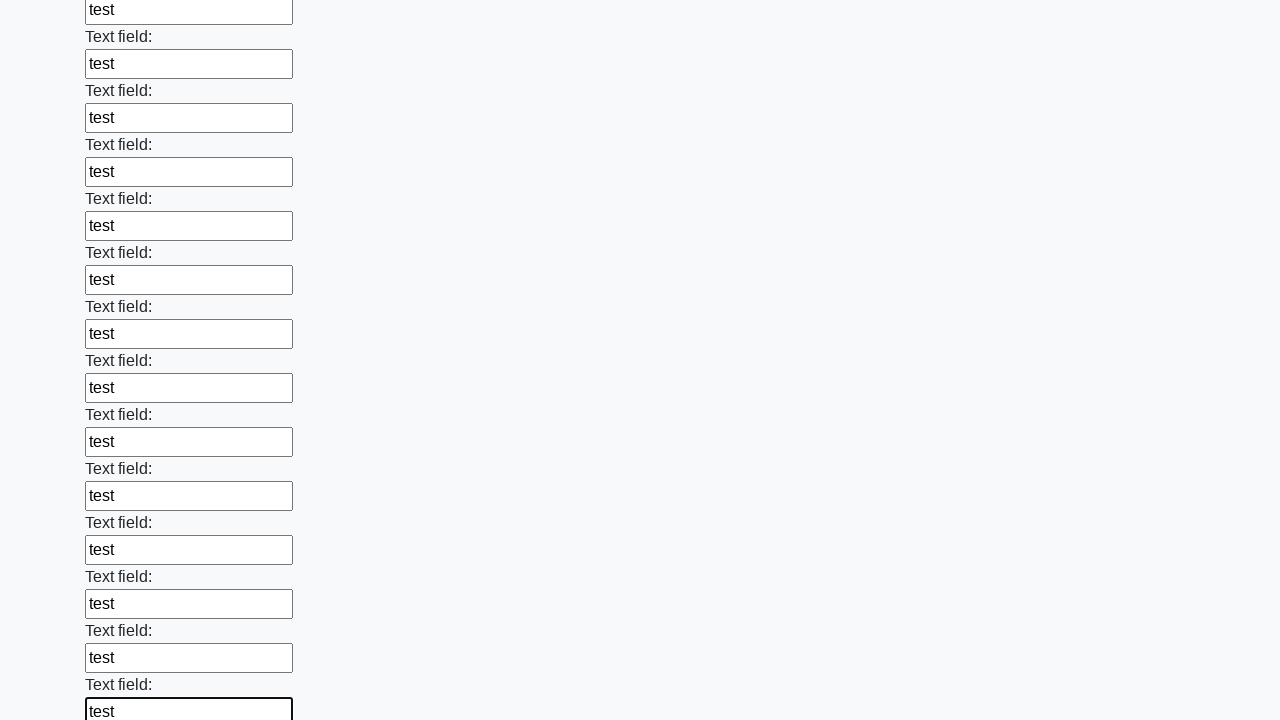

Filled input field with 'test' on input >> nth=65
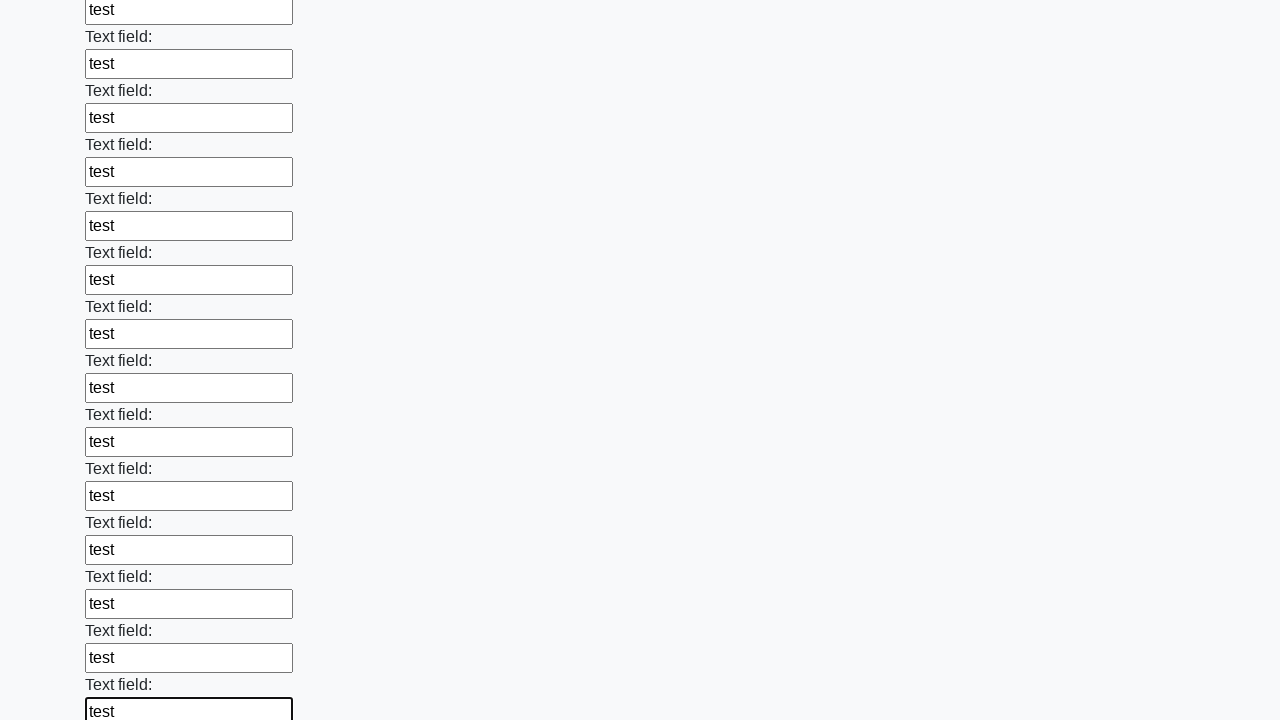

Filled input field with 'test' on input >> nth=66
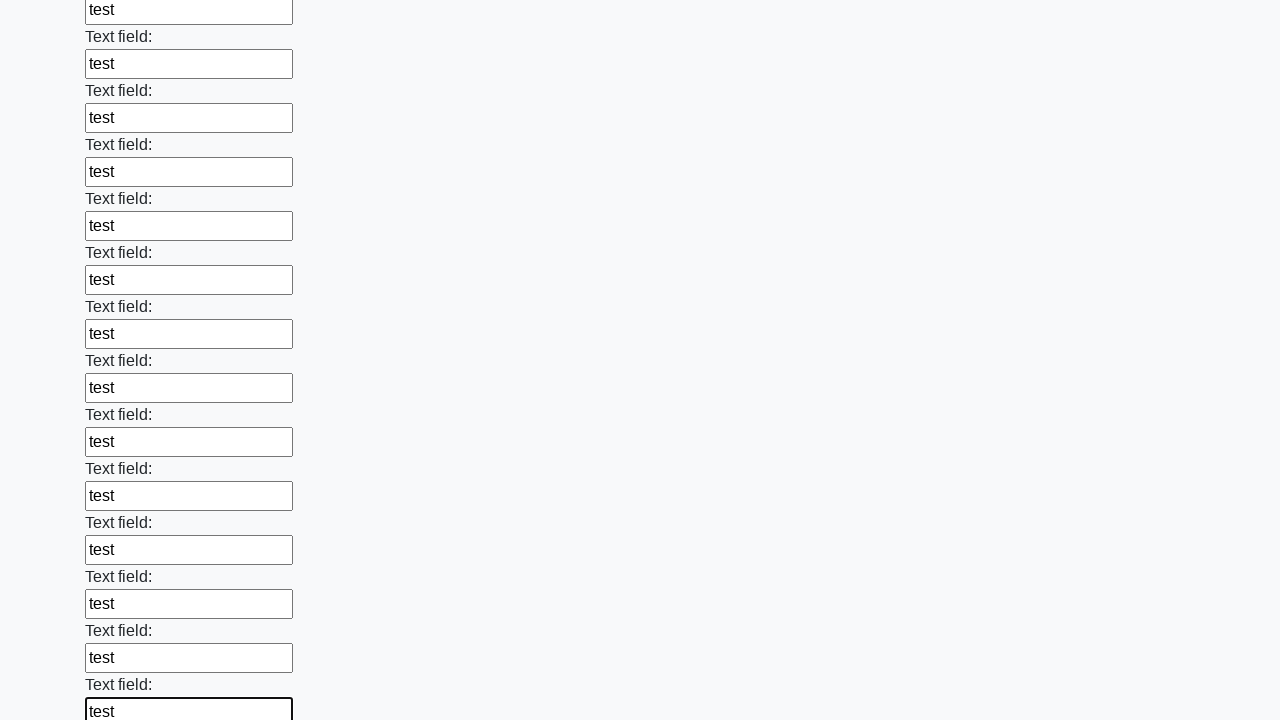

Filled input field with 'test' on input >> nth=67
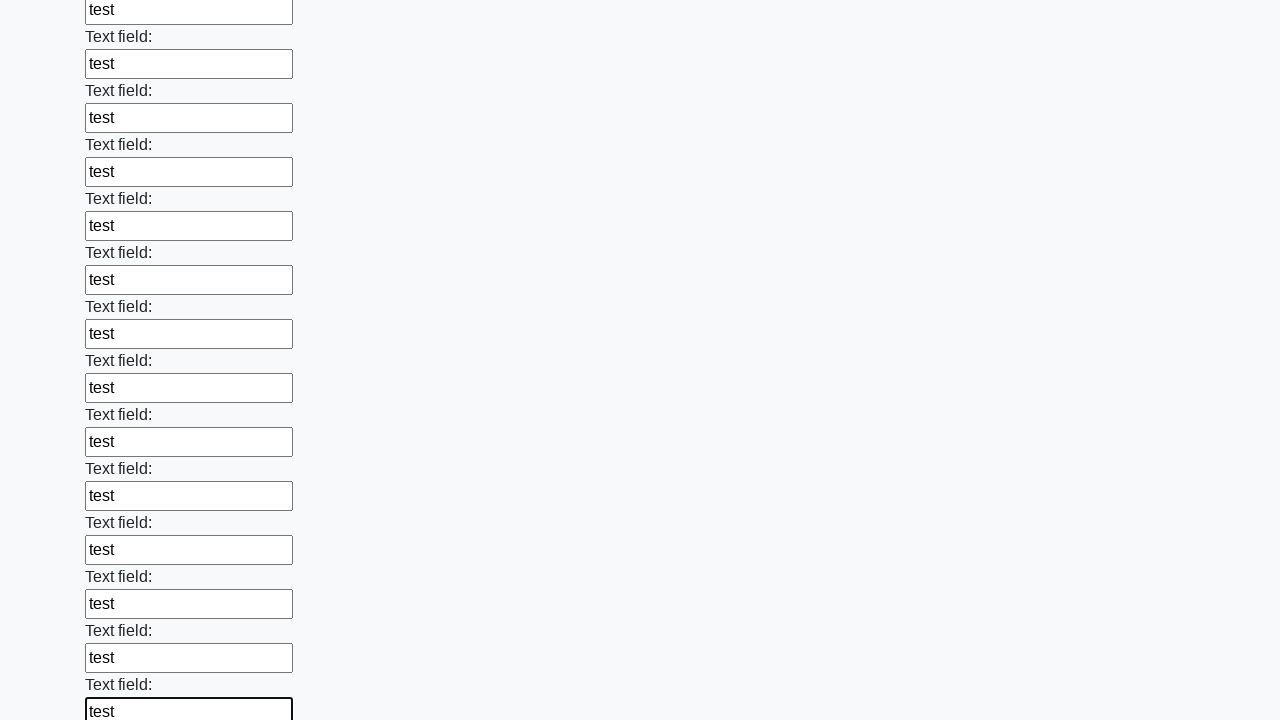

Filled input field with 'test' on input >> nth=68
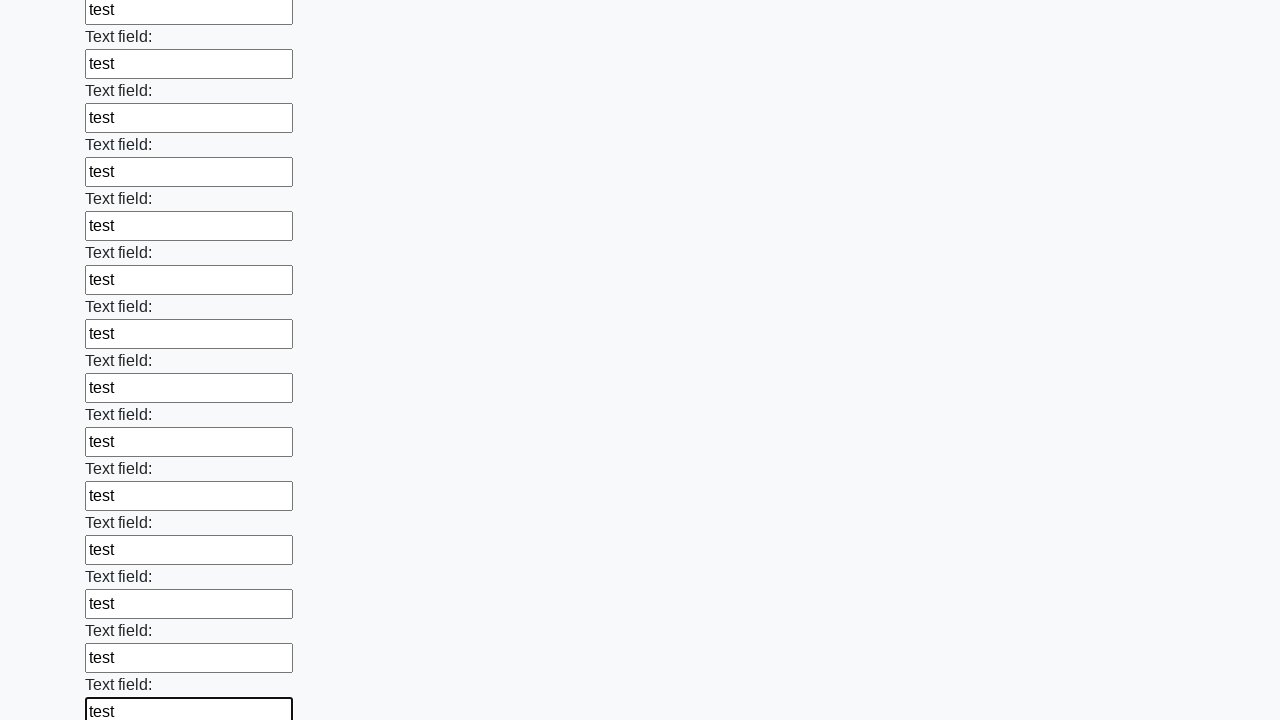

Filled input field with 'test' on input >> nth=69
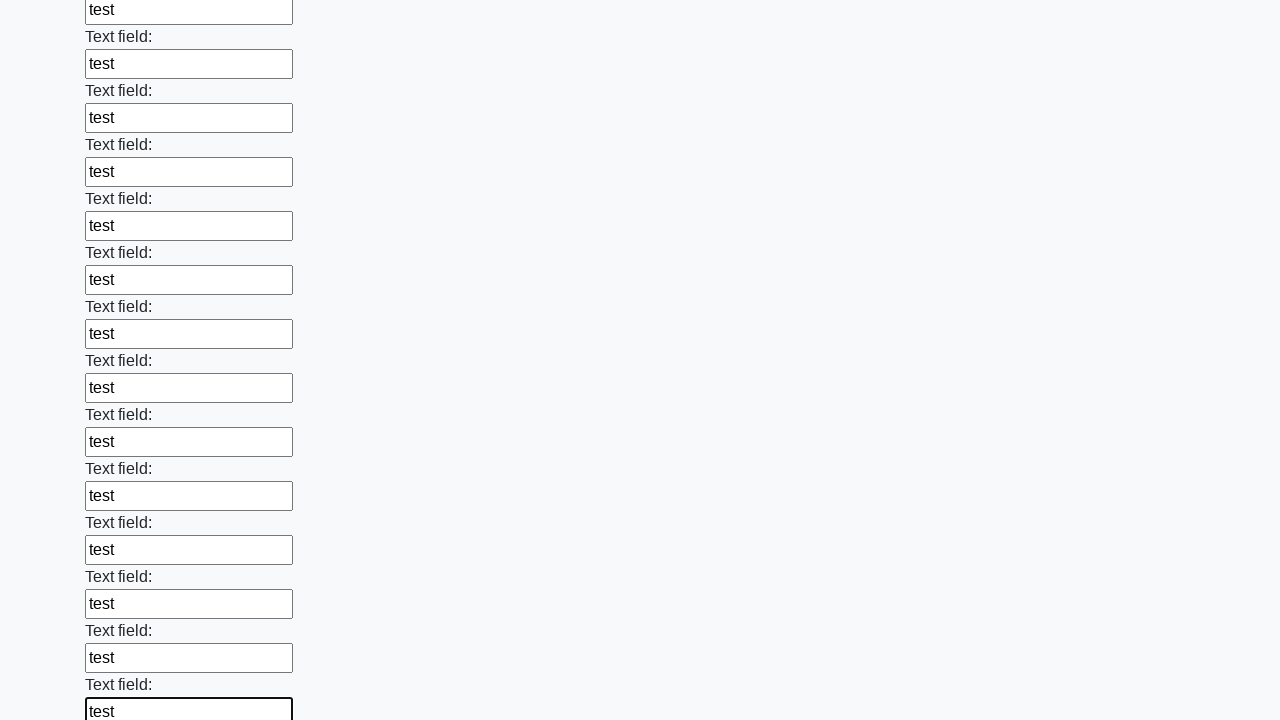

Filled input field with 'test' on input >> nth=70
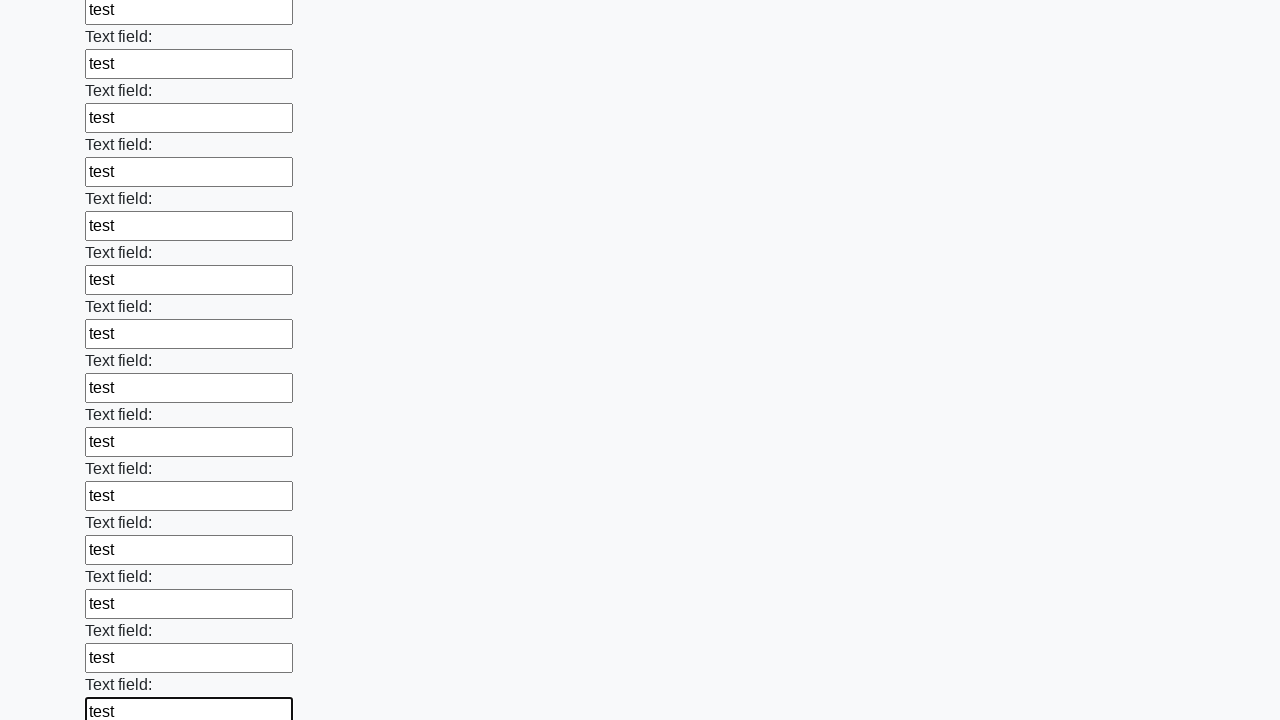

Filled input field with 'test' on input >> nth=71
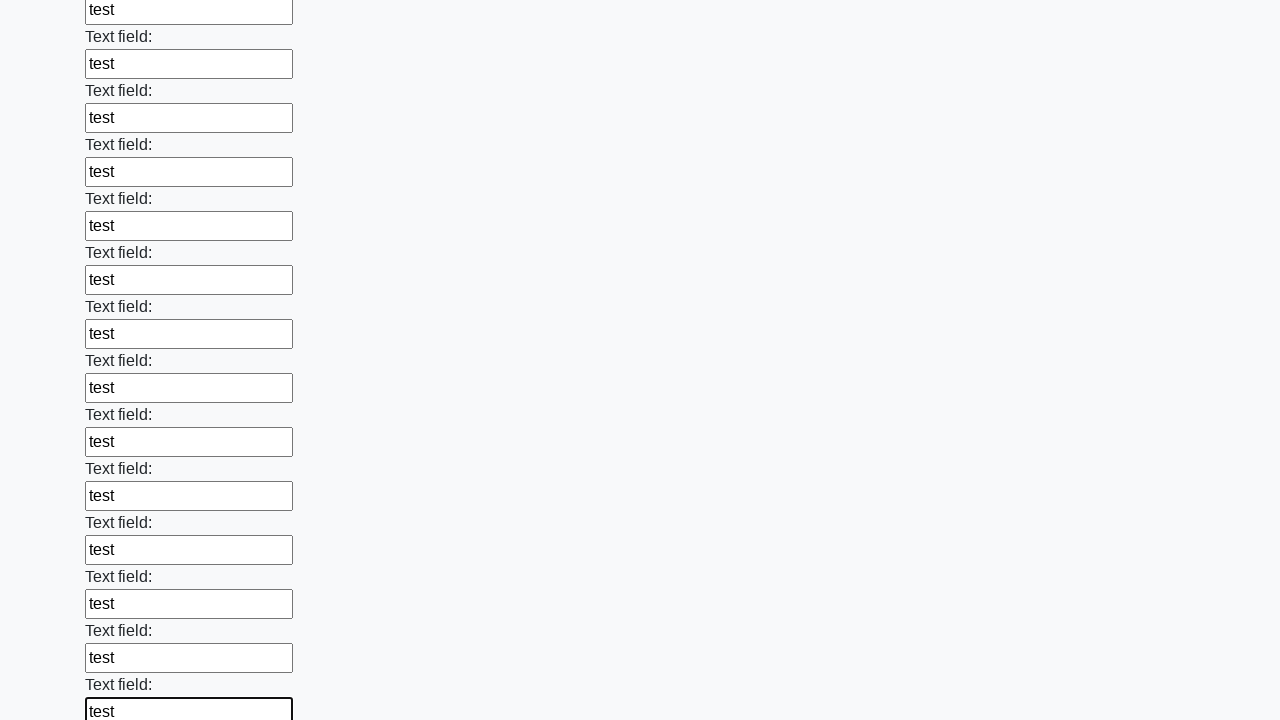

Filled input field with 'test' on input >> nth=72
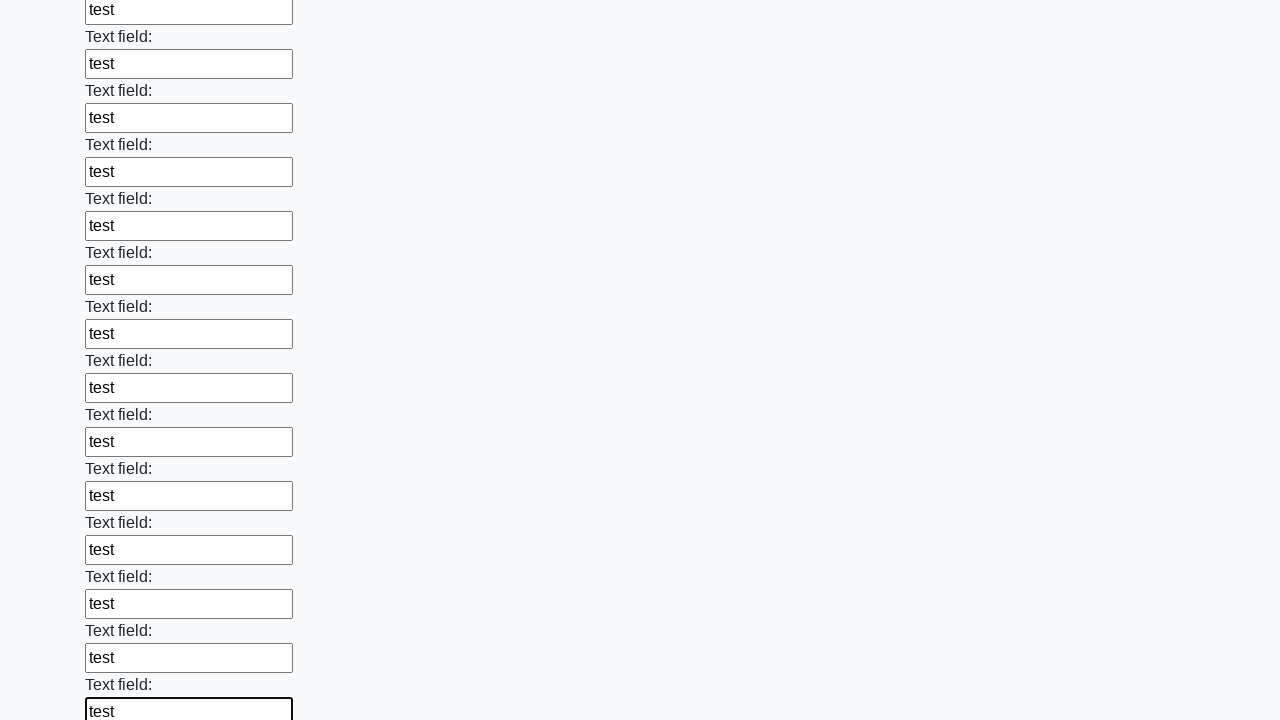

Filled input field with 'test' on input >> nth=73
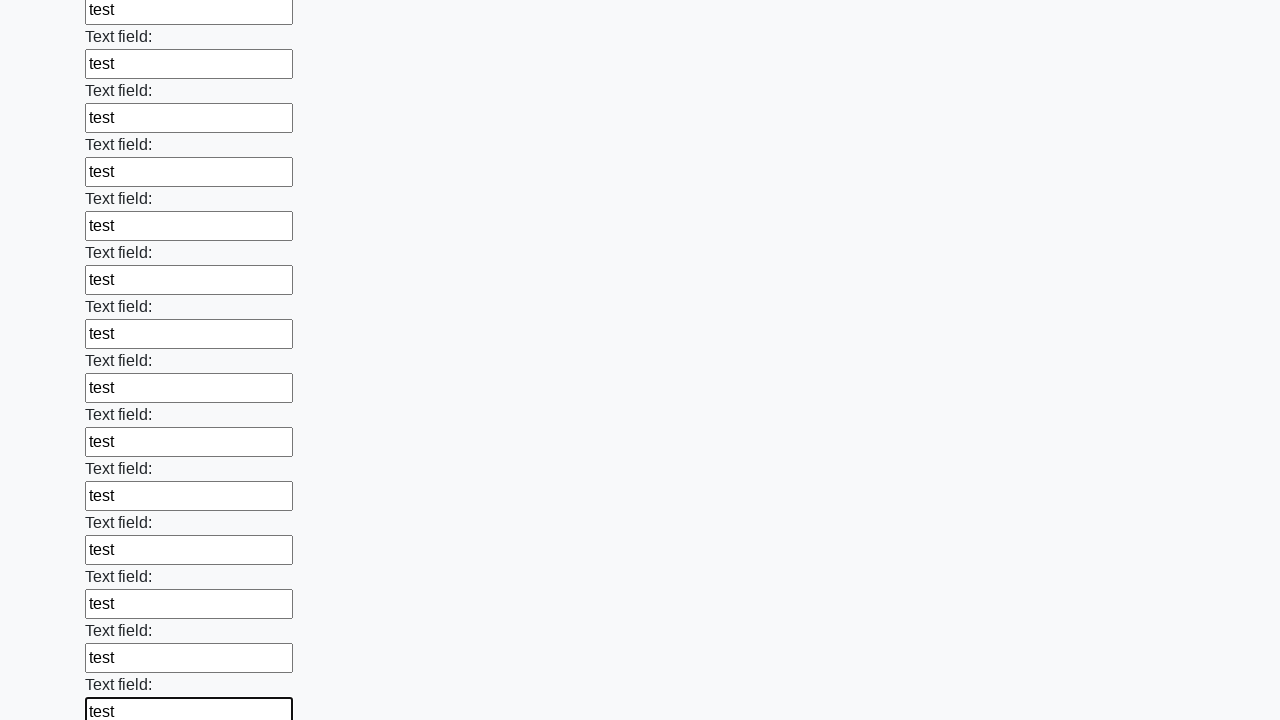

Filled input field with 'test' on input >> nth=74
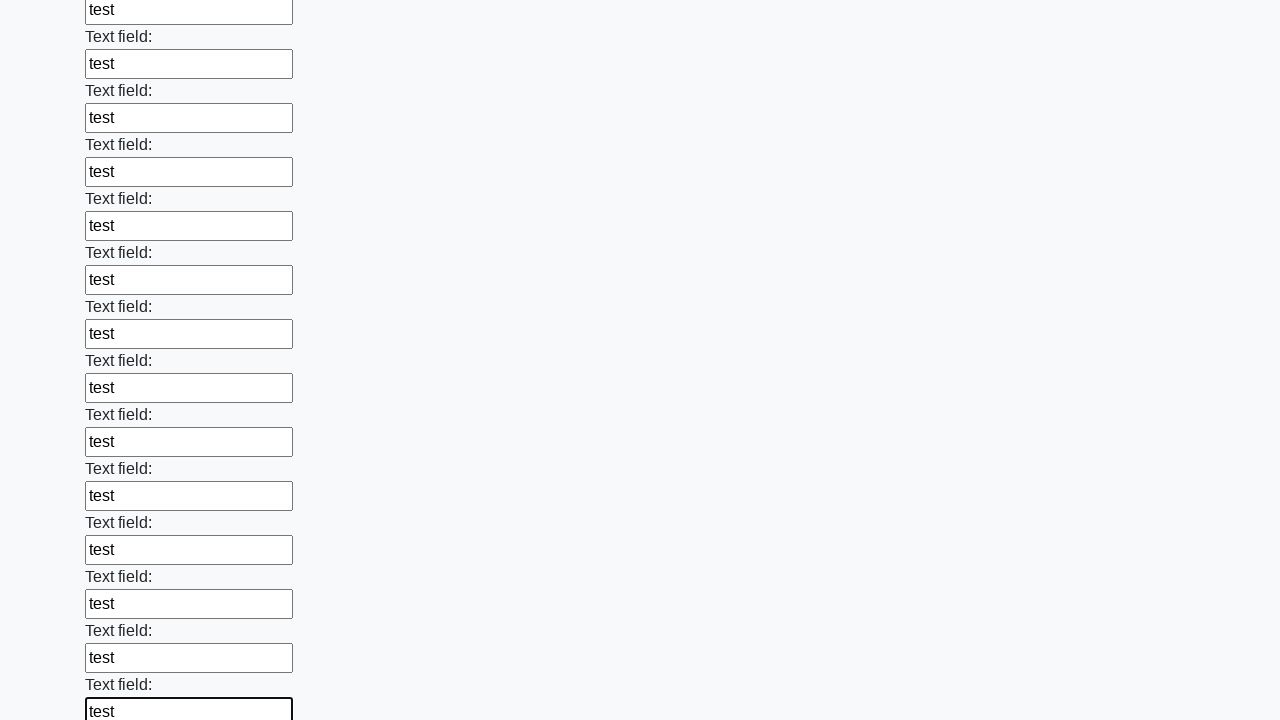

Filled input field with 'test' on input >> nth=75
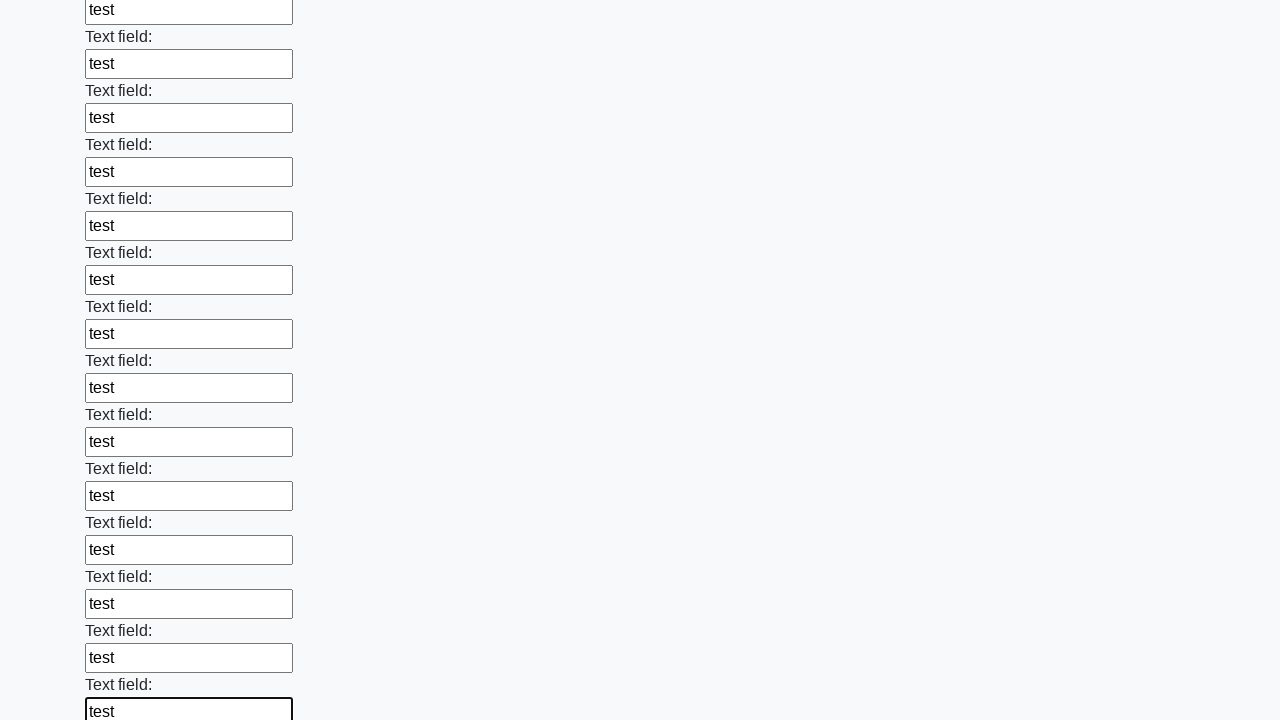

Filled input field with 'test' on input >> nth=76
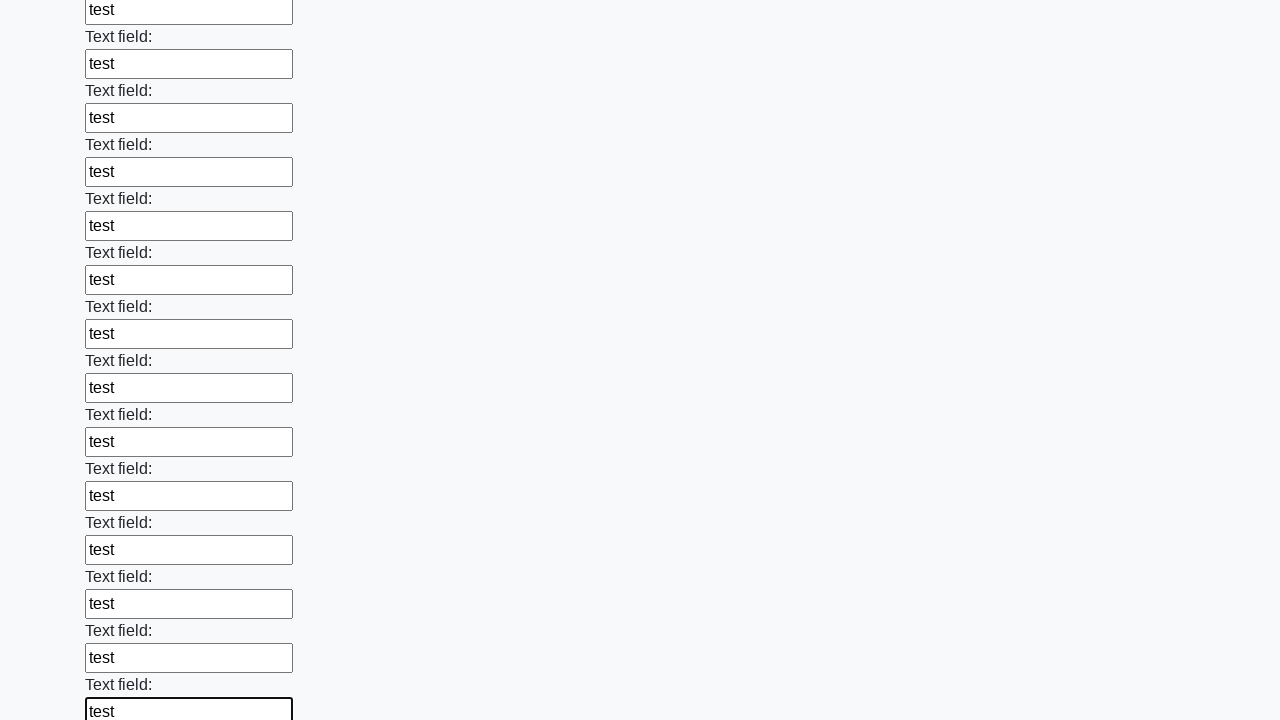

Filled input field with 'test' on input >> nth=77
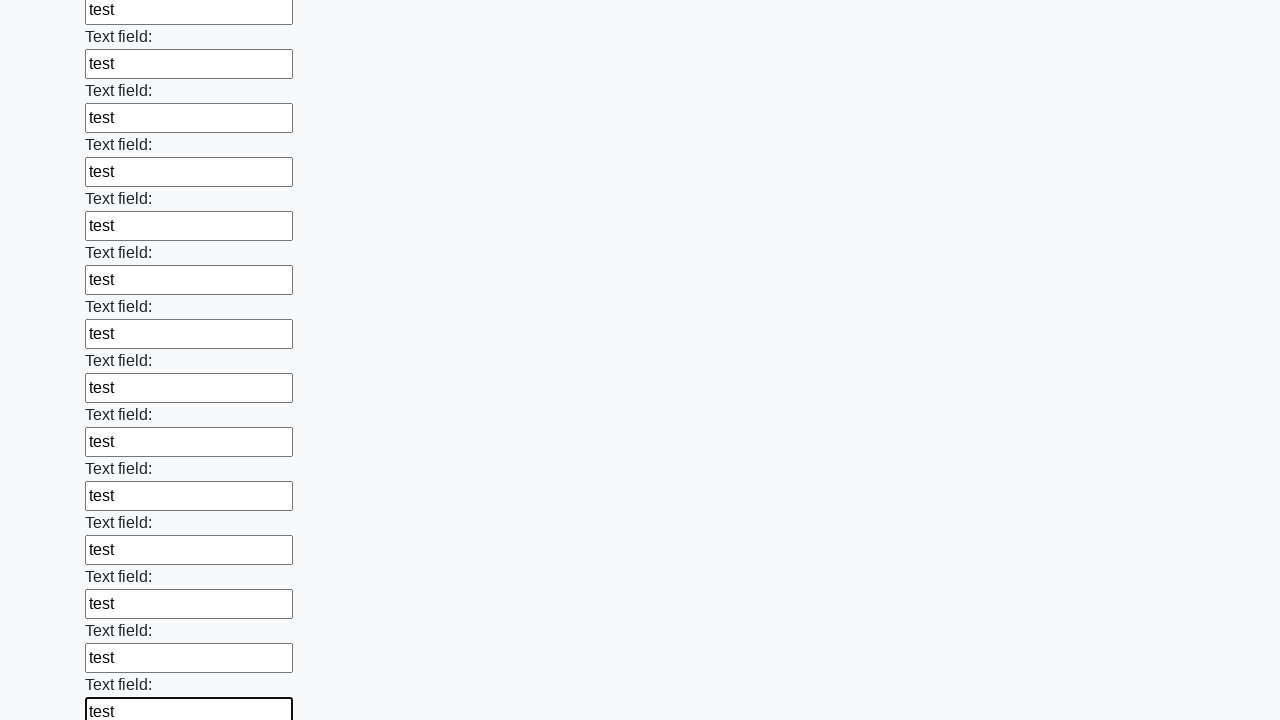

Filled input field with 'test' on input >> nth=78
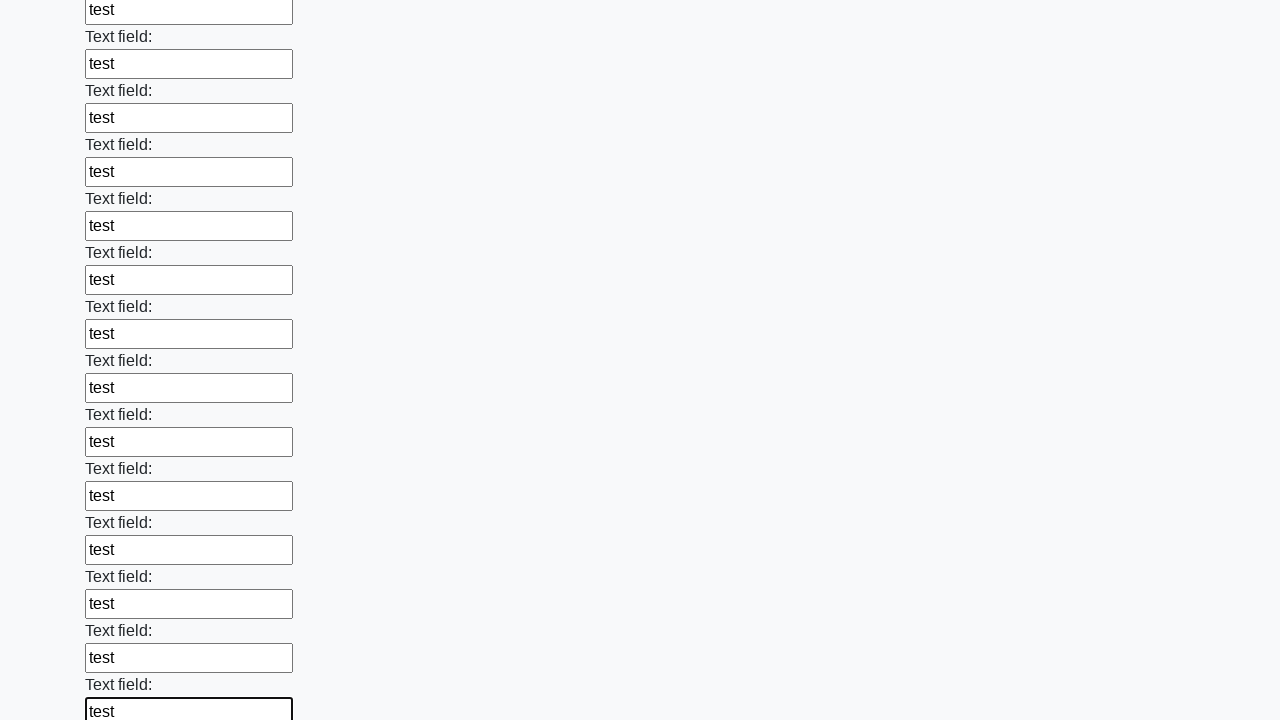

Filled input field with 'test' on input >> nth=79
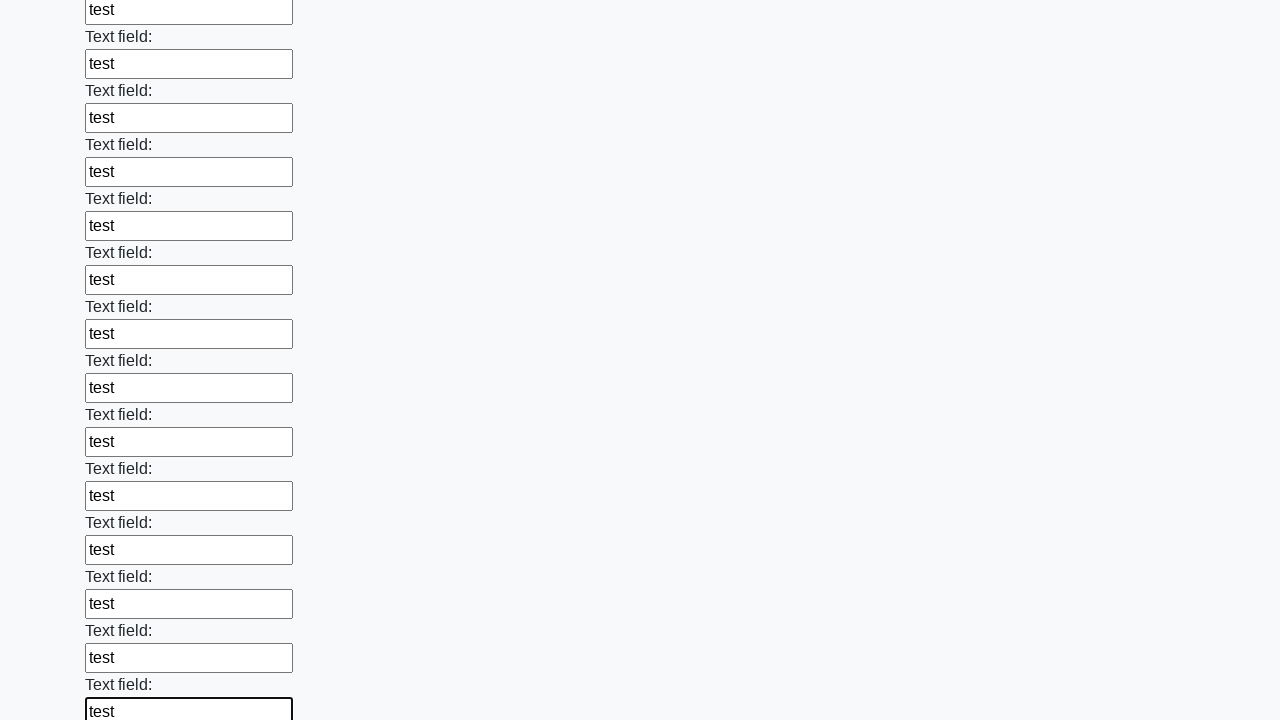

Filled input field with 'test' on input >> nth=80
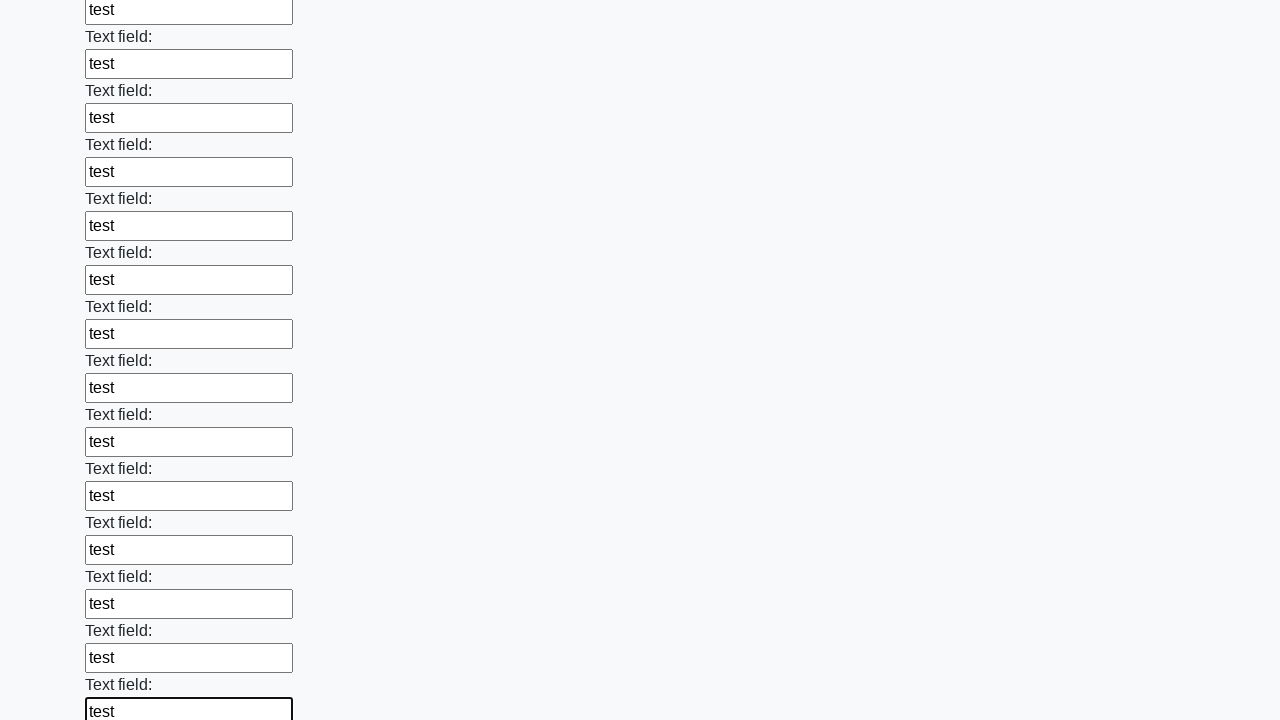

Filled input field with 'test' on input >> nth=81
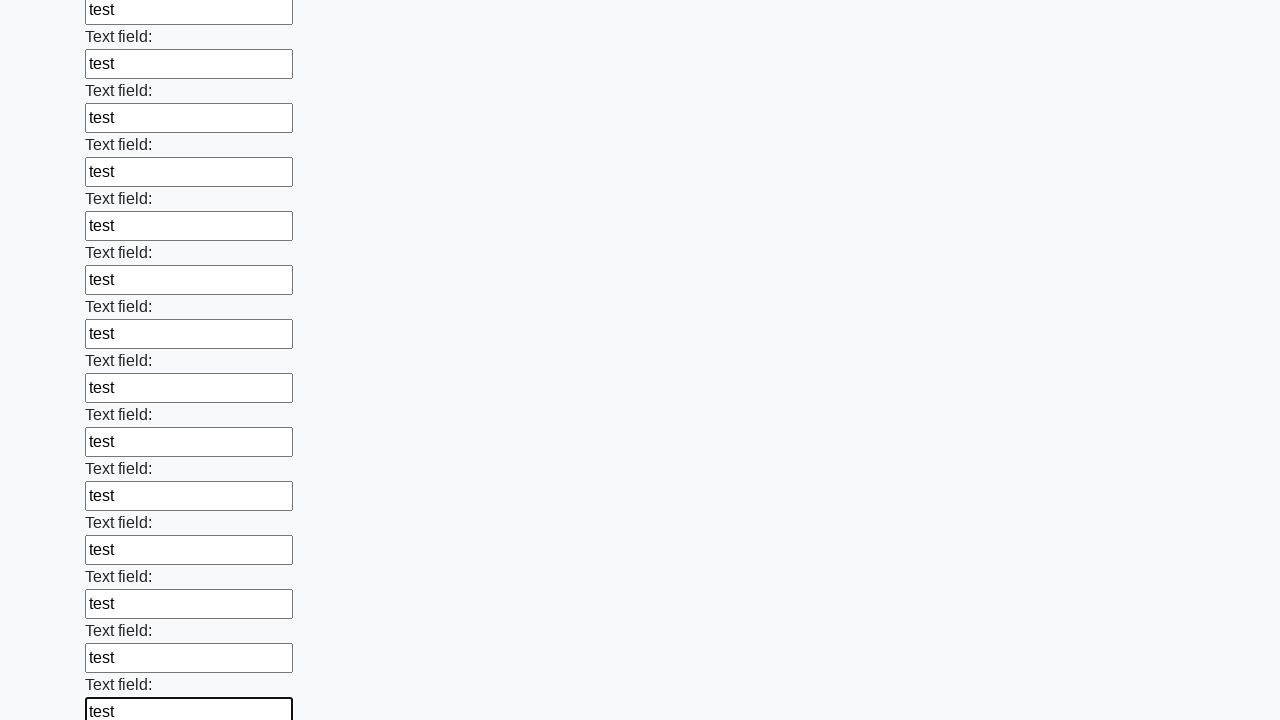

Filled input field with 'test' on input >> nth=82
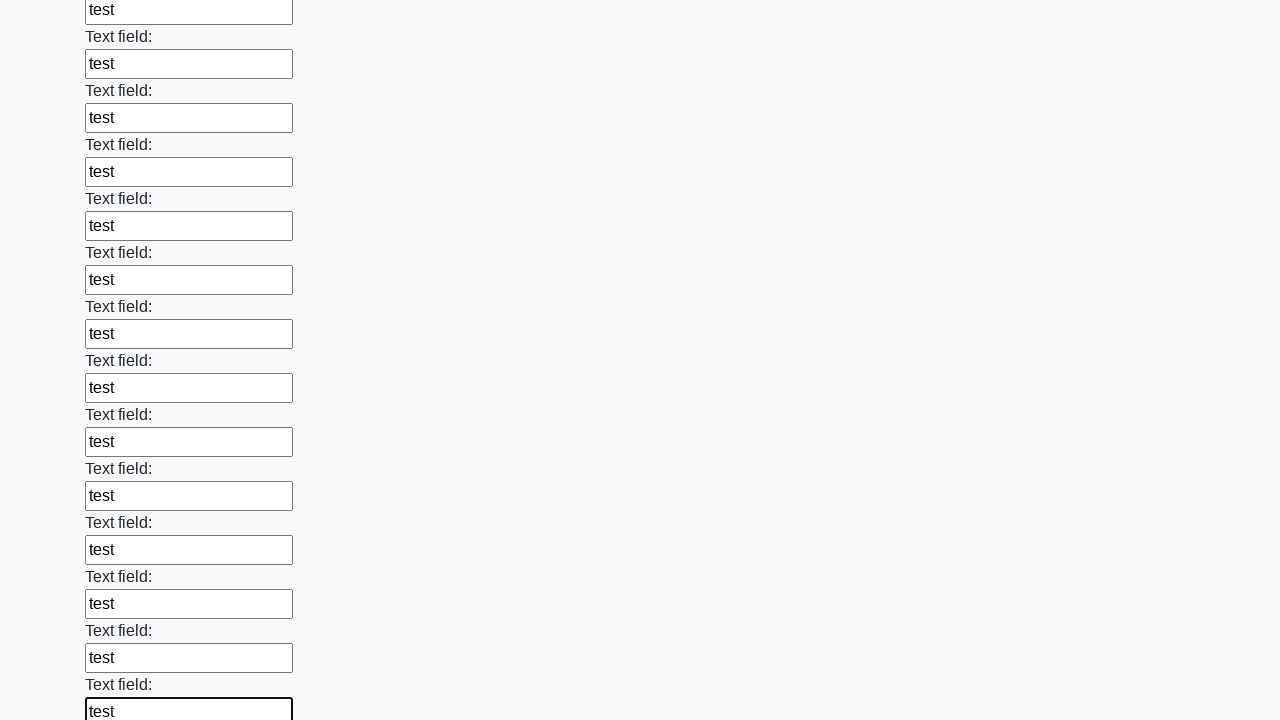

Filled input field with 'test' on input >> nth=83
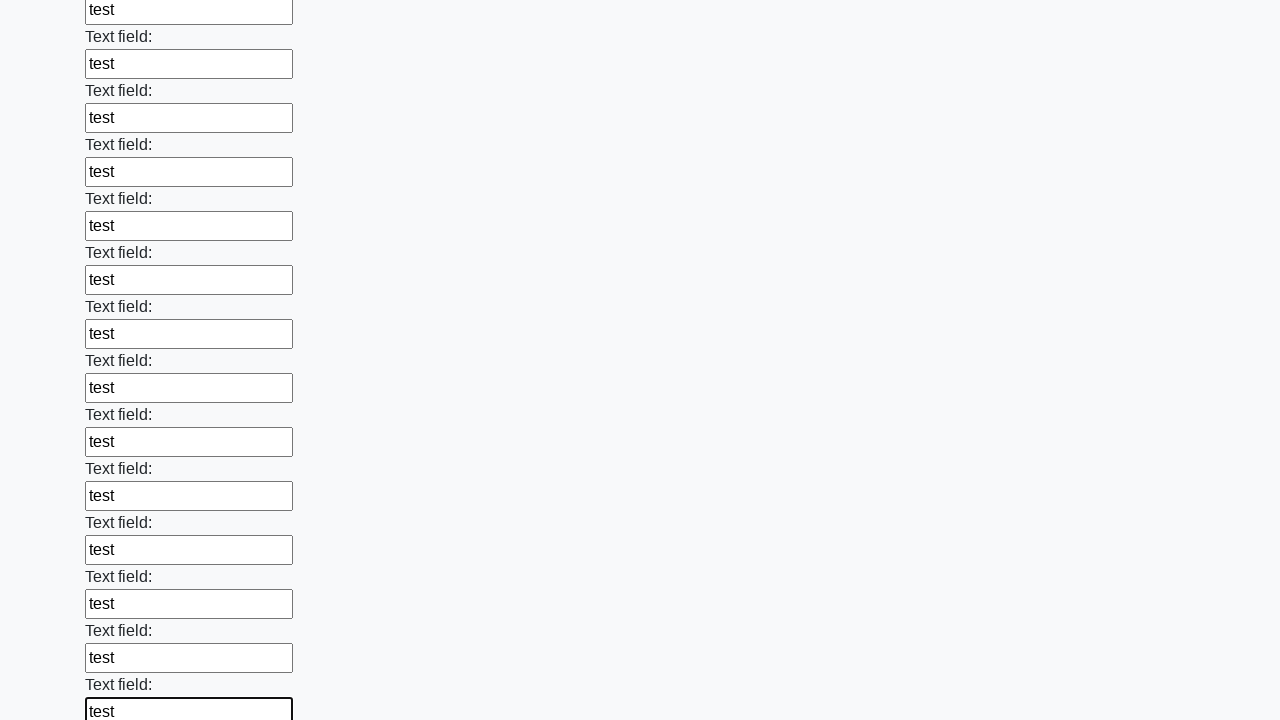

Filled input field with 'test' on input >> nth=84
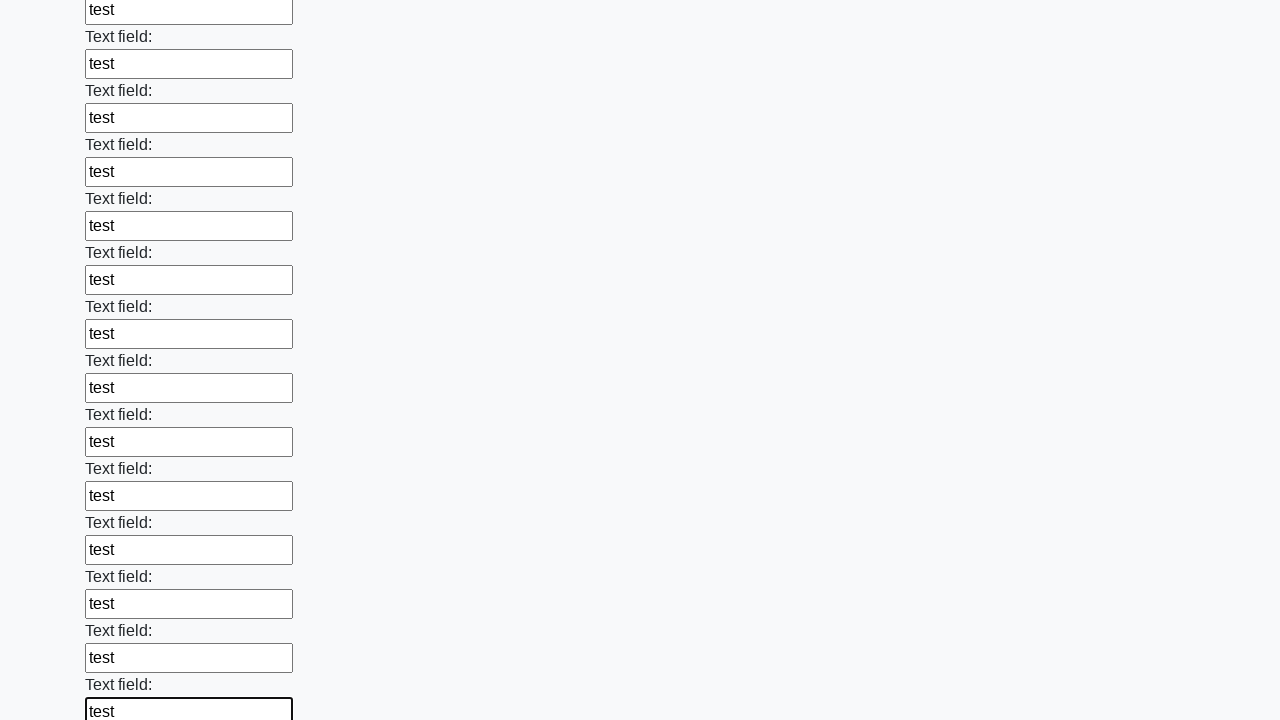

Filled input field with 'test' on input >> nth=85
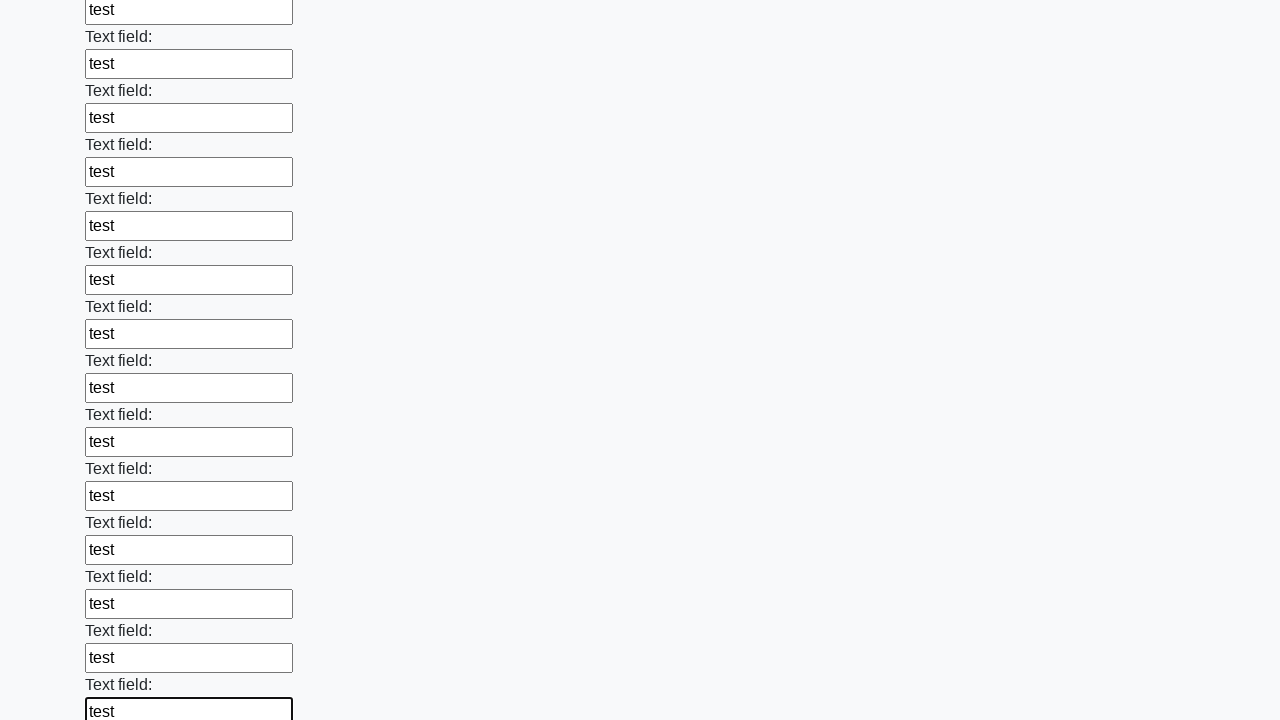

Filled input field with 'test' on input >> nth=86
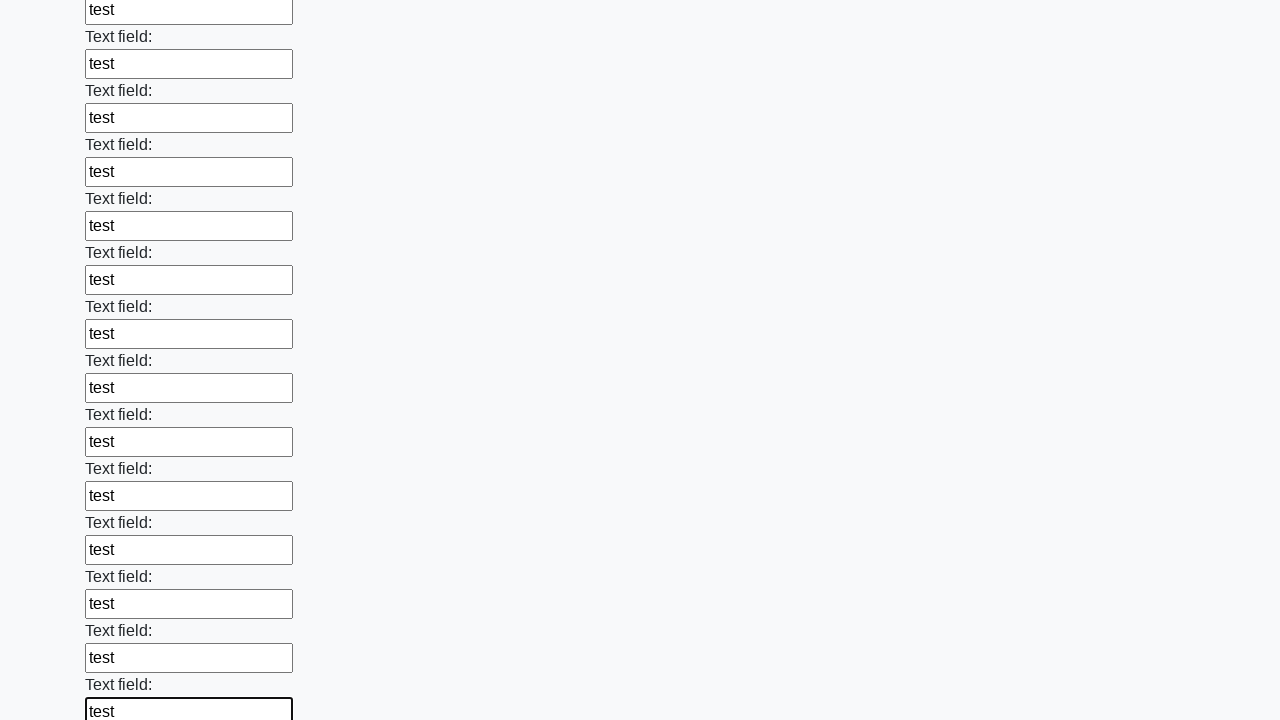

Filled input field with 'test' on input >> nth=87
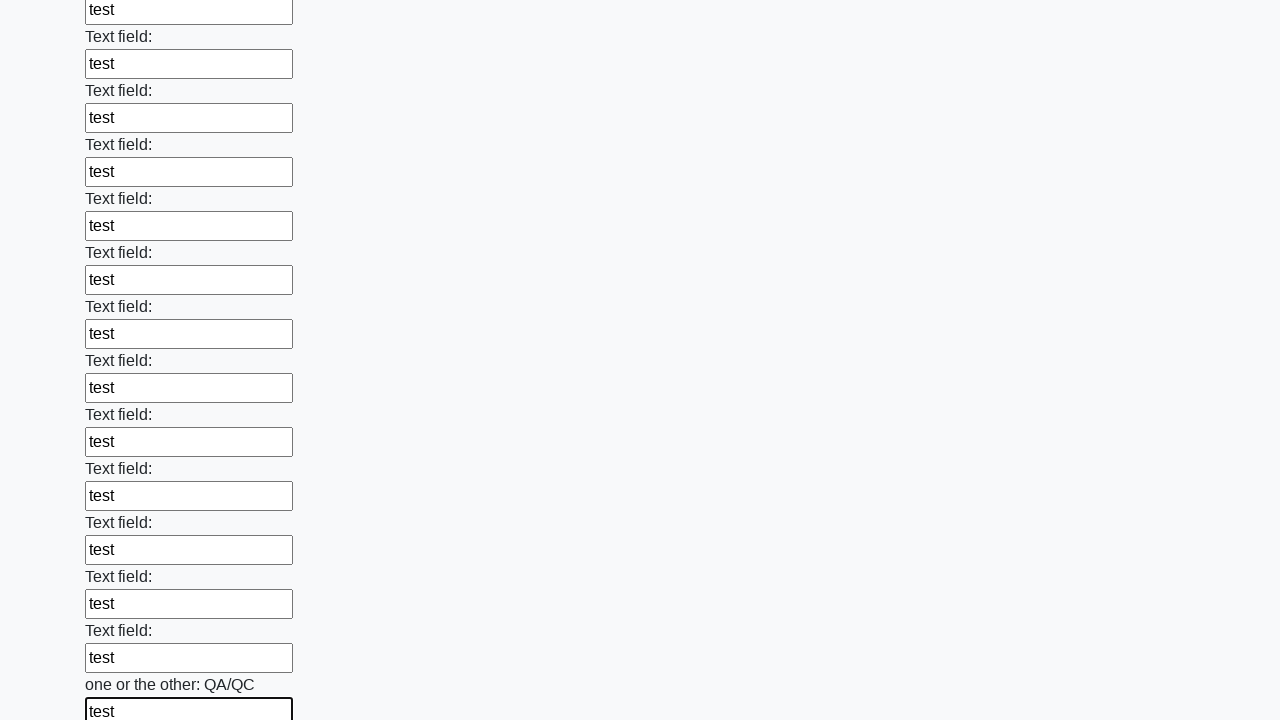

Filled input field with 'test' on input >> nth=88
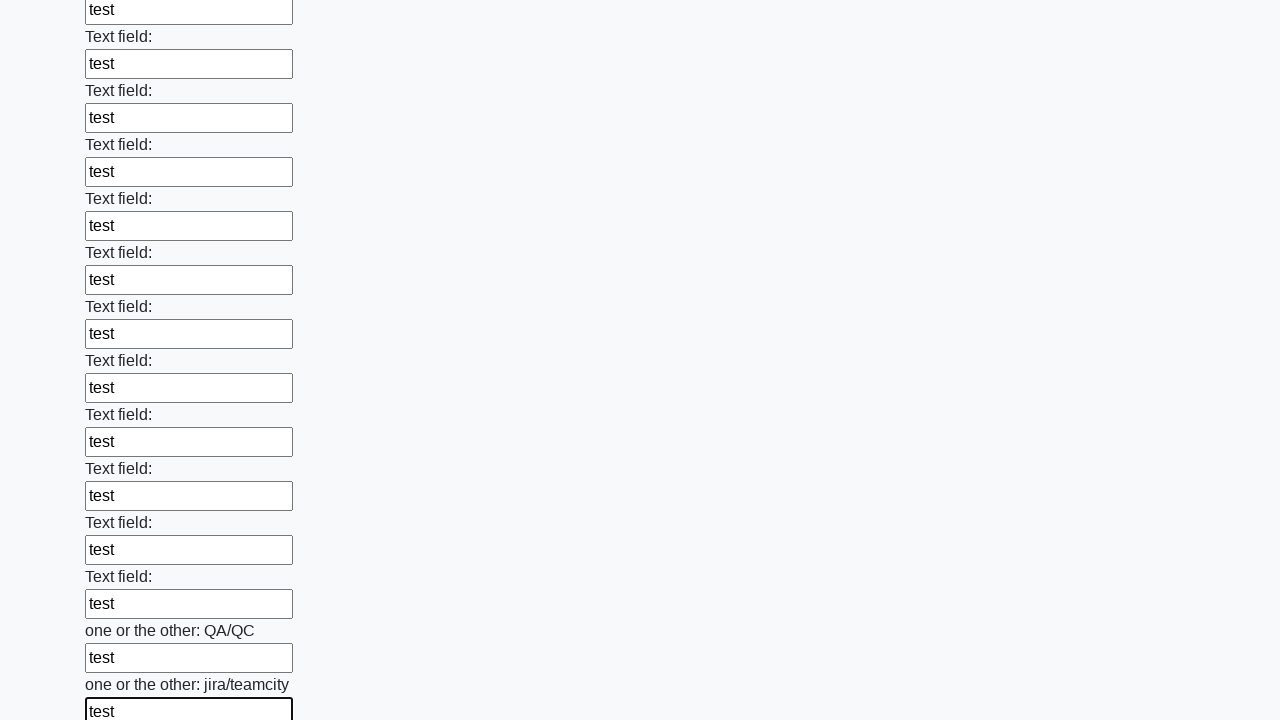

Filled input field with 'test' on input >> nth=89
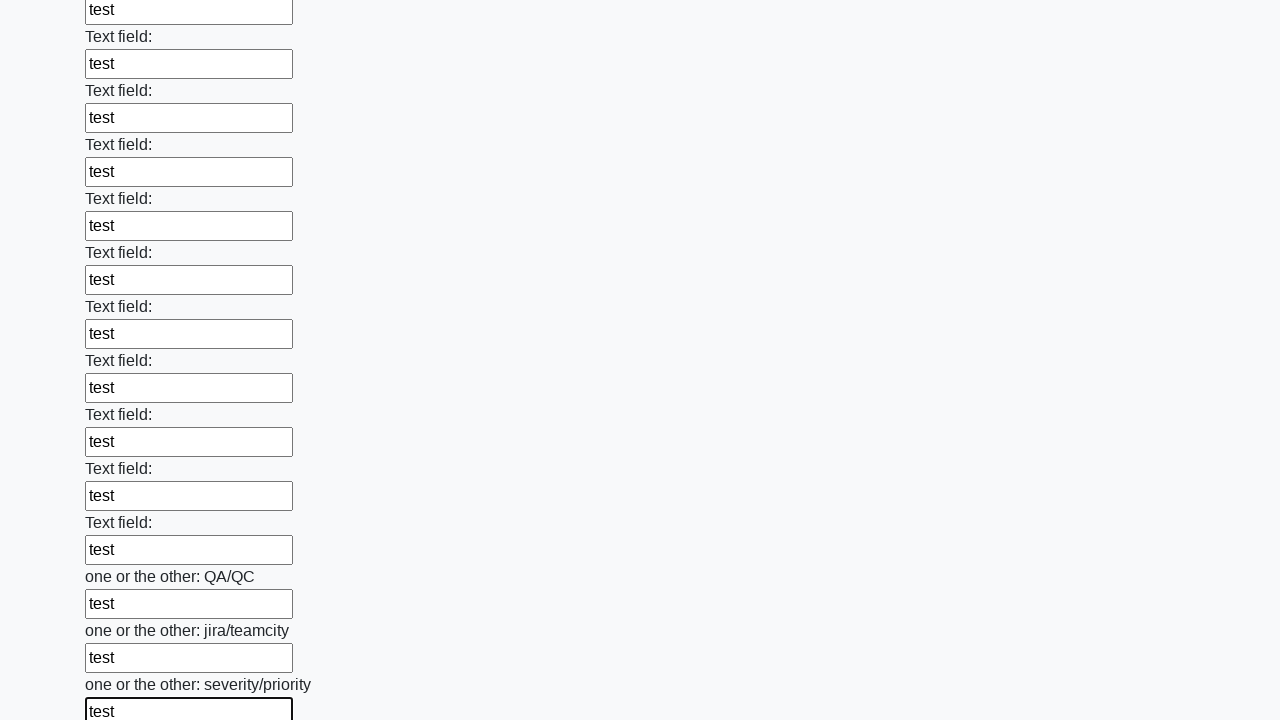

Filled input field with 'test' on input >> nth=90
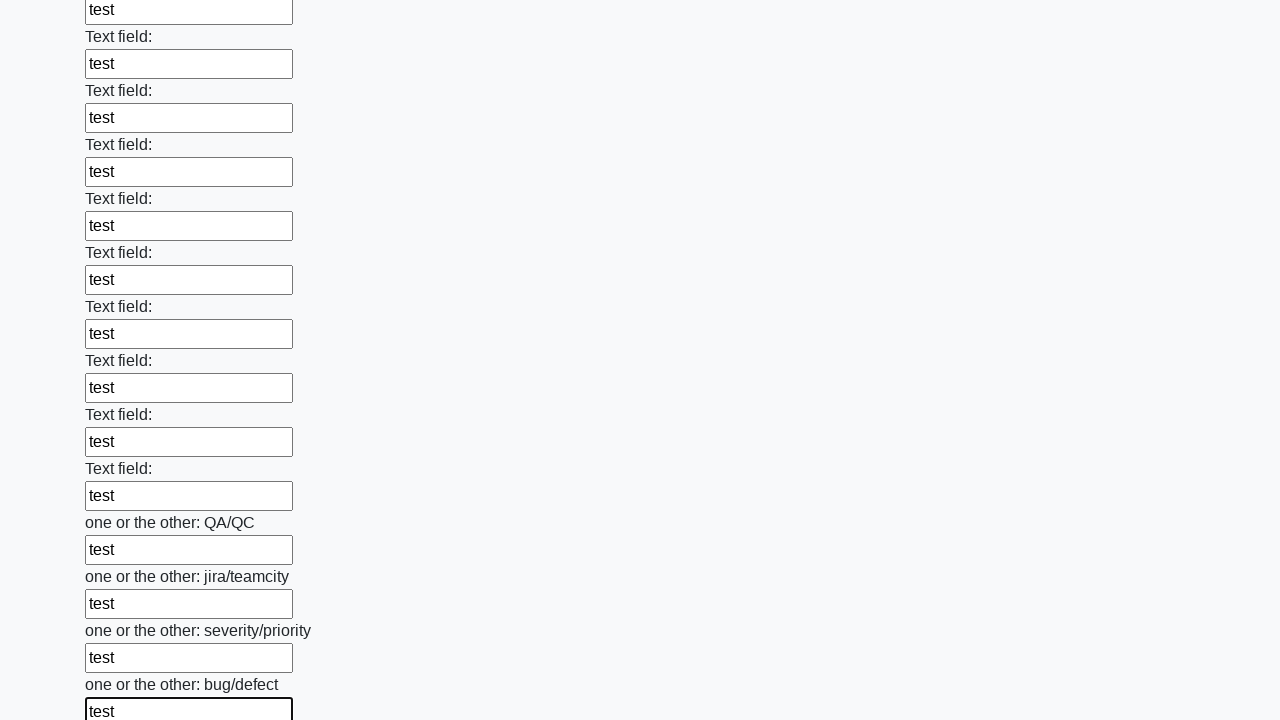

Filled input field with 'test' on input >> nth=91
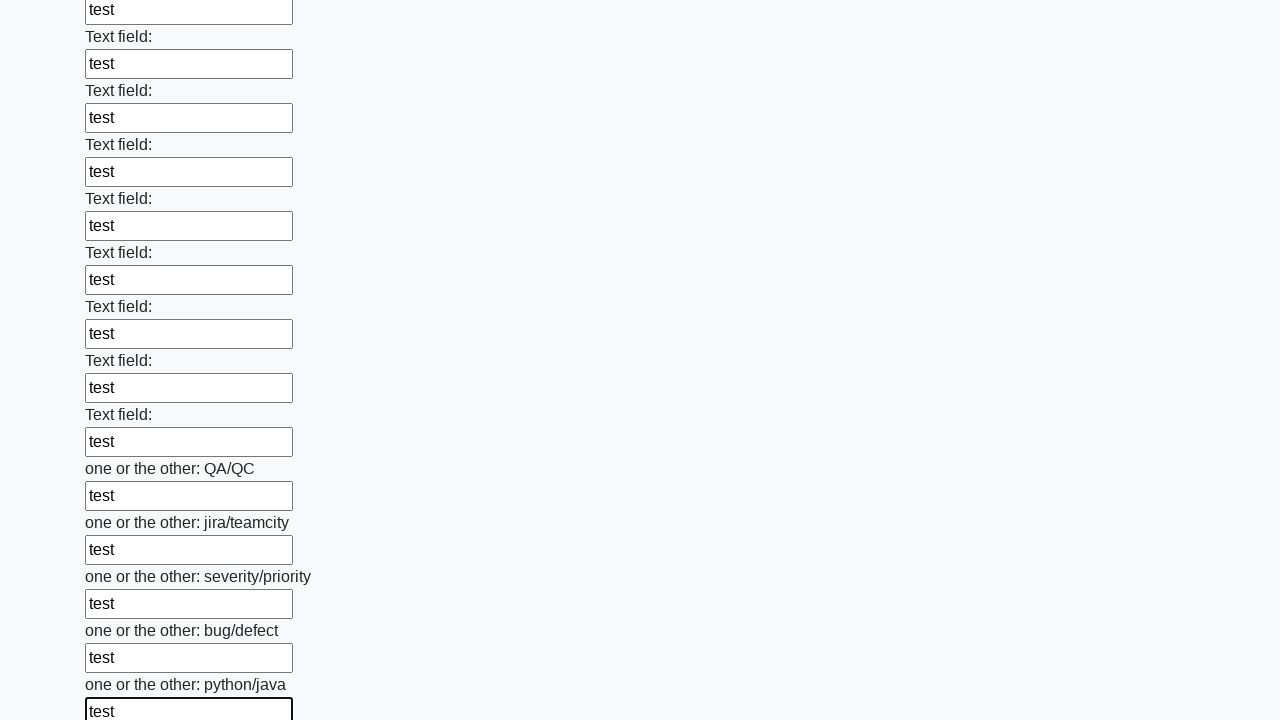

Filled input field with 'test' on input >> nth=92
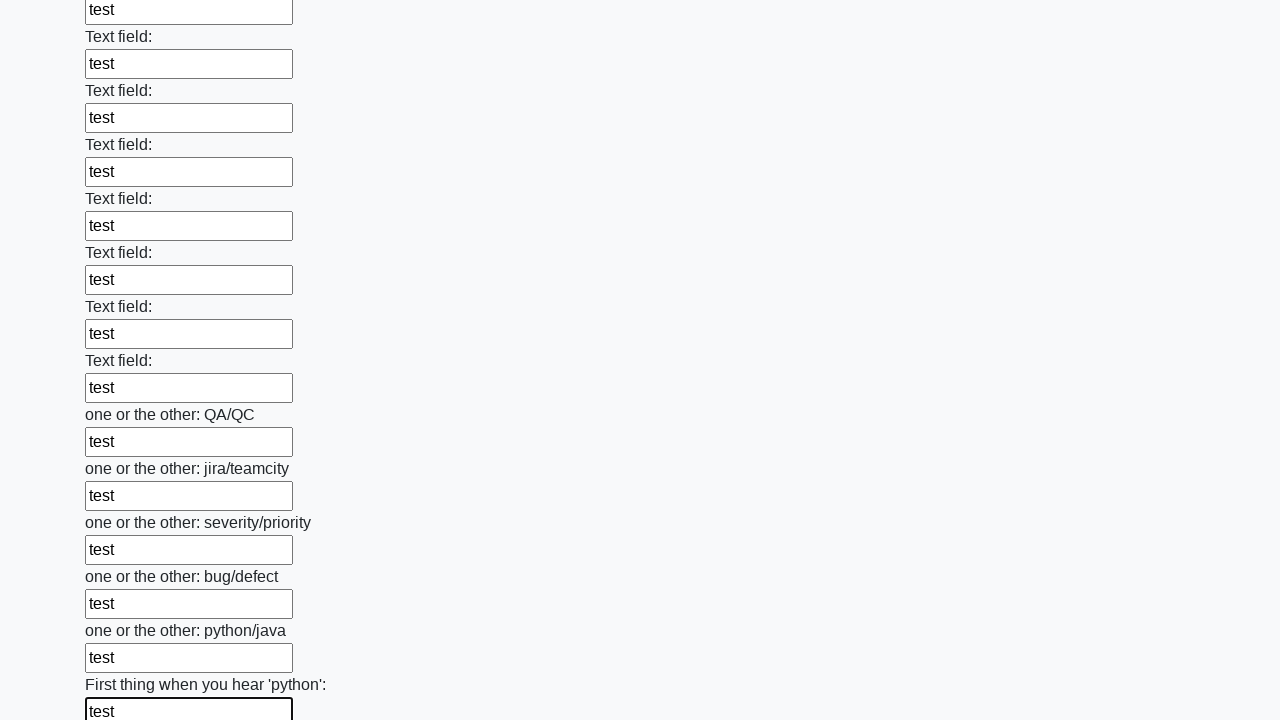

Filled input field with 'test' on input >> nth=93
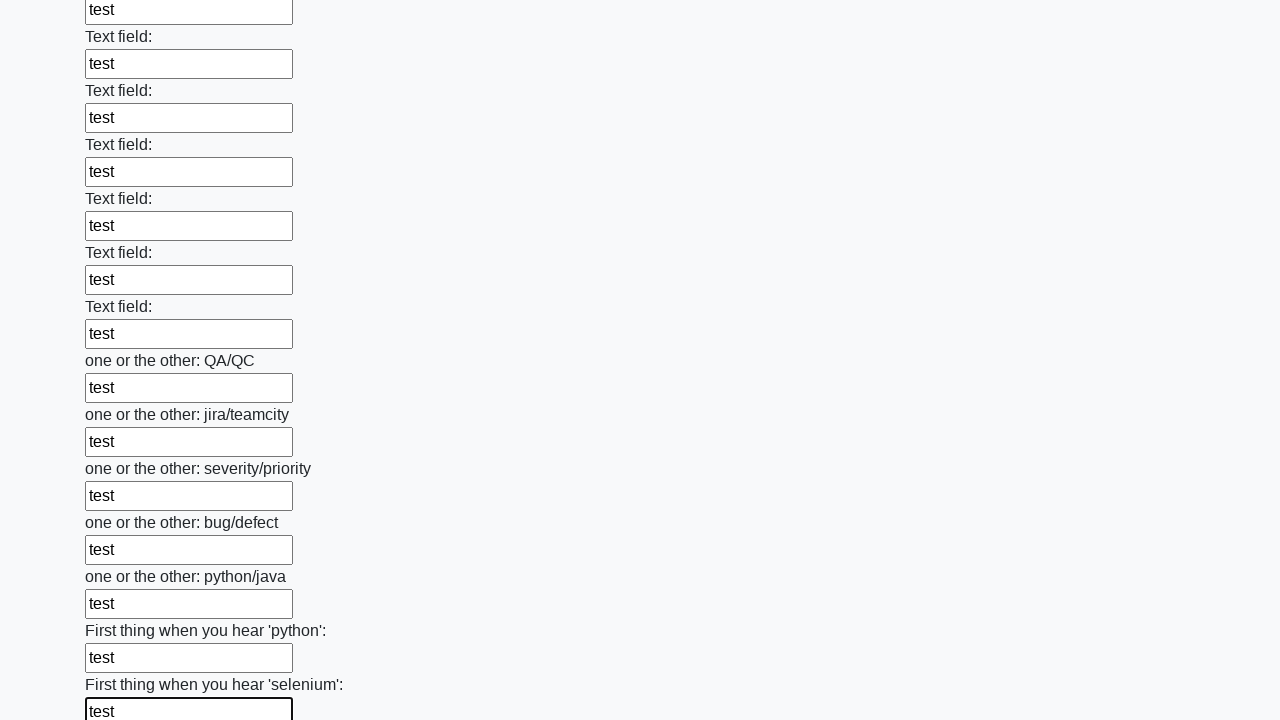

Filled input field with 'test' on input >> nth=94
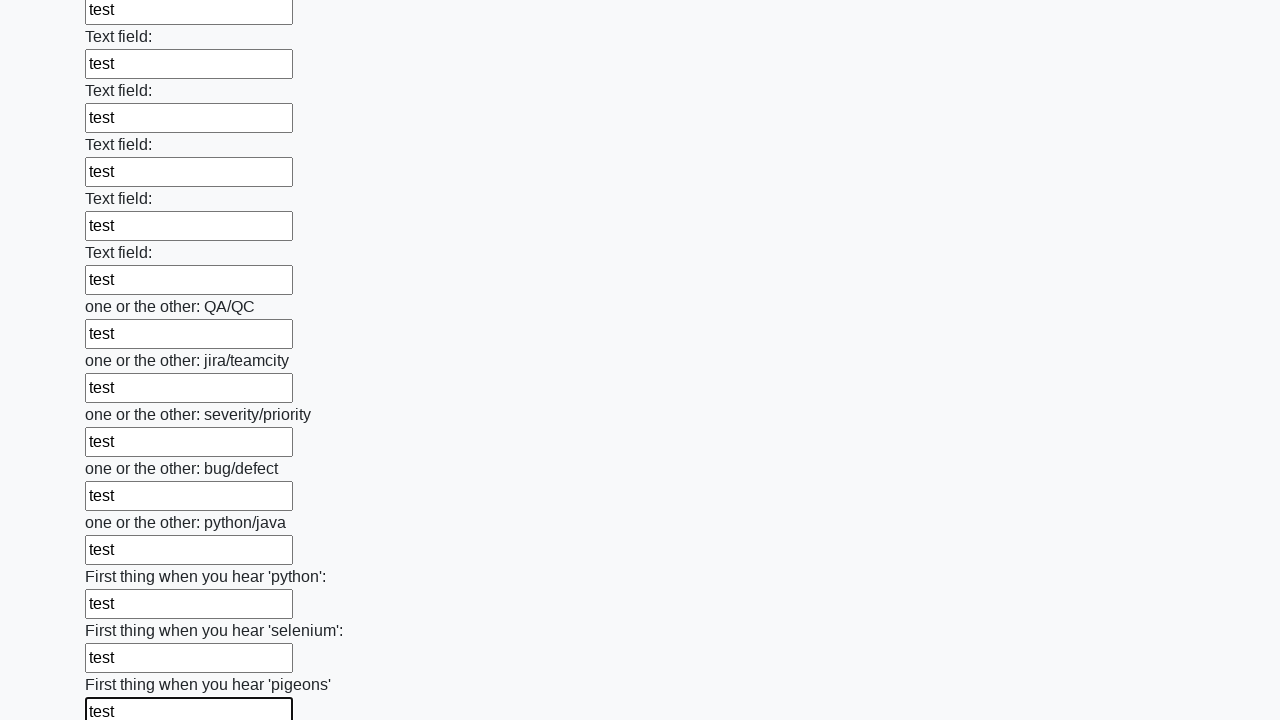

Filled input field with 'test' on input >> nth=95
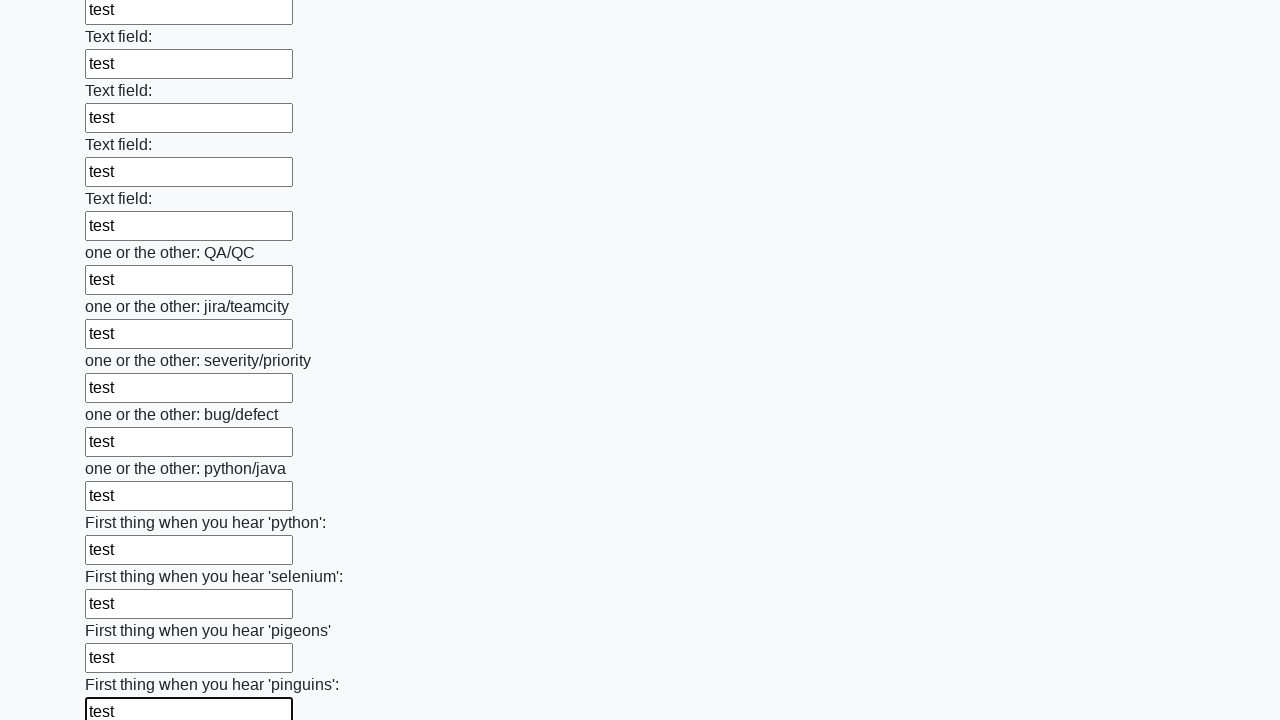

Filled input field with 'test' on input >> nth=96
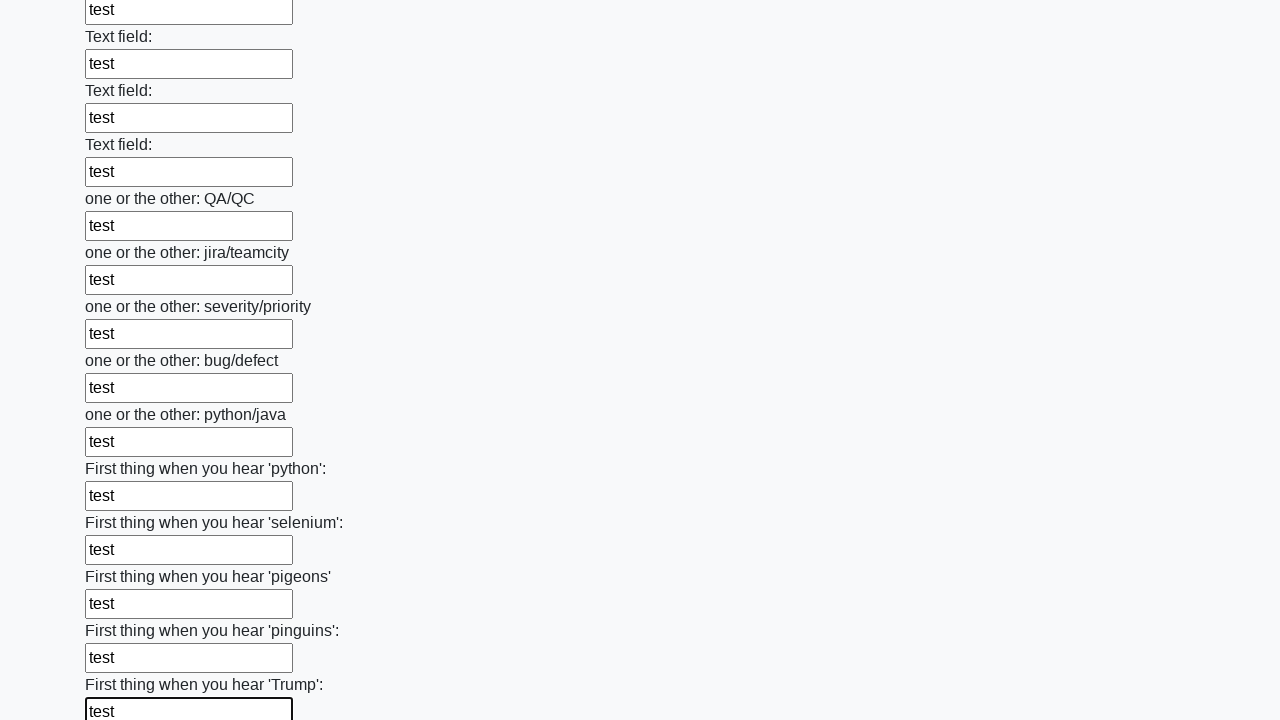

Filled input field with 'test' on input >> nth=97
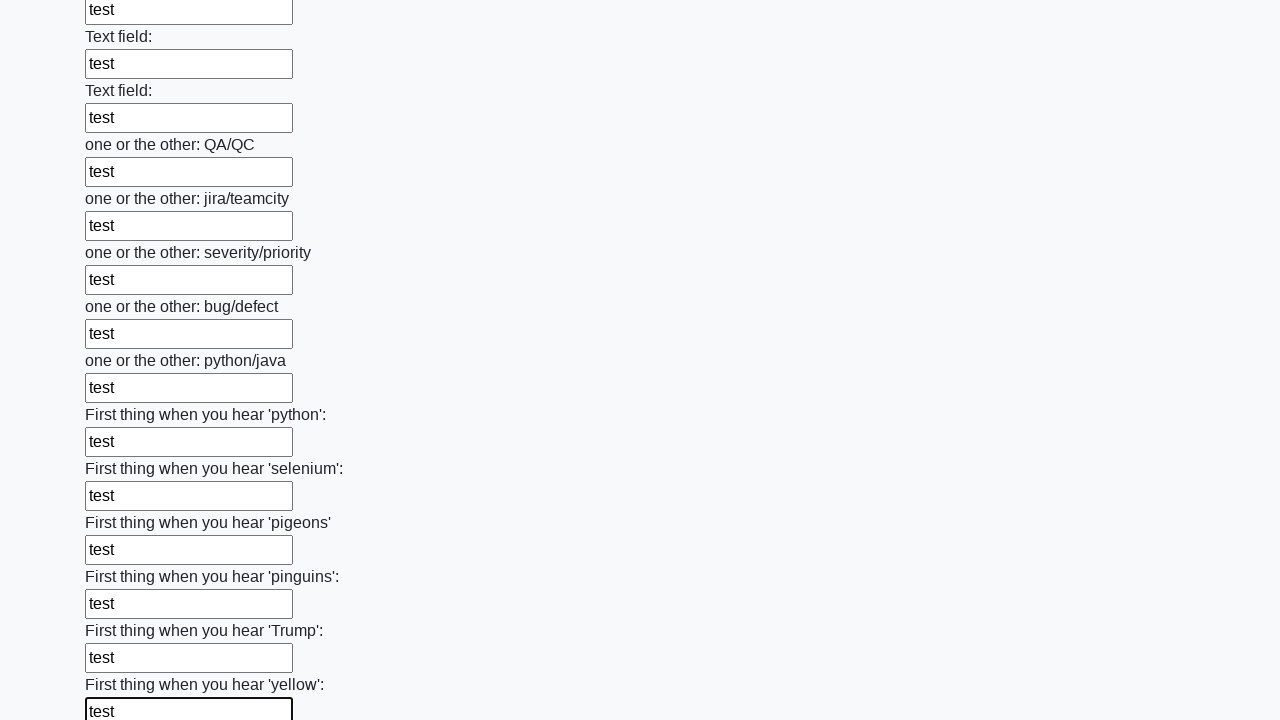

Filled input field with 'test' on input >> nth=98
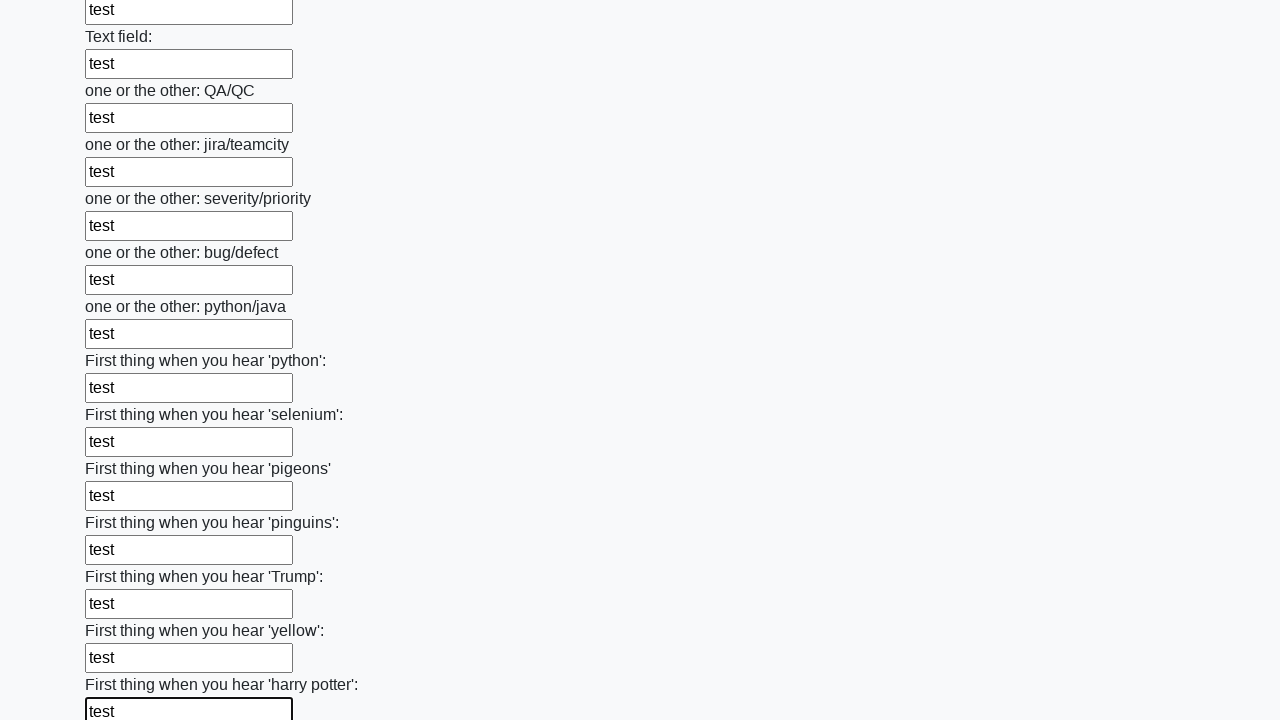

Filled input field with 'test' on input >> nth=99
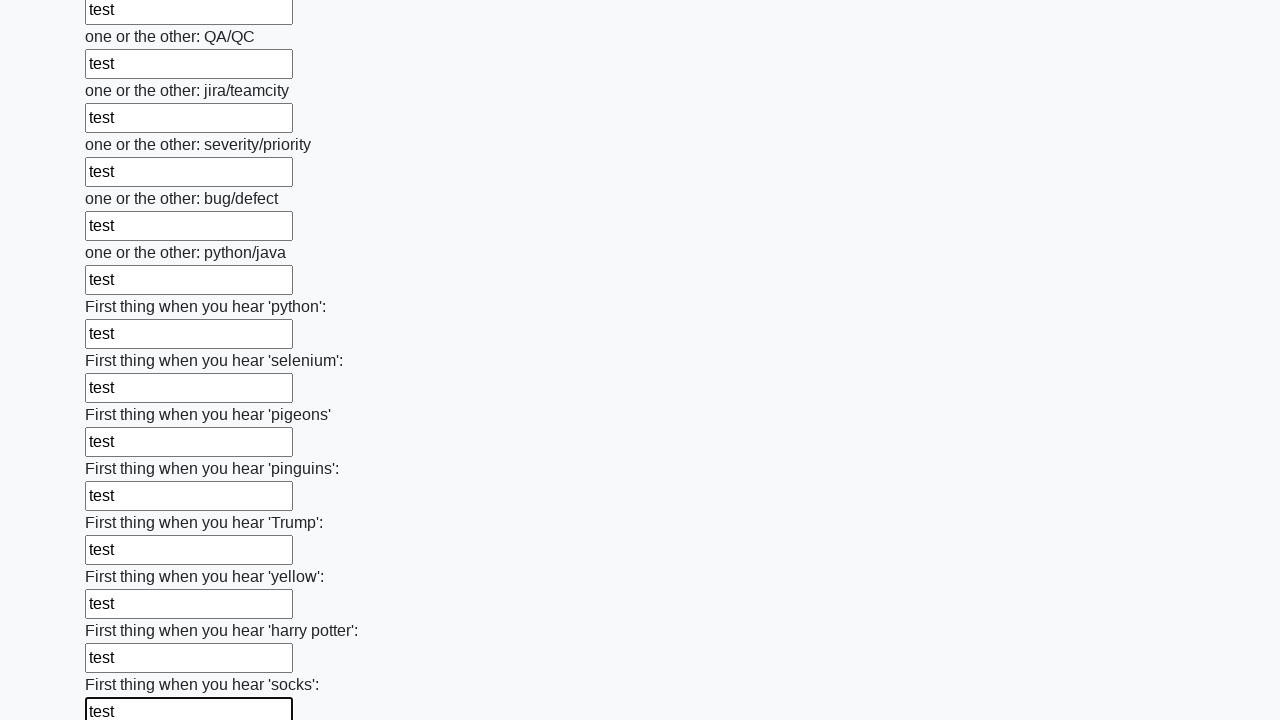

Clicked submit button to submit the form at (123, 611) on button.btn
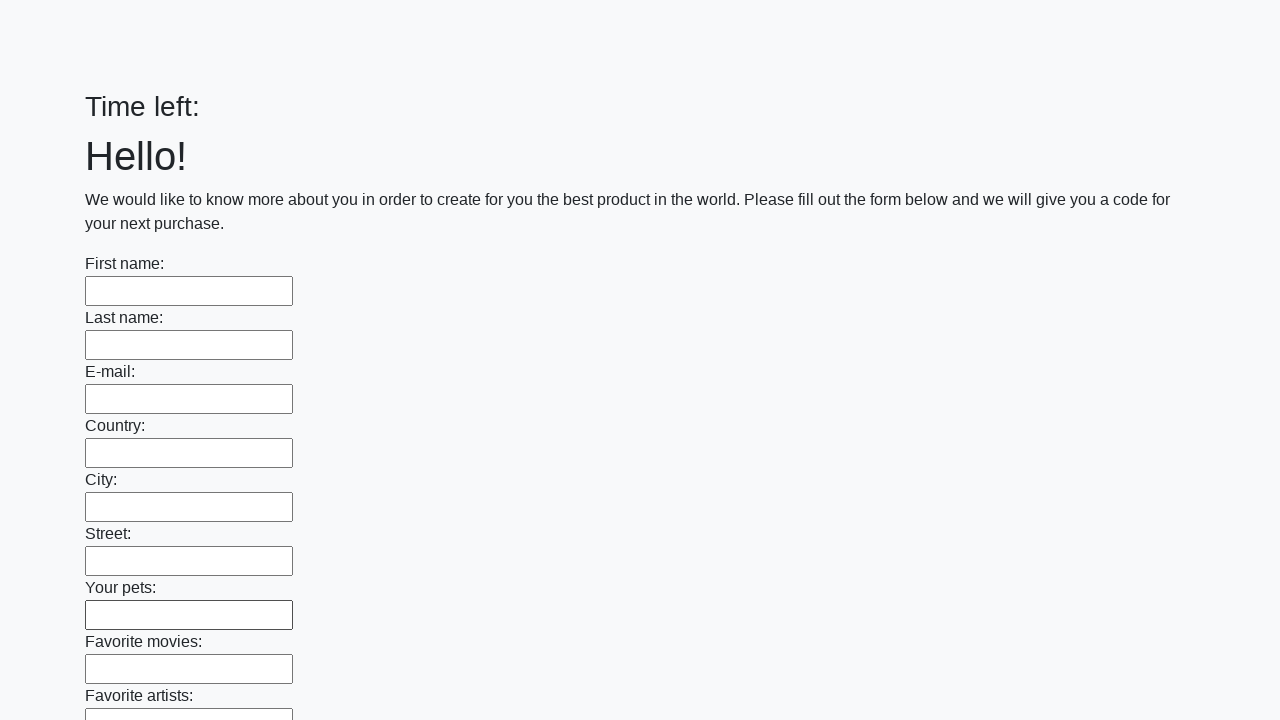

Form submission completed and page finished loading
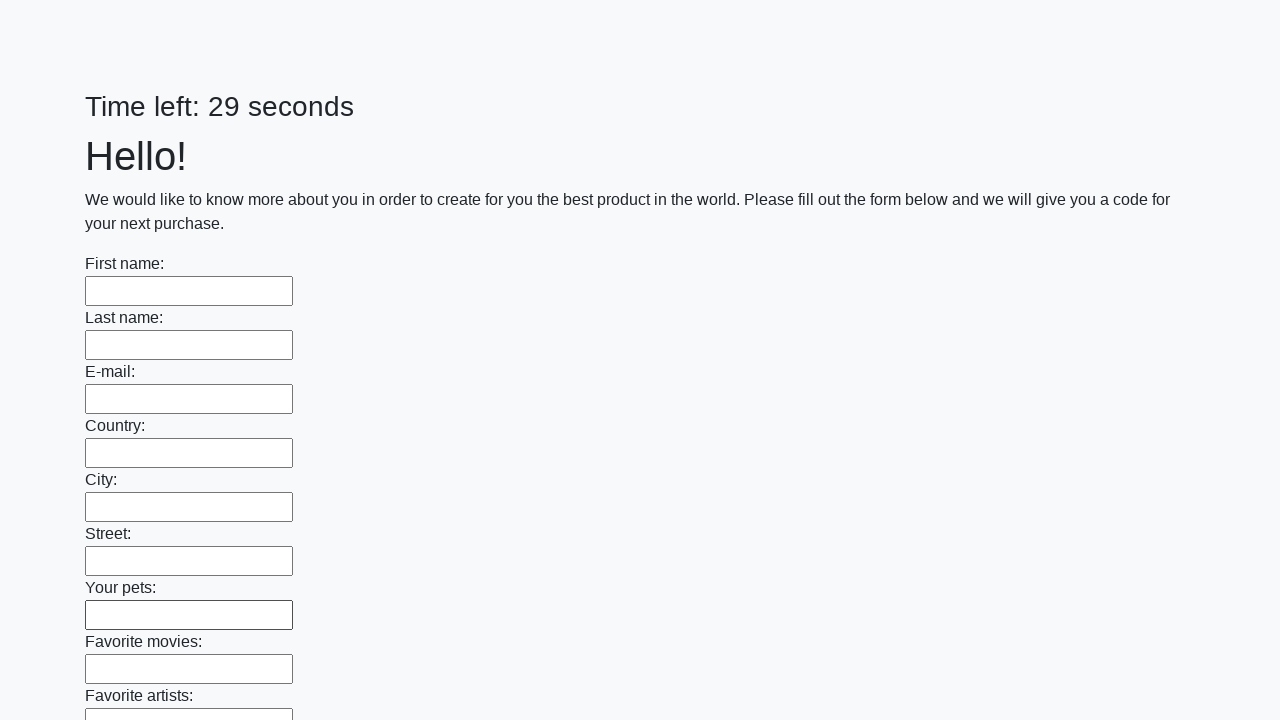

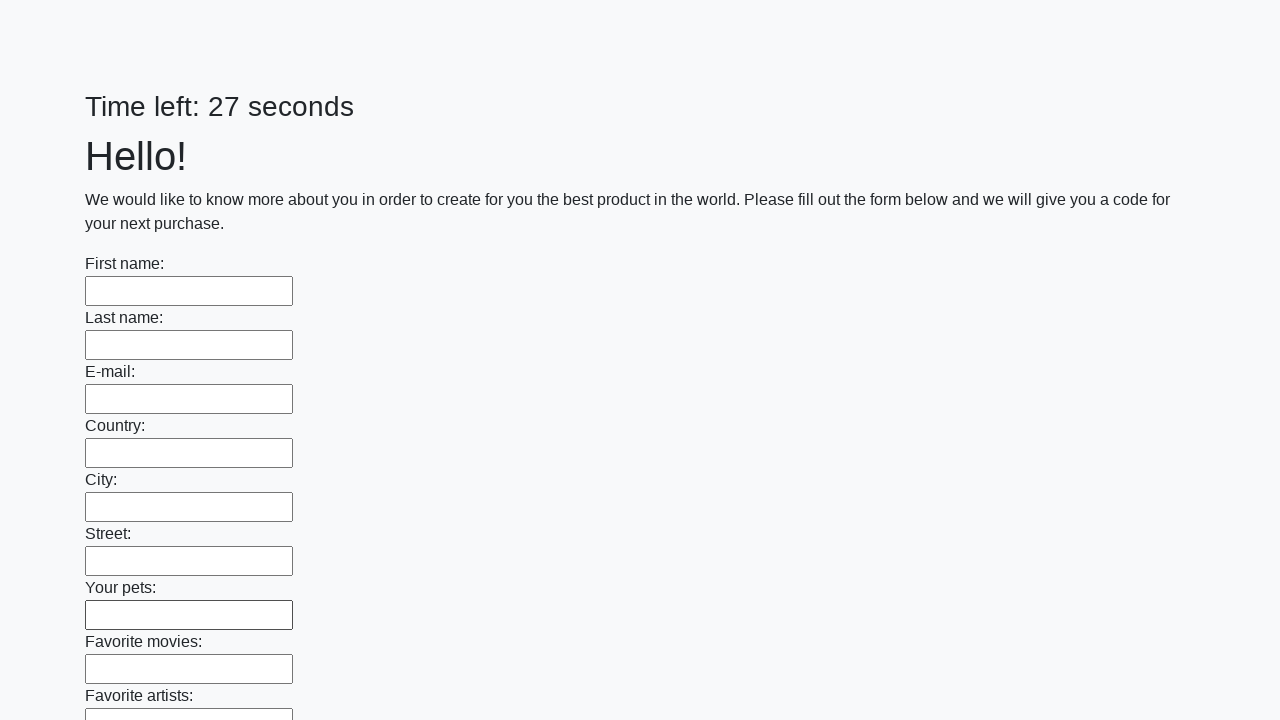